Tests XYZ Bank demo application by adding customers, opening accounts, making deposits and withdrawals, and then deleting all customers. This is a comprehensive end-to-end test of a practice banking application.

Starting URL: https://www.globalsqa.com/angularJs-protractor/BankingProject/#/login

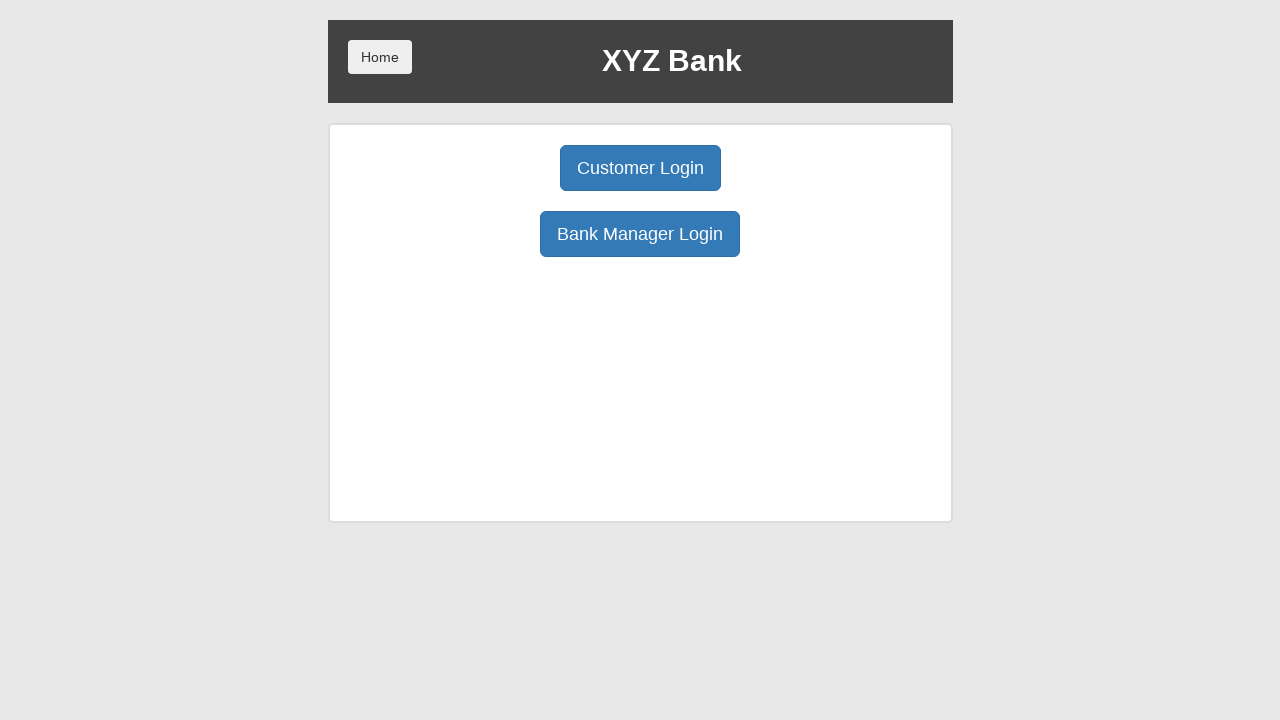

Clicked Bank Manager Login button at (640, 234) on button:has-text('Bank Manager Login')
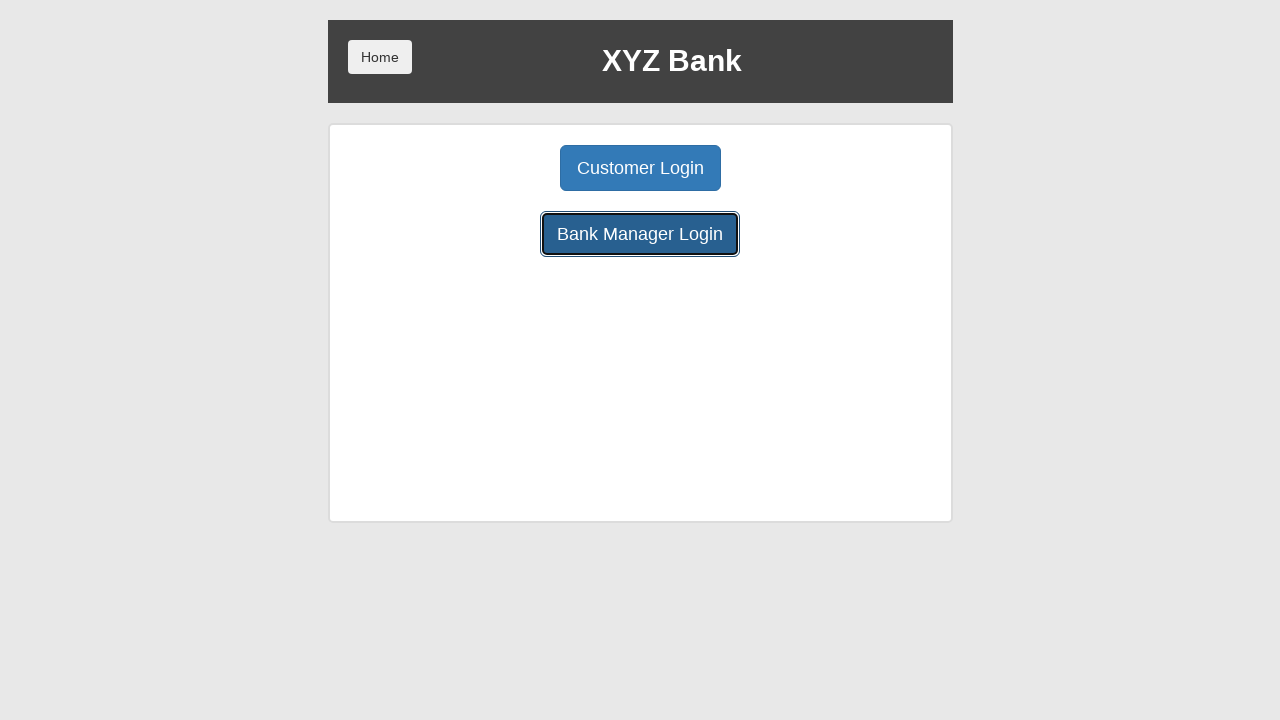

Clicked Add Customer button at (502, 168) on button:has-text('Add Customer')
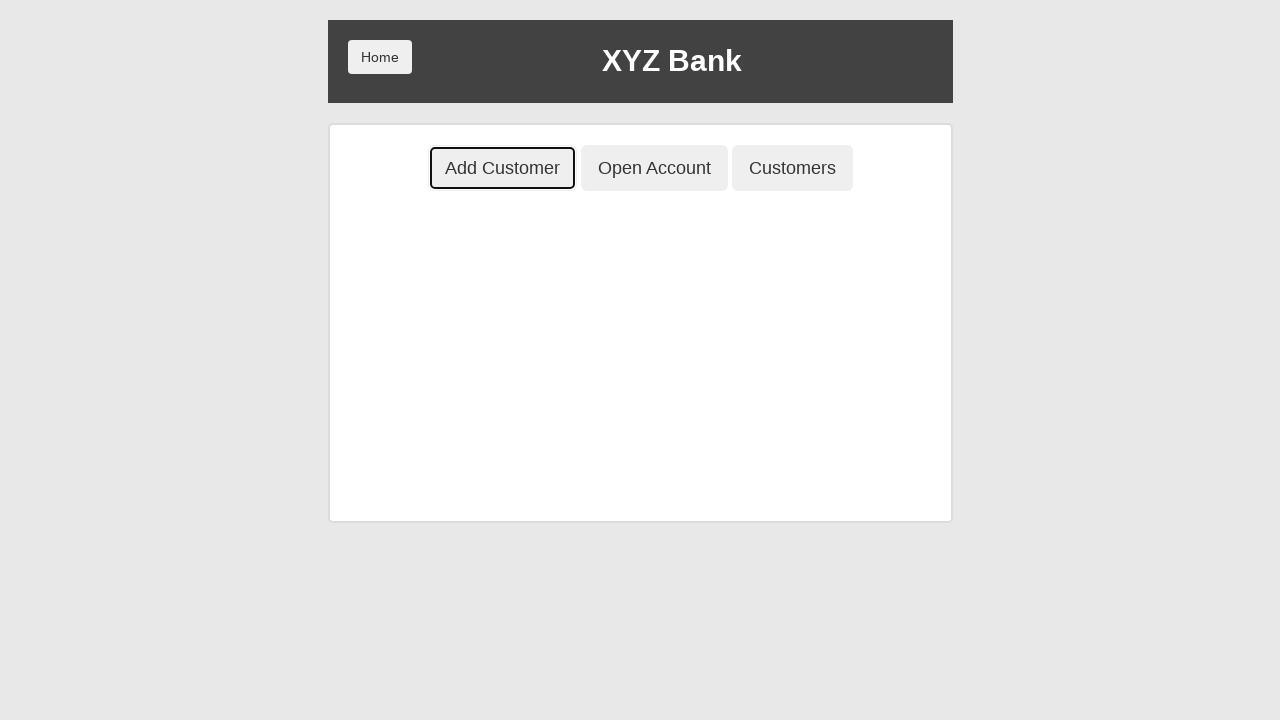

Filled First Name field with 'Yghhtb' on input[placeholder='First Name']
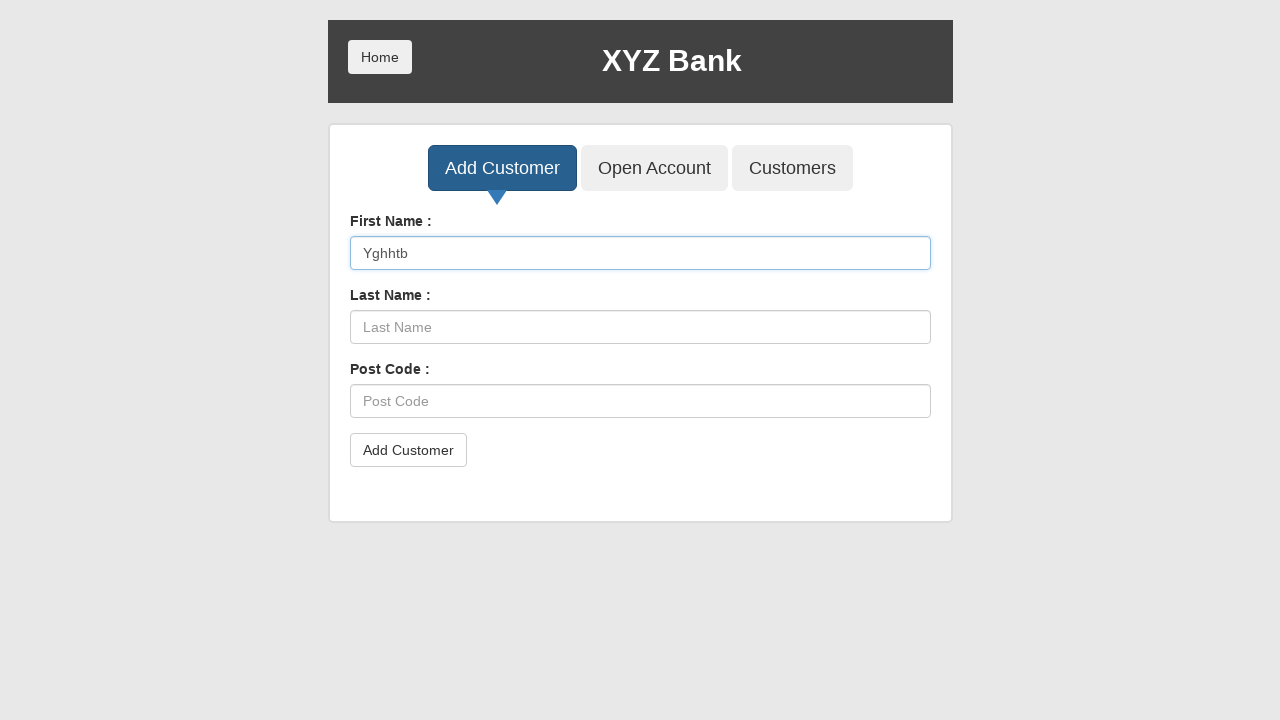

Filled Last Name field with 'Lfriqnfx' on input[placeholder='Last Name']
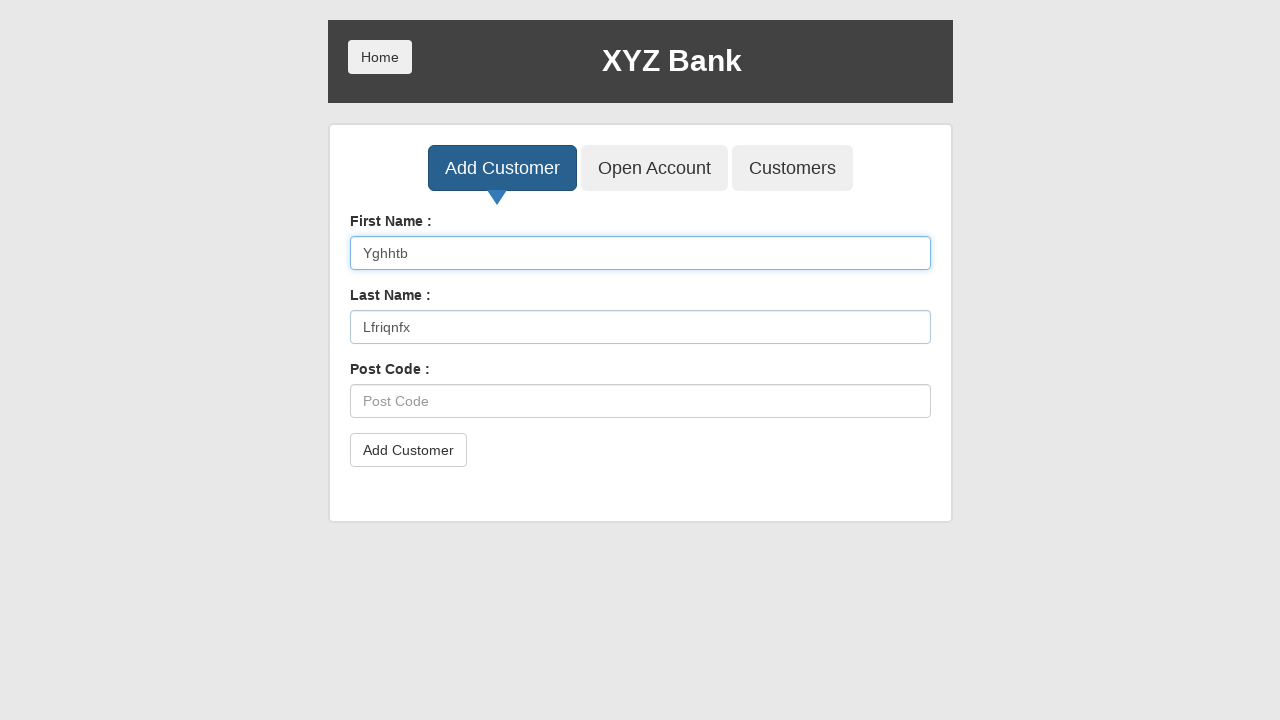

Filled Post Code field with '88157' on input[placeholder='Post Code']
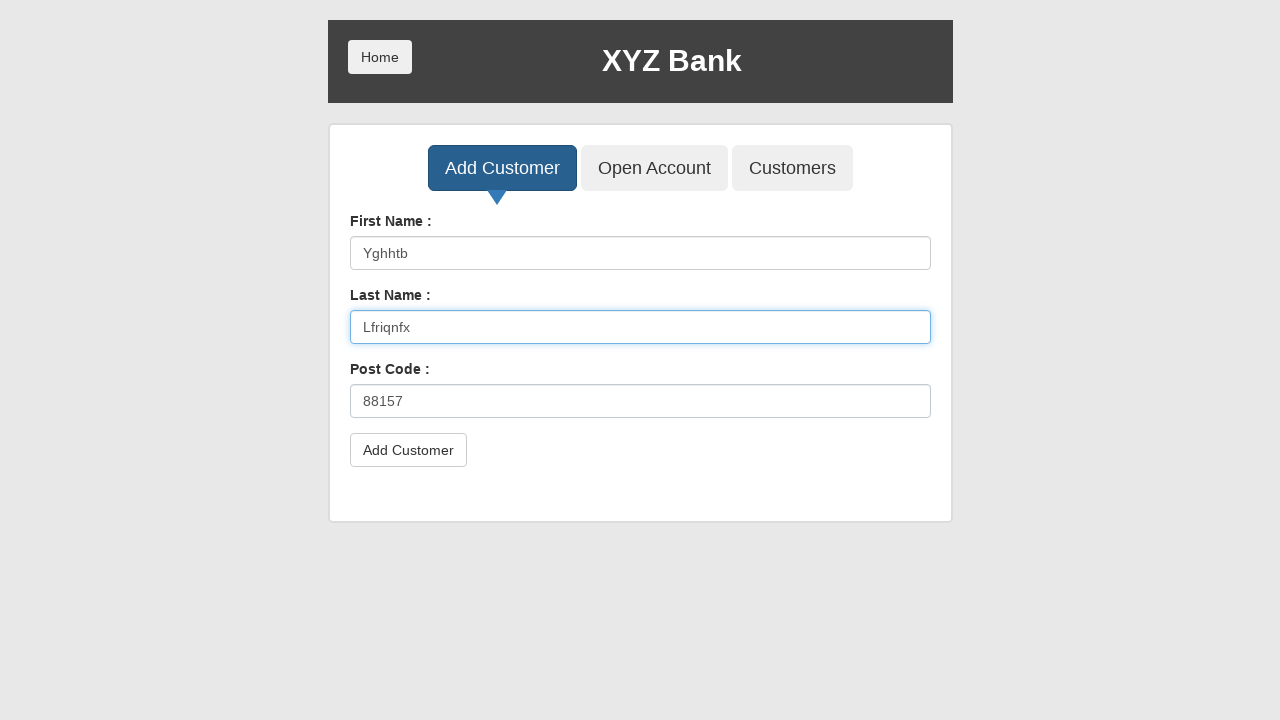

Clicked Add Customer submit button for customer 1 at (408, 450) on button[type='submit']:has-text('Add Customer')
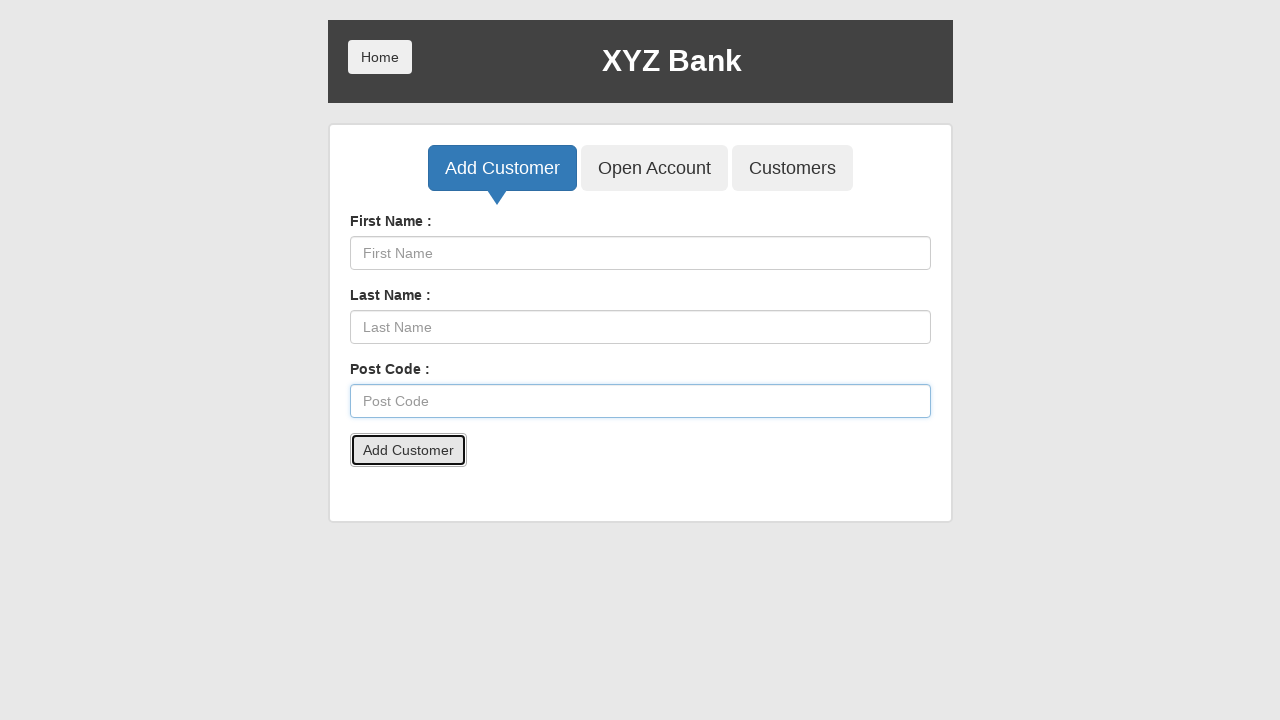

Accepted confirmation dialog for customer addition
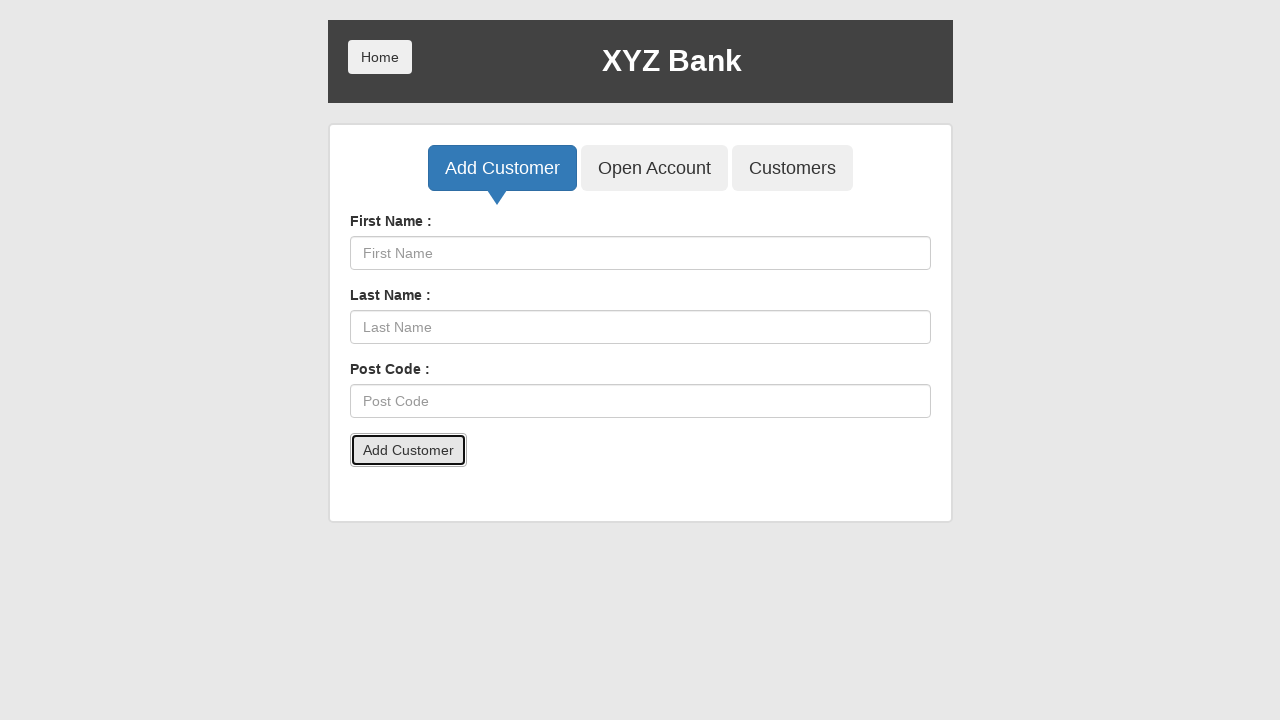

Waited 500ms for customer addition to complete
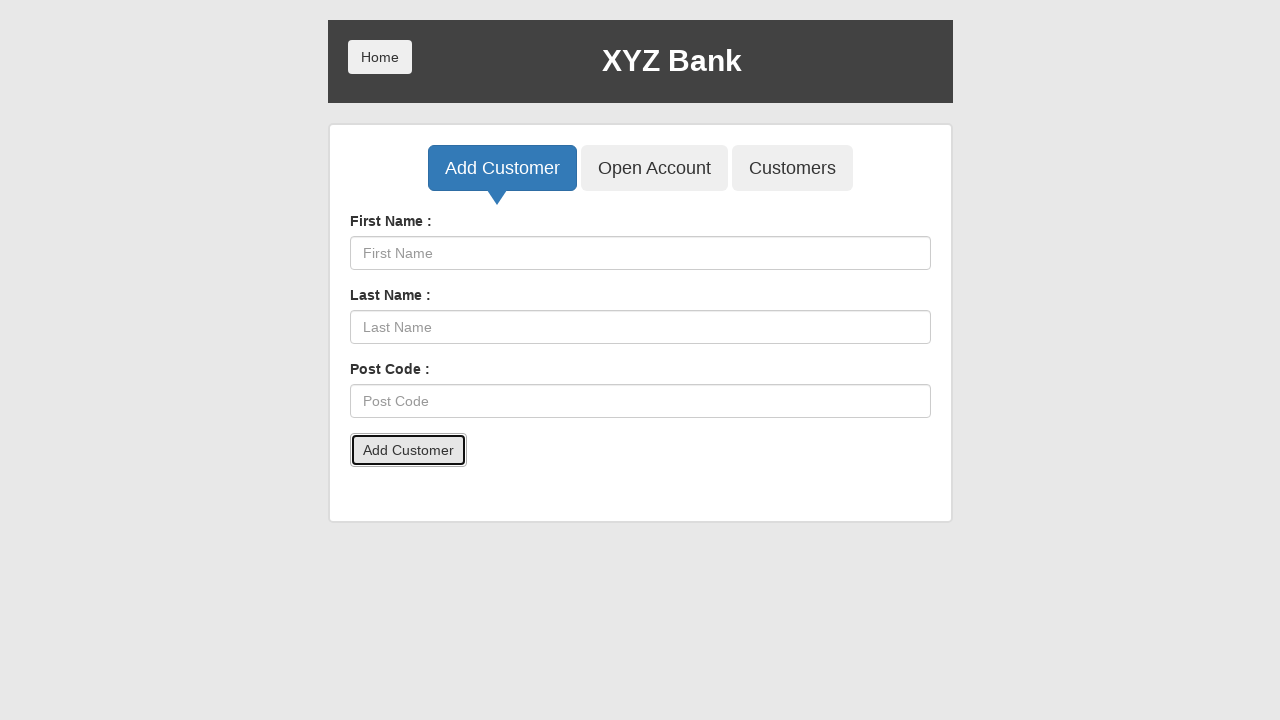

Filled First Name field with 'Uxifxm' on input[placeholder='First Name']
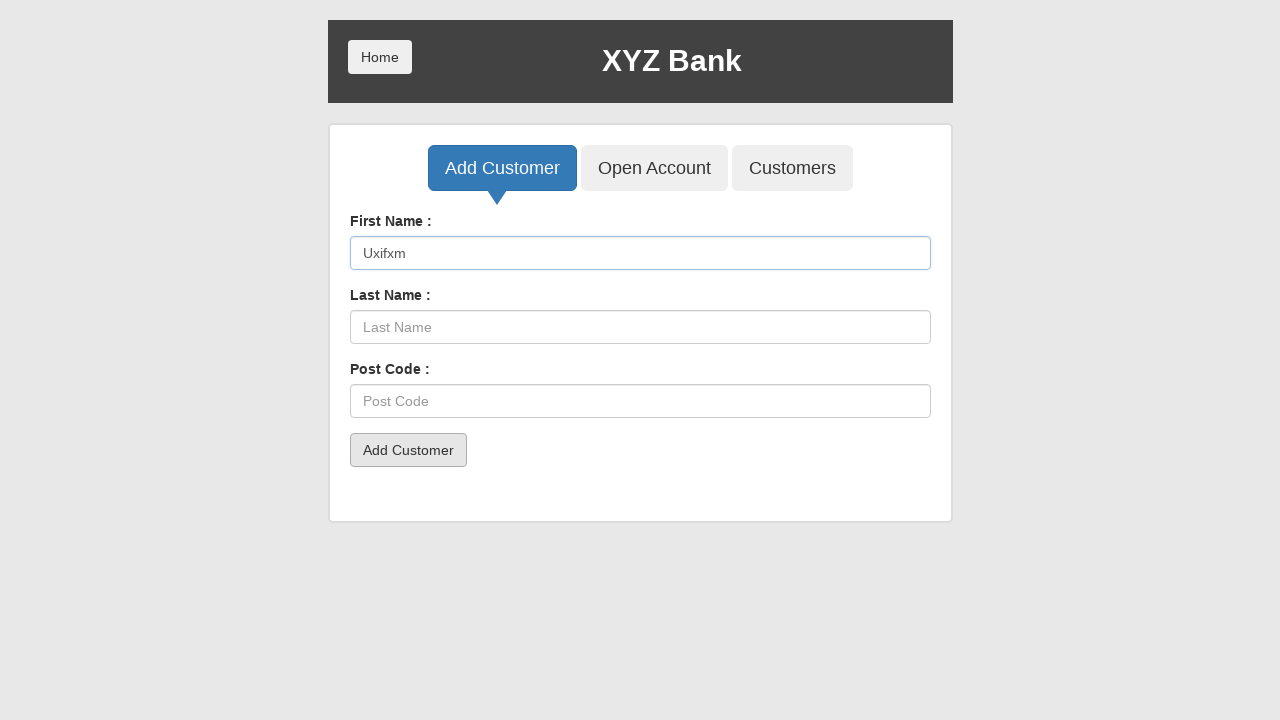

Filled Last Name field with 'Qzjuqxir' on input[placeholder='Last Name']
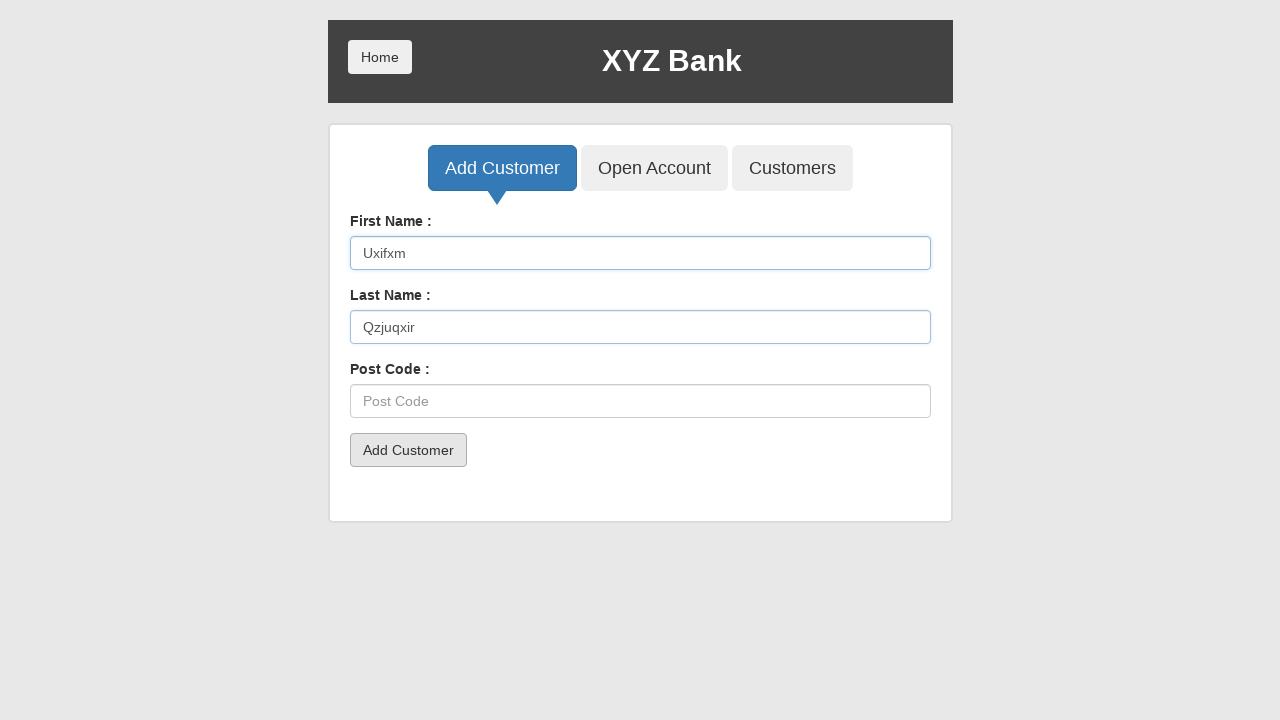

Filled Post Code field with '99223' on input[placeholder='Post Code']
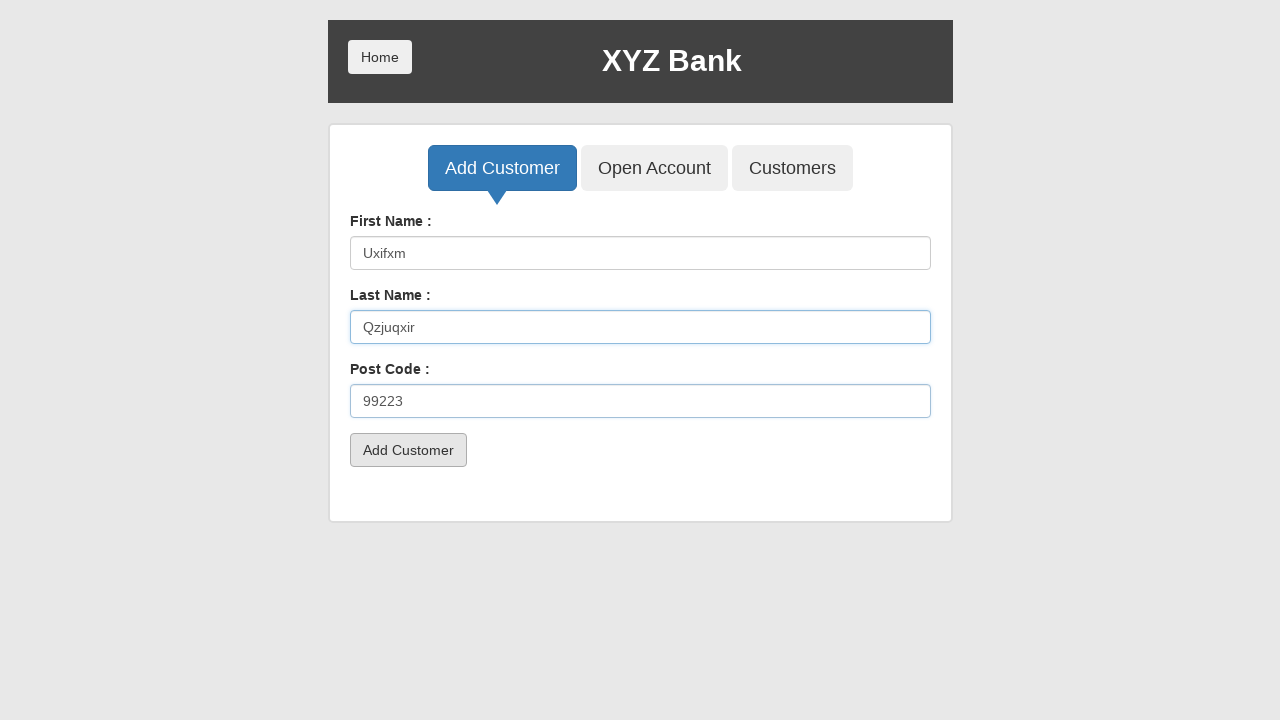

Clicked Add Customer submit button for customer 2 at (408, 450) on button[type='submit']:has-text('Add Customer')
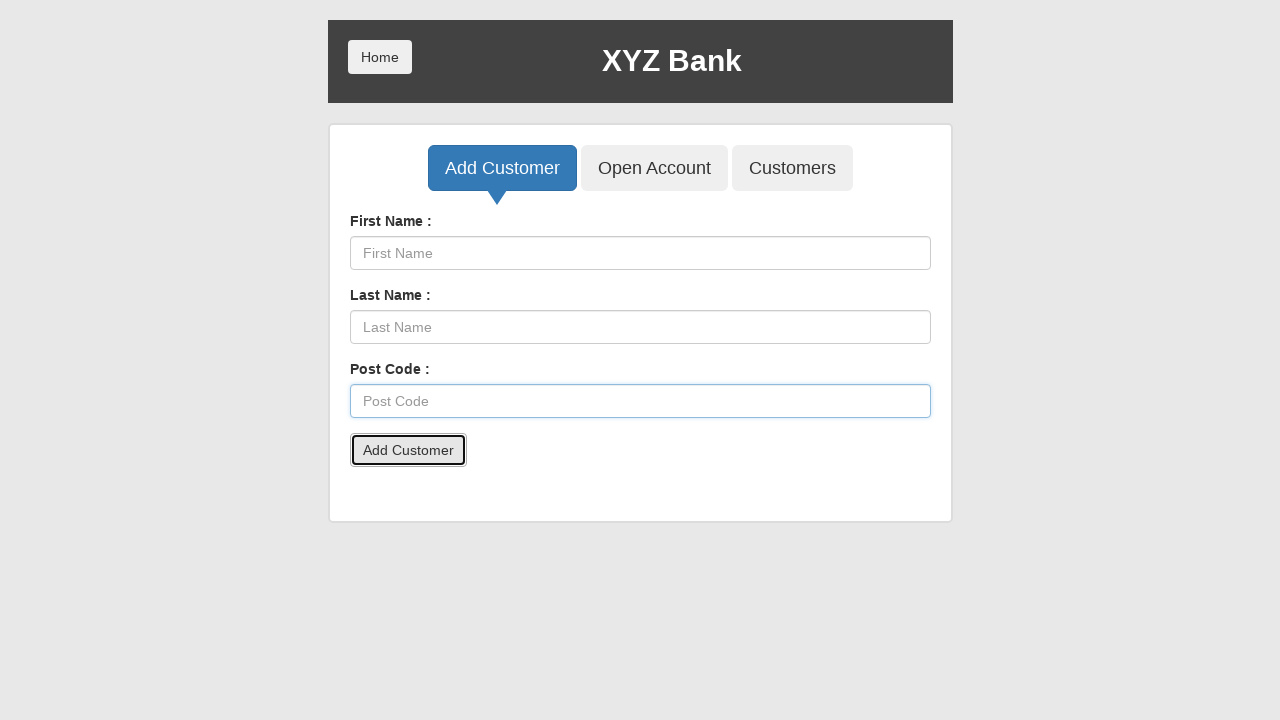

Accepted confirmation dialog for customer addition
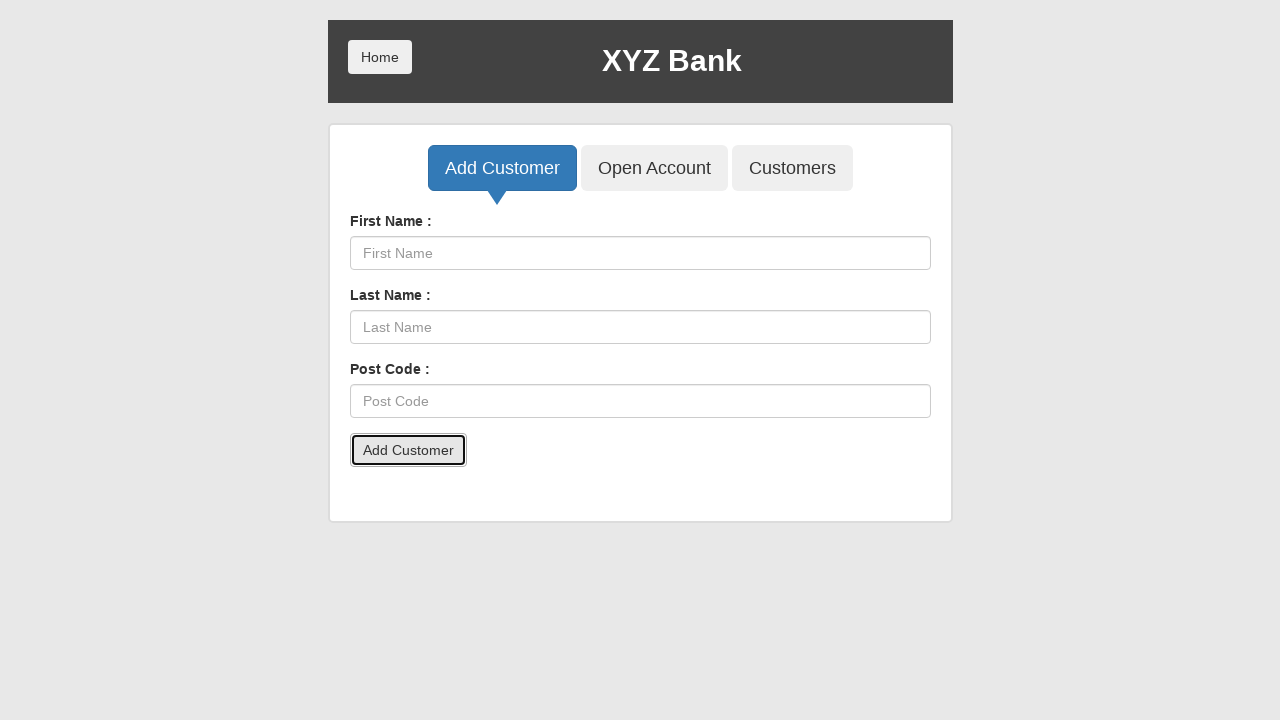

Waited 500ms for customer addition to complete
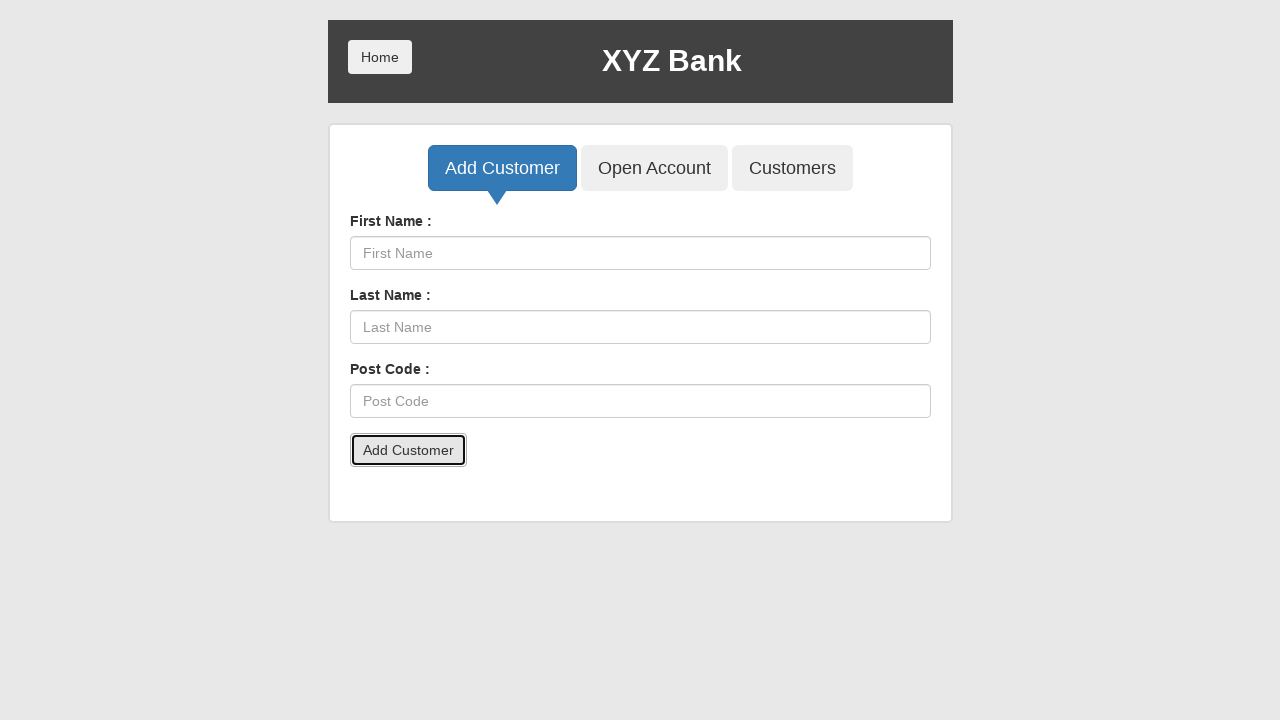

Filled First Name field with 'Jlluqp' on input[placeholder='First Name']
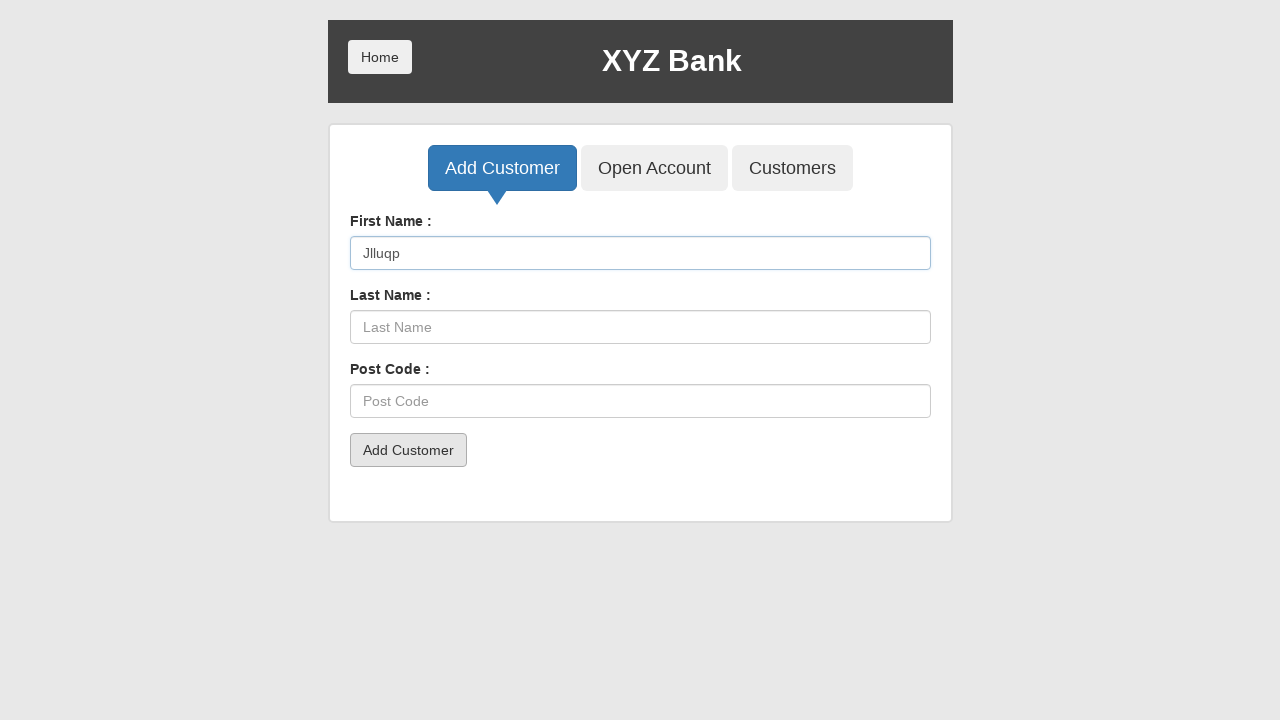

Filled Last Name field with 'Lqvjgjod' on input[placeholder='Last Name']
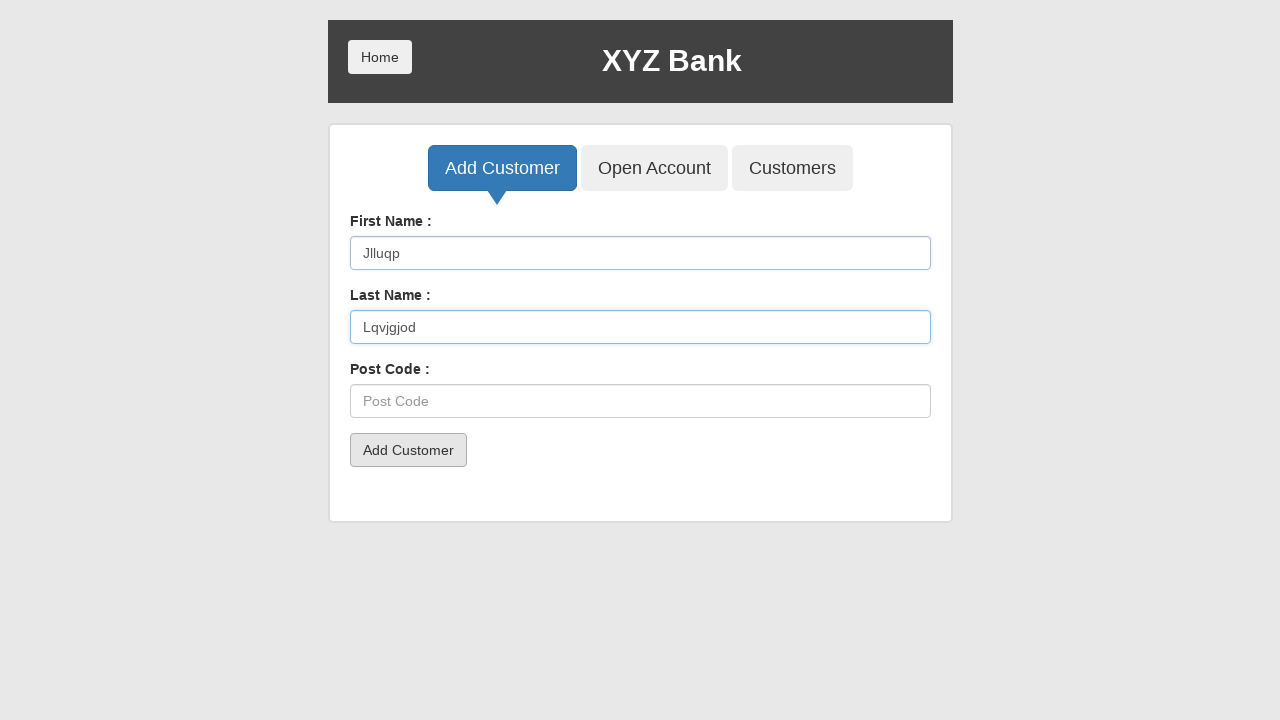

Filled Post Code field with '42878' on input[placeholder='Post Code']
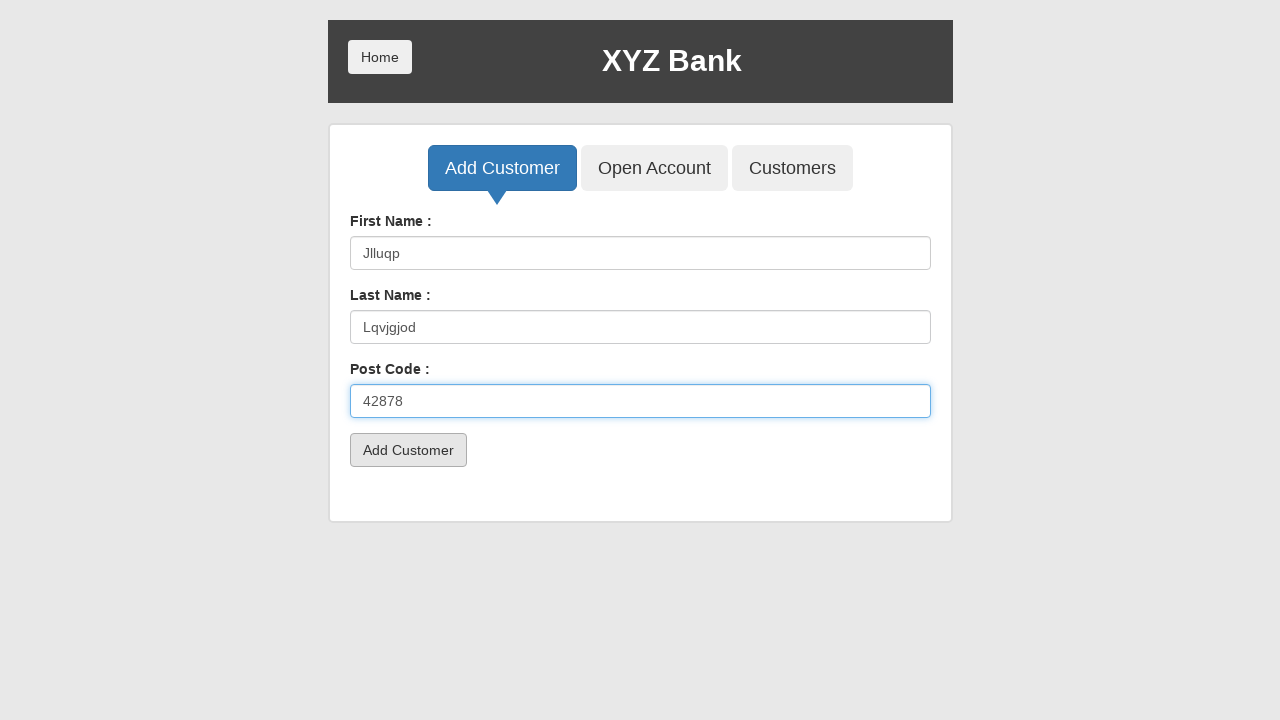

Clicked Add Customer submit button for customer 3 at (408, 450) on button[type='submit']:has-text('Add Customer')
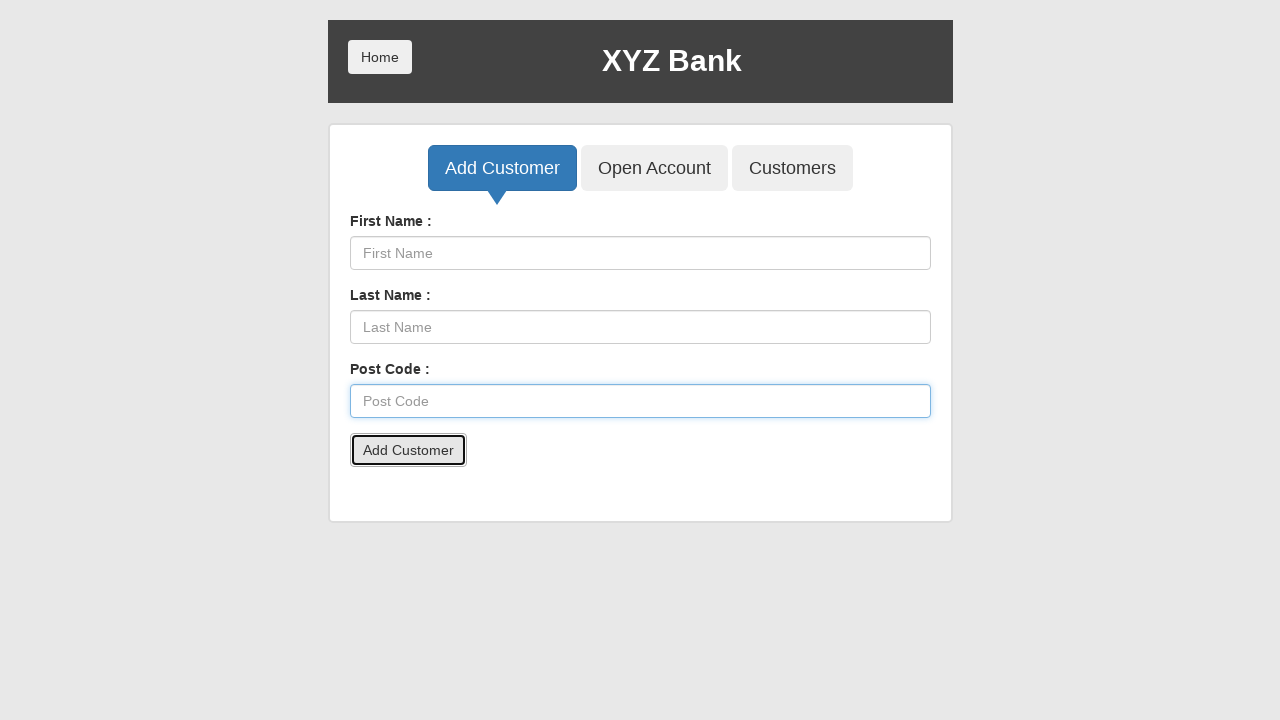

Accepted confirmation dialog for customer addition
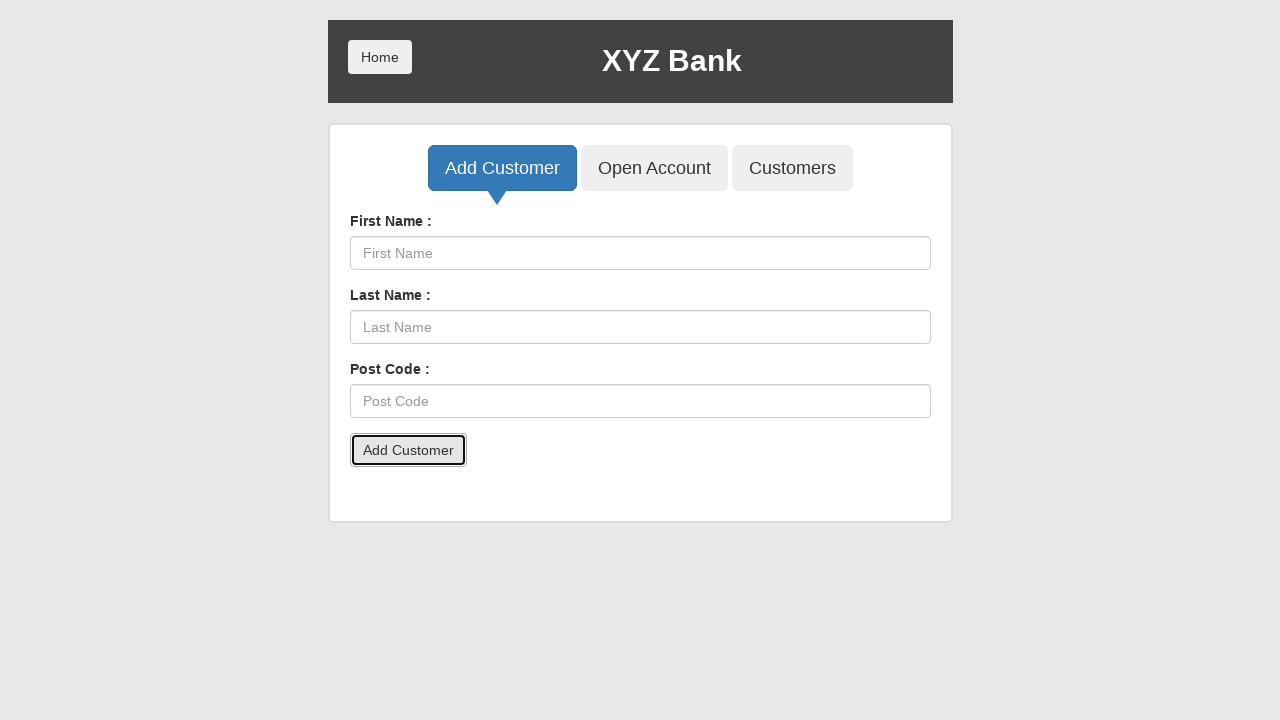

Waited 500ms for customer addition to complete
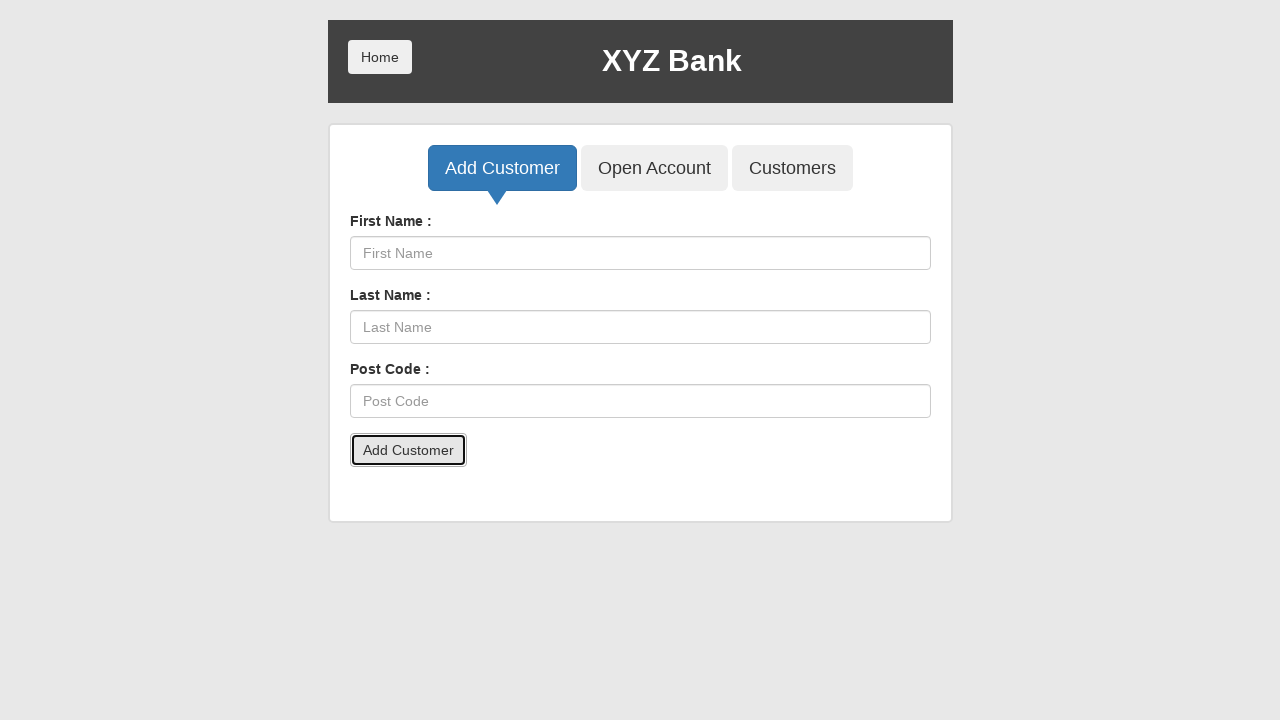

Filled First Name field with 'Sqpwgh' on input[placeholder='First Name']
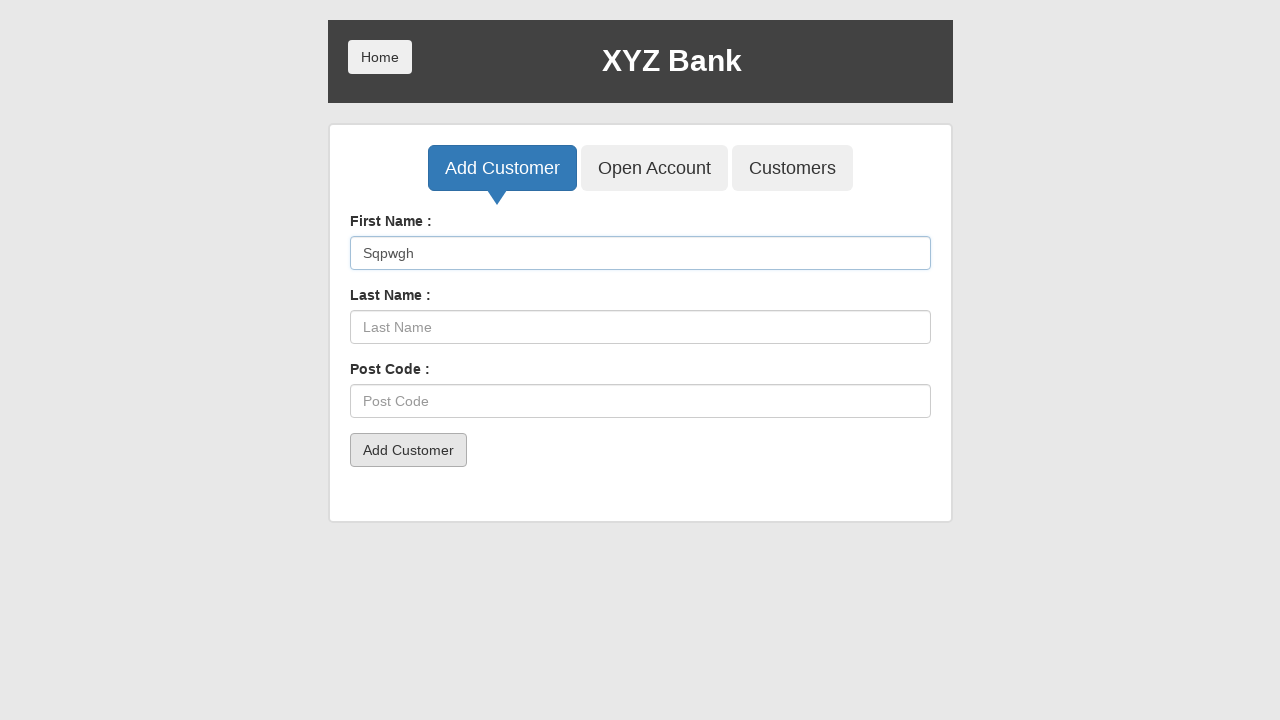

Filled Last Name field with 'Pexkcwnz' on input[placeholder='Last Name']
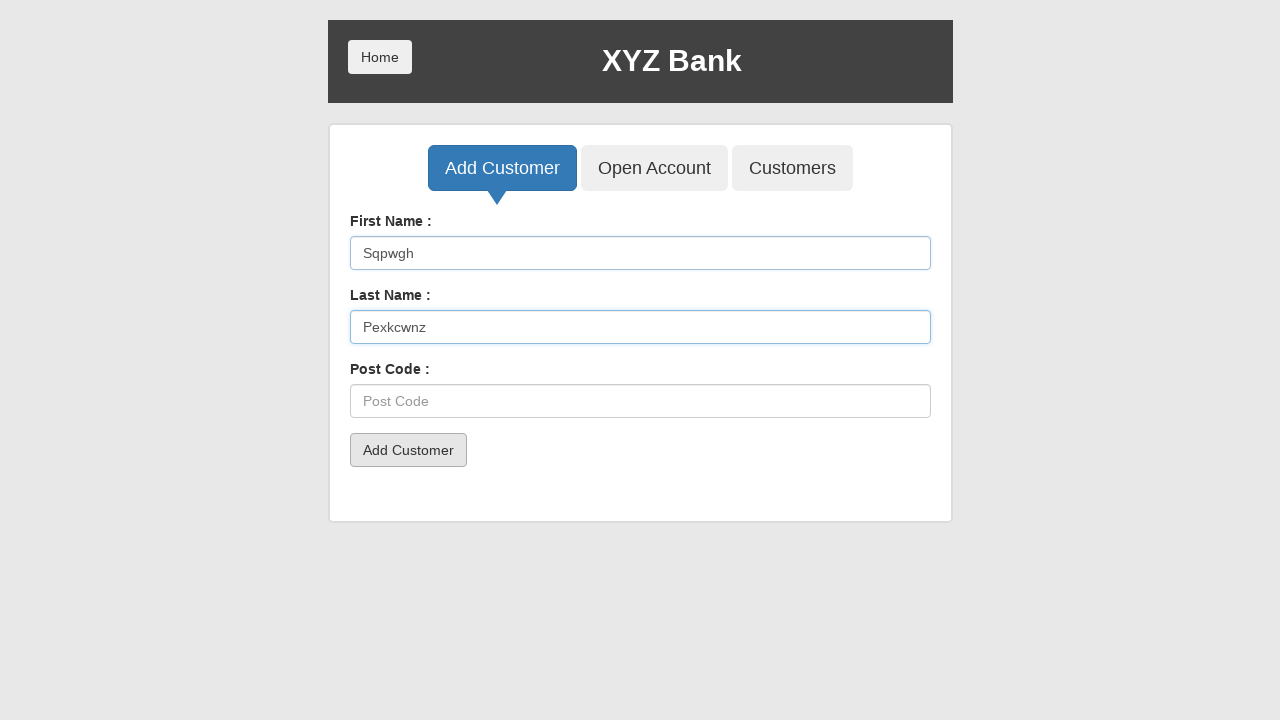

Filled Post Code field with '68213' on input[placeholder='Post Code']
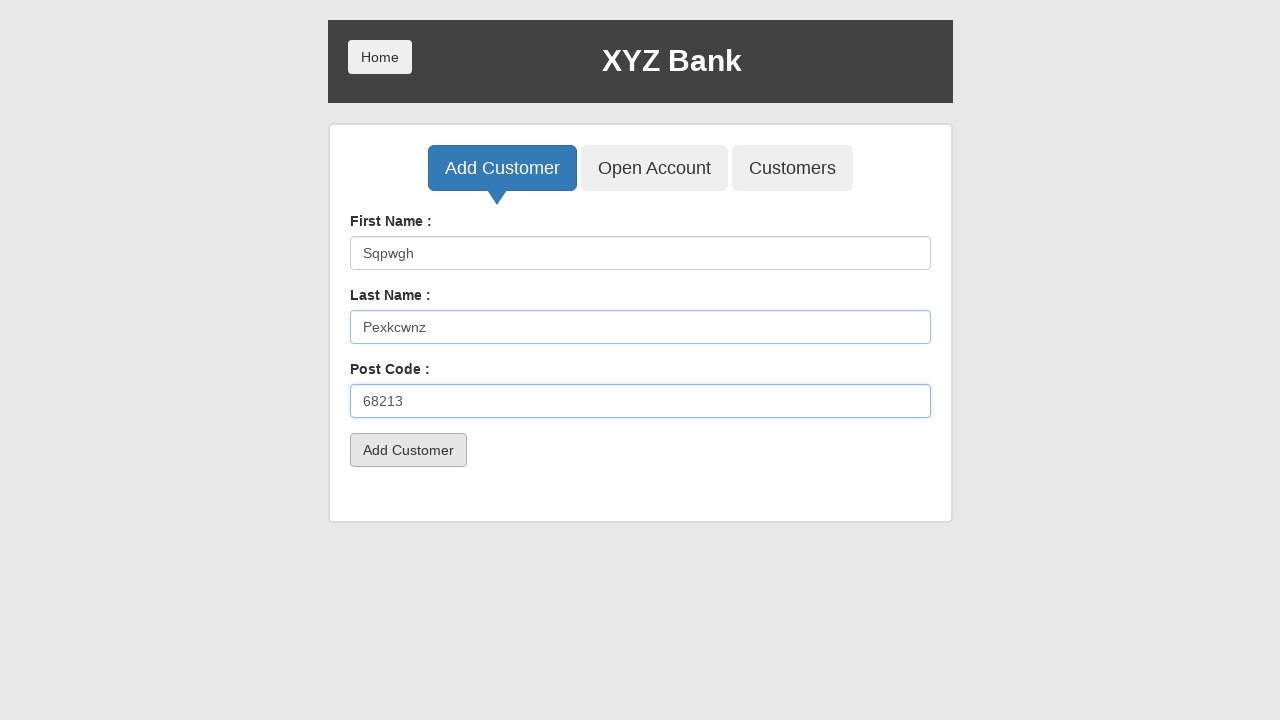

Clicked Add Customer submit button for customer 4 at (408, 450) on button[type='submit']:has-text('Add Customer')
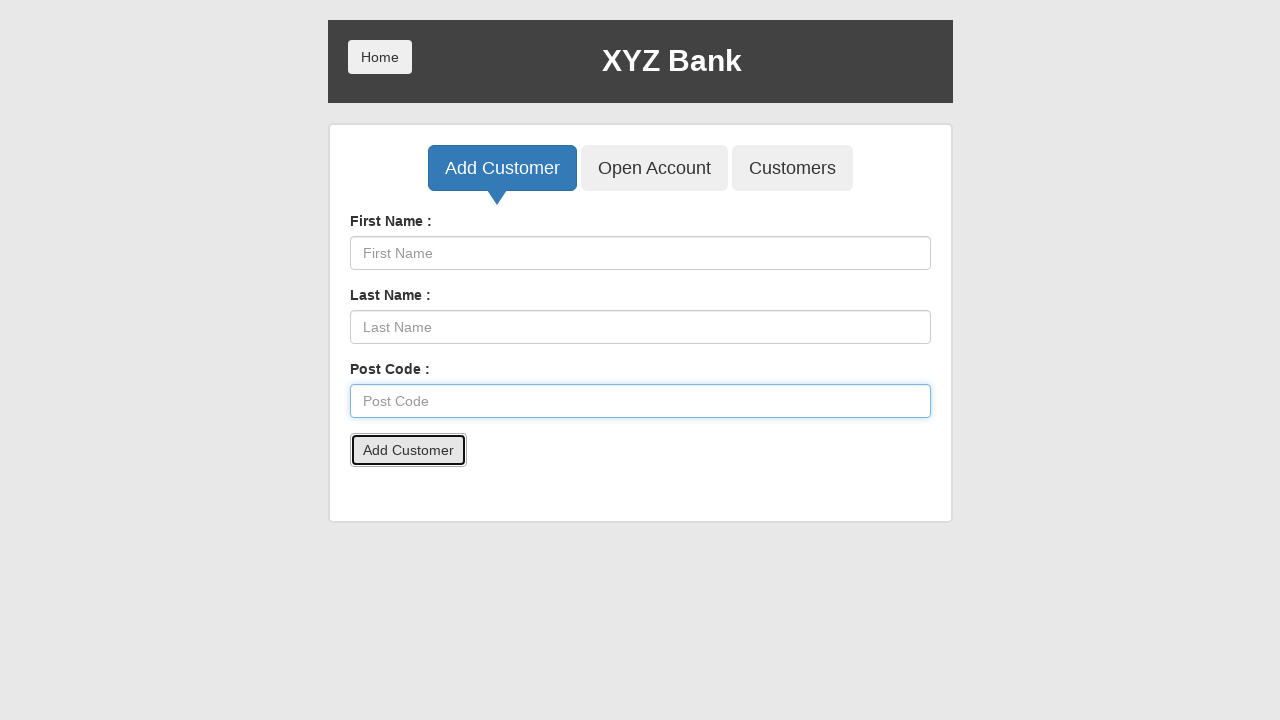

Accepted confirmation dialog for customer addition
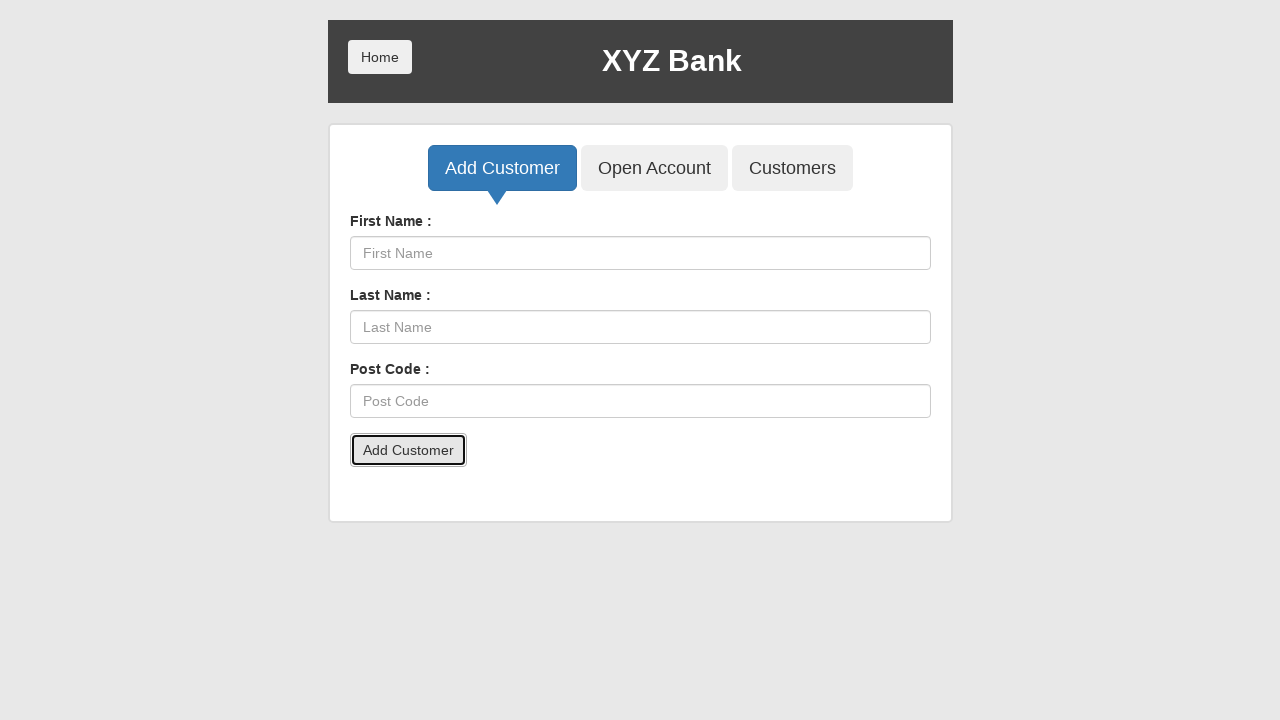

Waited 500ms for customer addition to complete
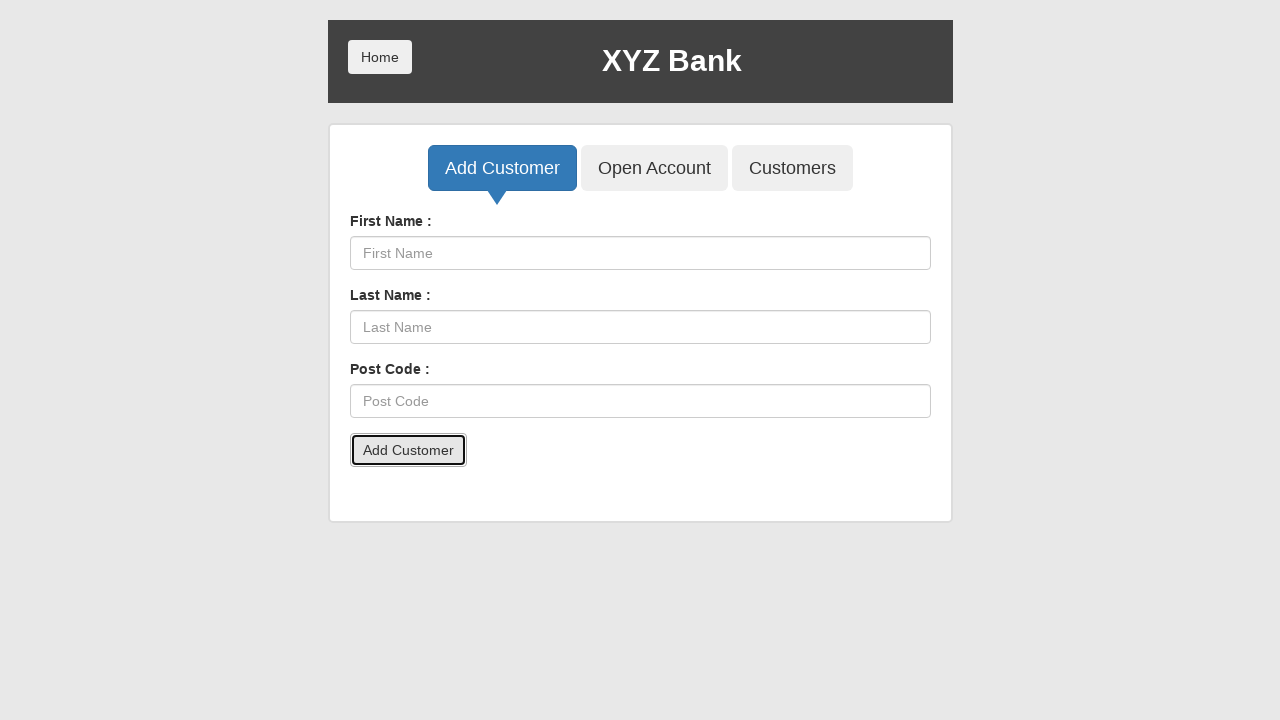

Filled First Name field with 'Eshylz' on input[placeholder='First Name']
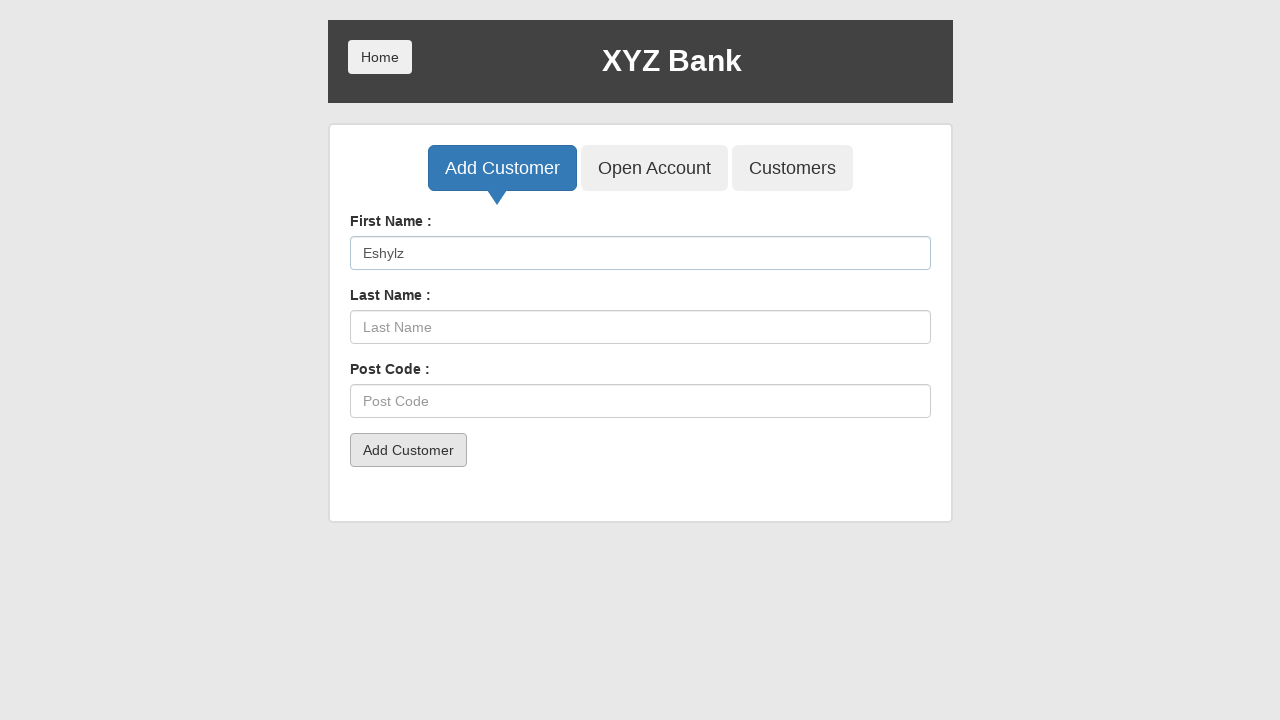

Filled Last Name field with 'Vujletyl' on input[placeholder='Last Name']
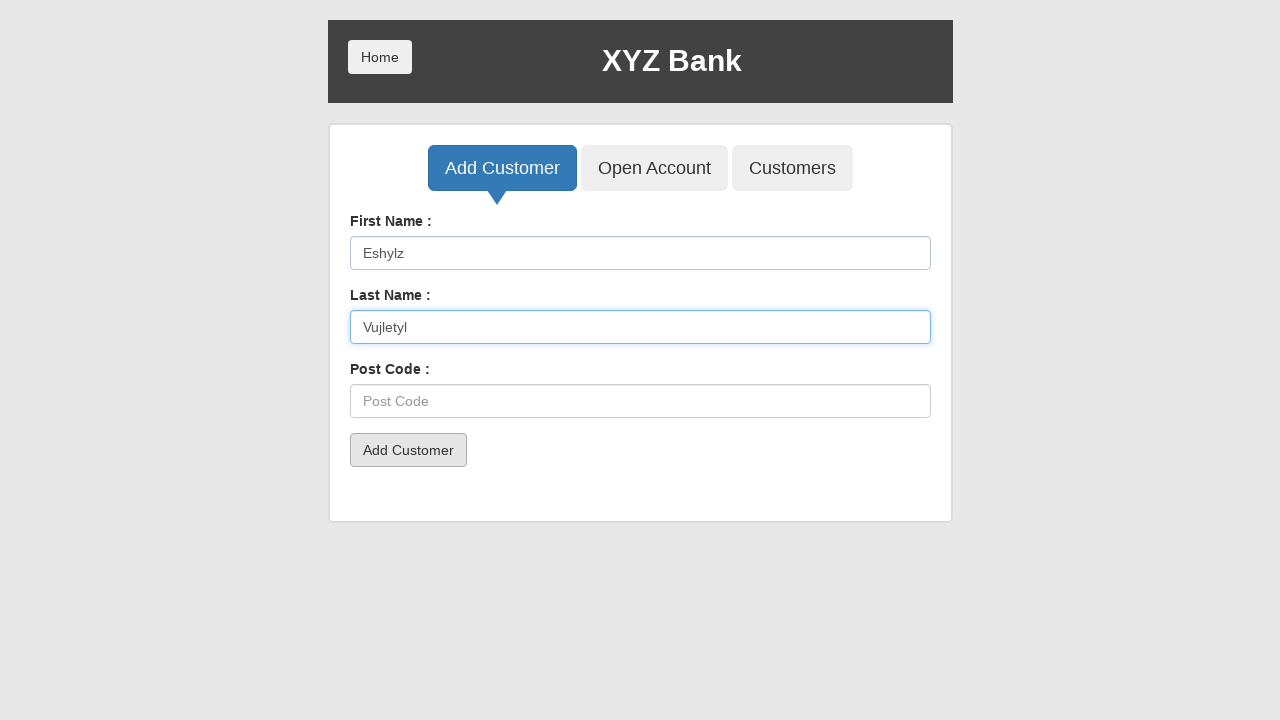

Filled Post Code field with '75106' on input[placeholder='Post Code']
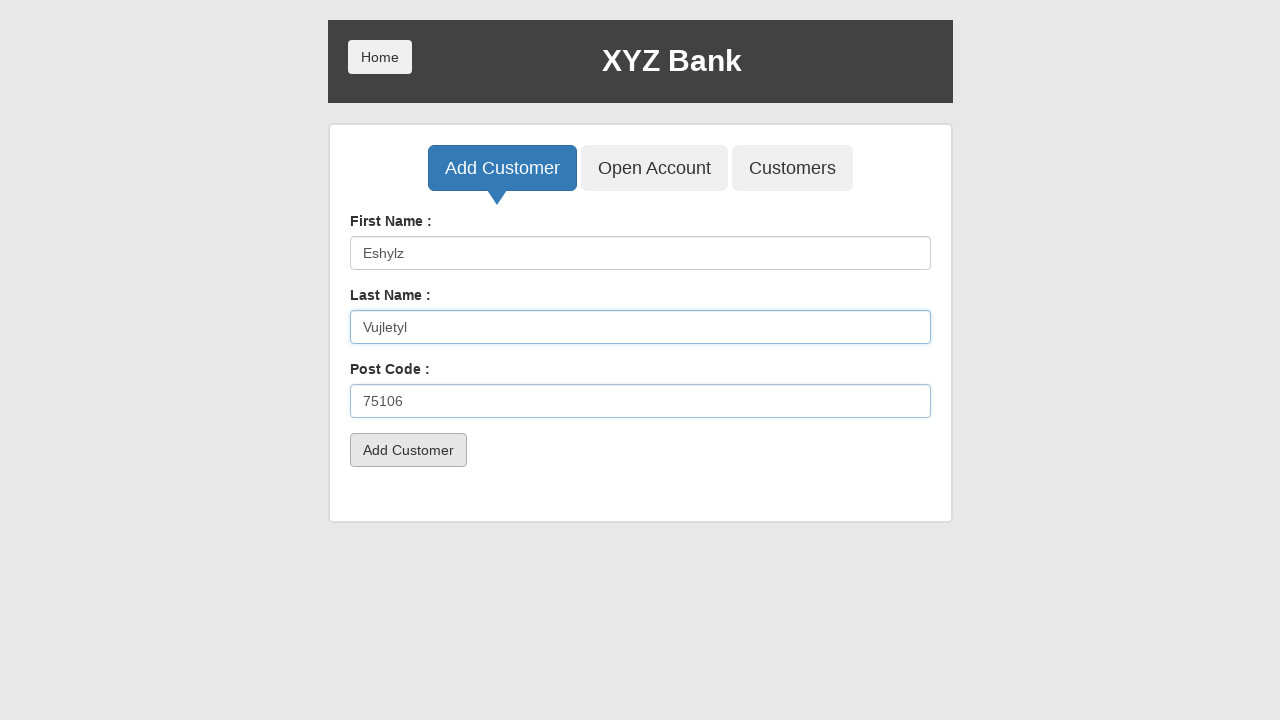

Clicked Add Customer submit button for customer 5 at (408, 450) on button[type='submit']:has-text('Add Customer')
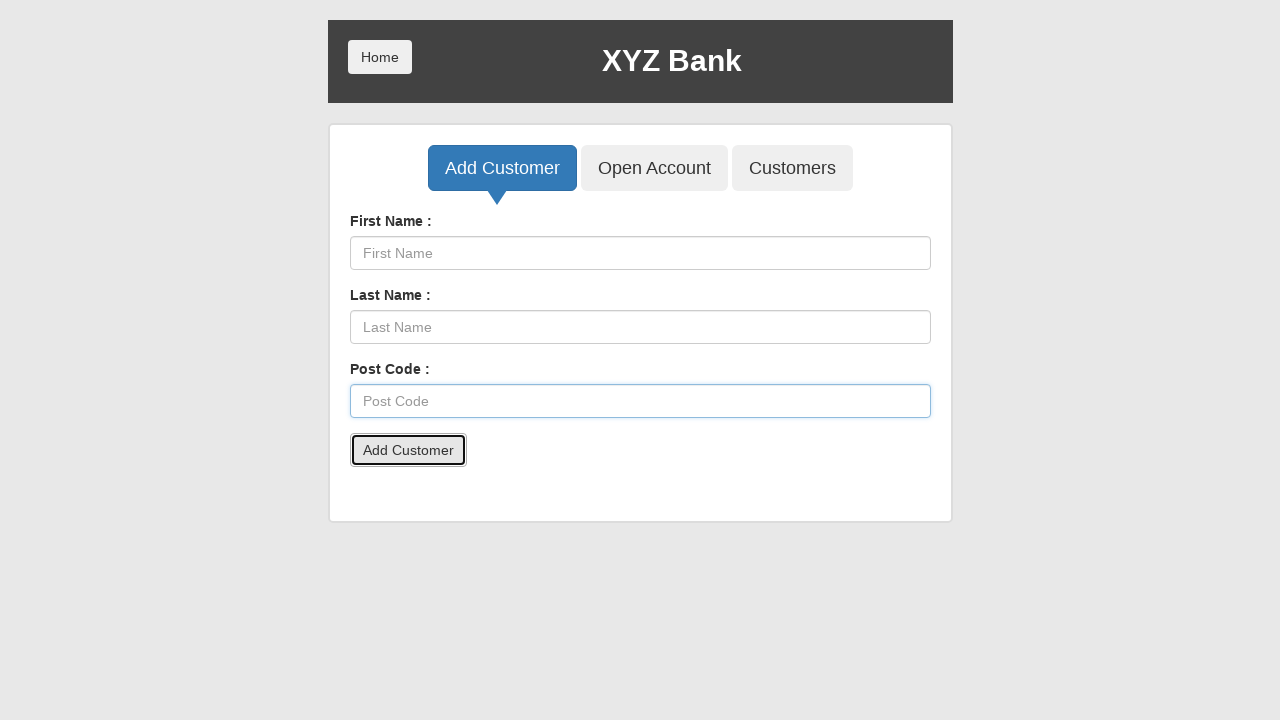

Accepted confirmation dialog for customer addition
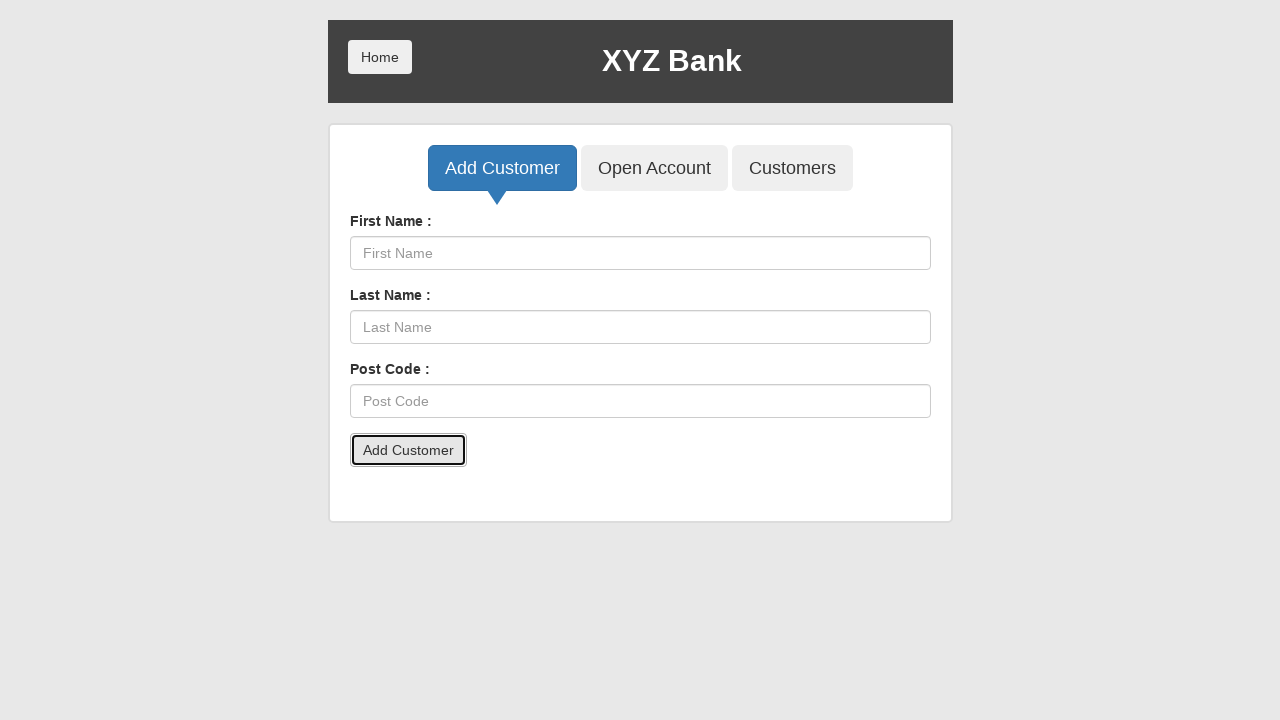

Waited 500ms for customer addition to complete
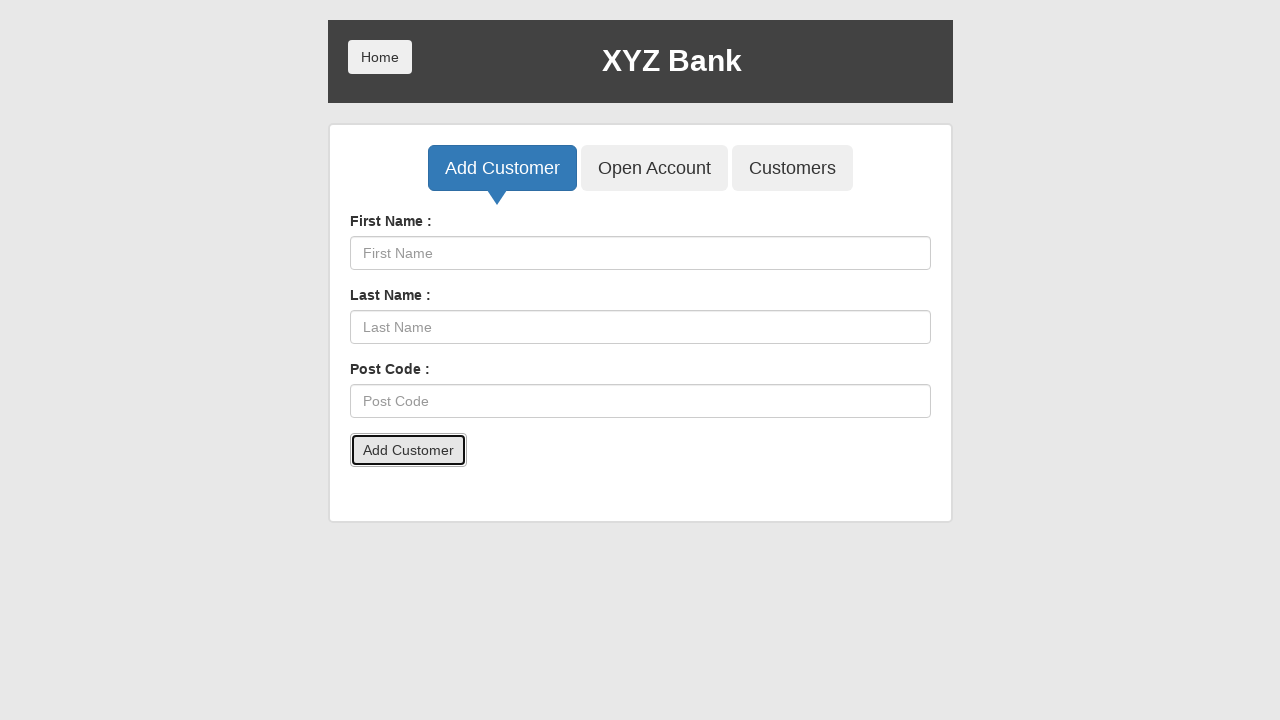

Clicked Open Account button at (654, 168) on button:has-text('Open Account')
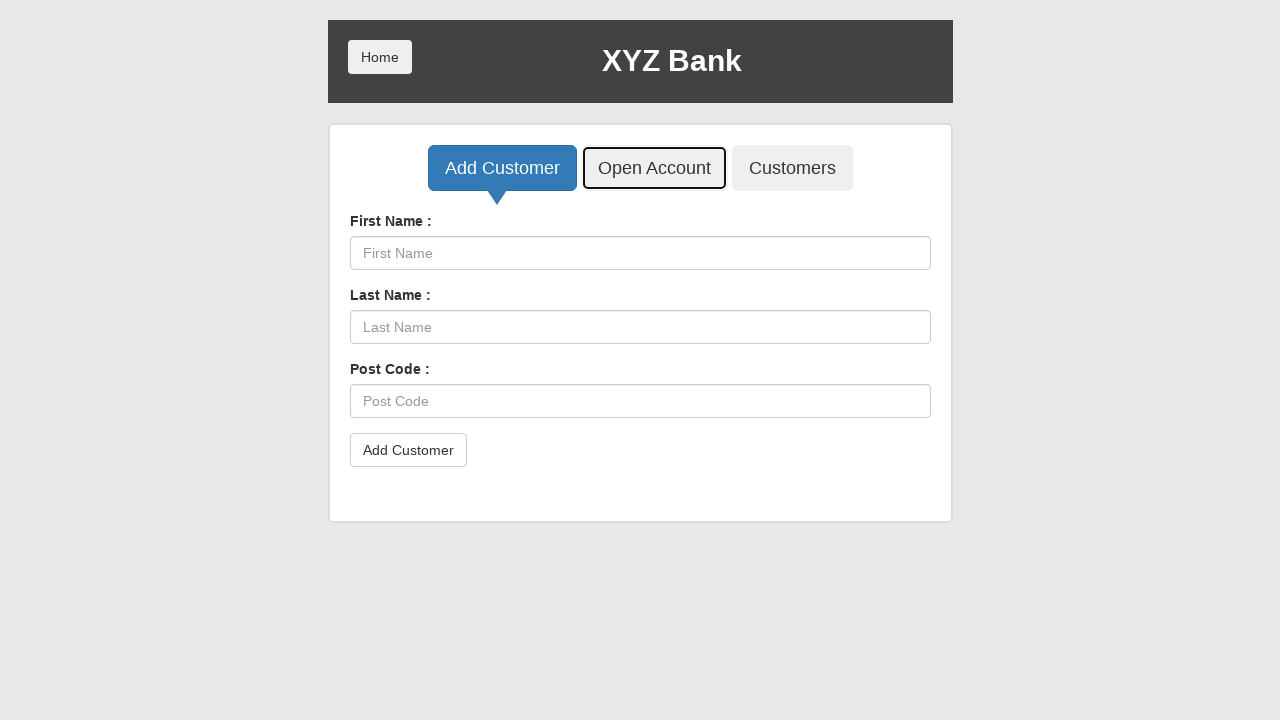

Selected customer 1 from dropdown on select#userSelect
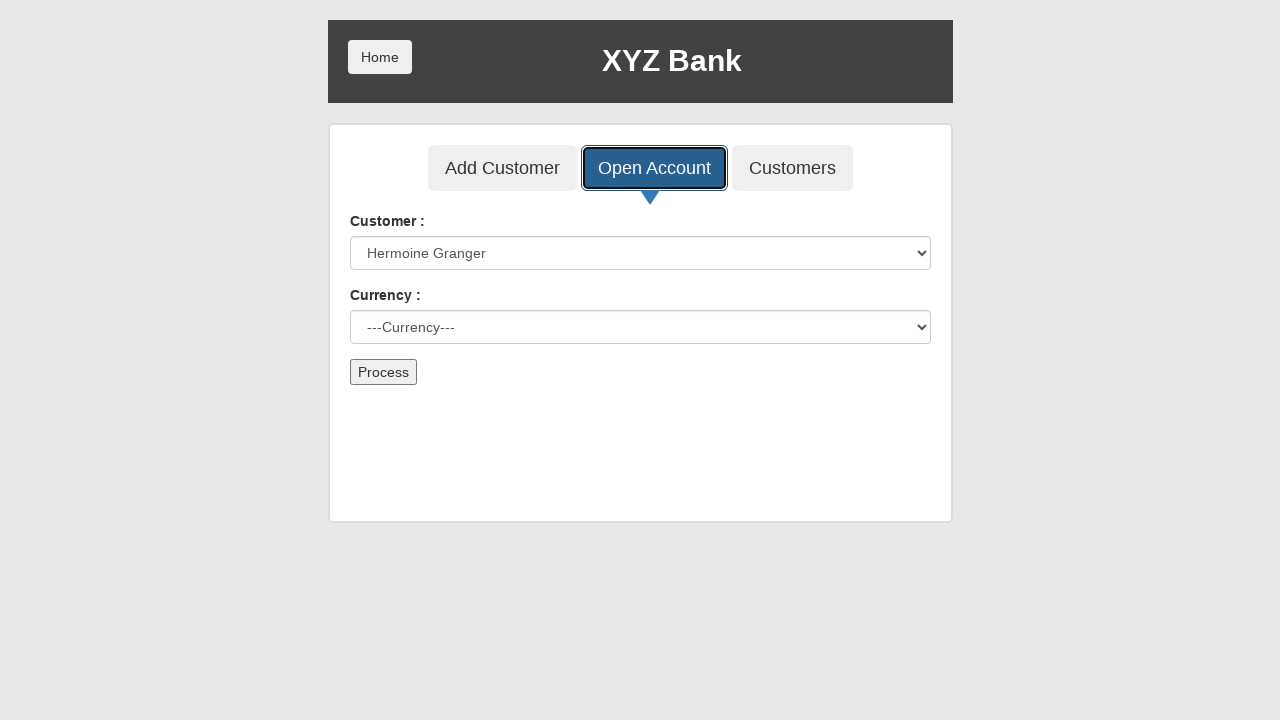

Selected Dollar currency on select#currency
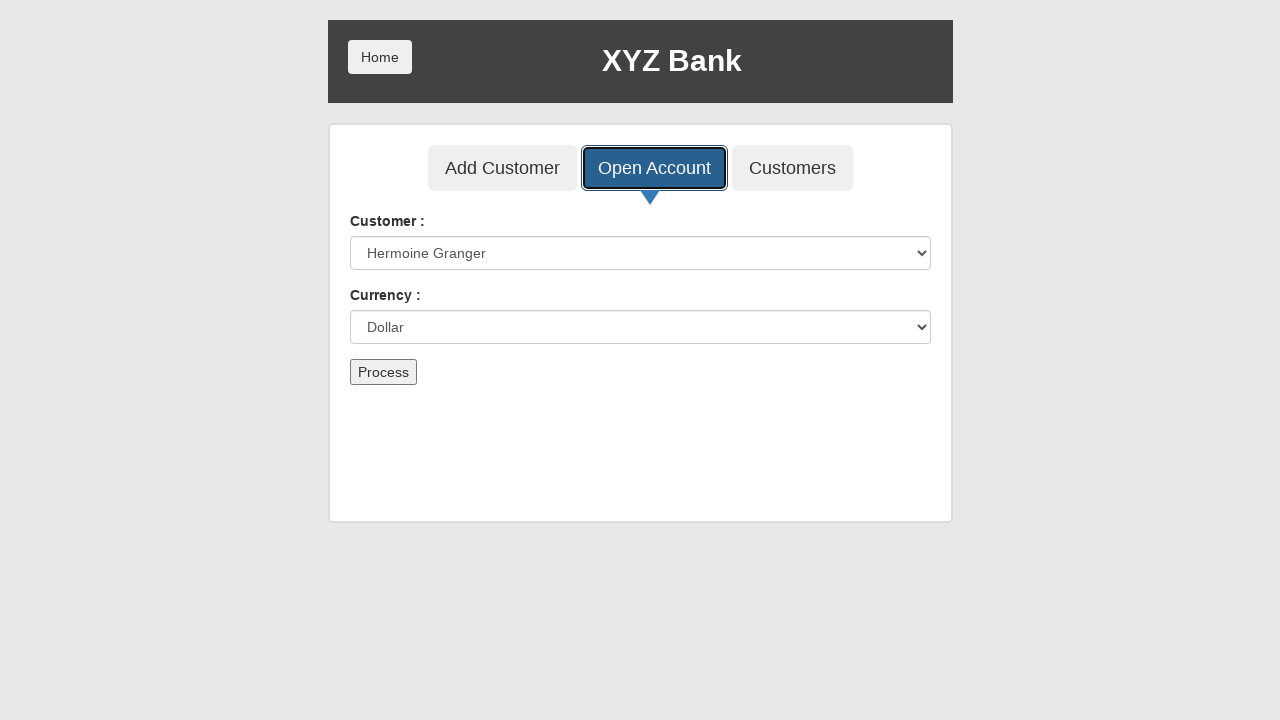

Clicked Process button to open account for customer 1 at (383, 372) on button:has-text('Process')
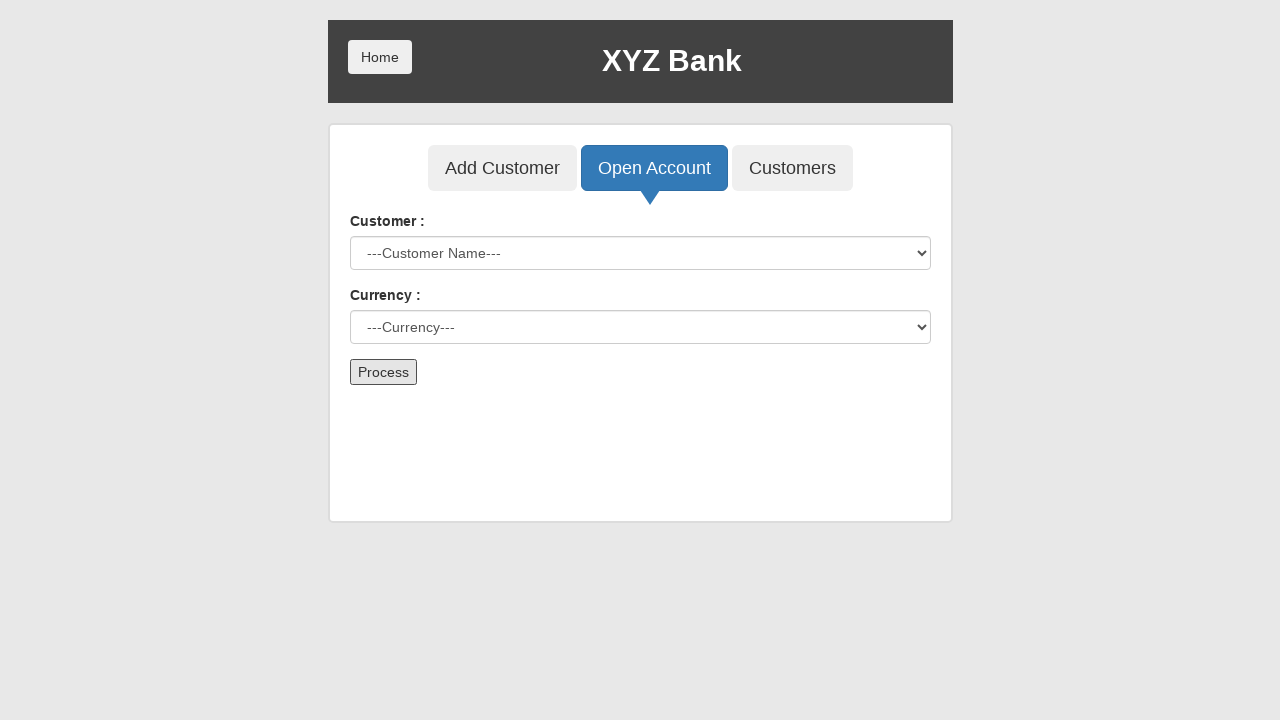

Waited 500ms for account opening to complete
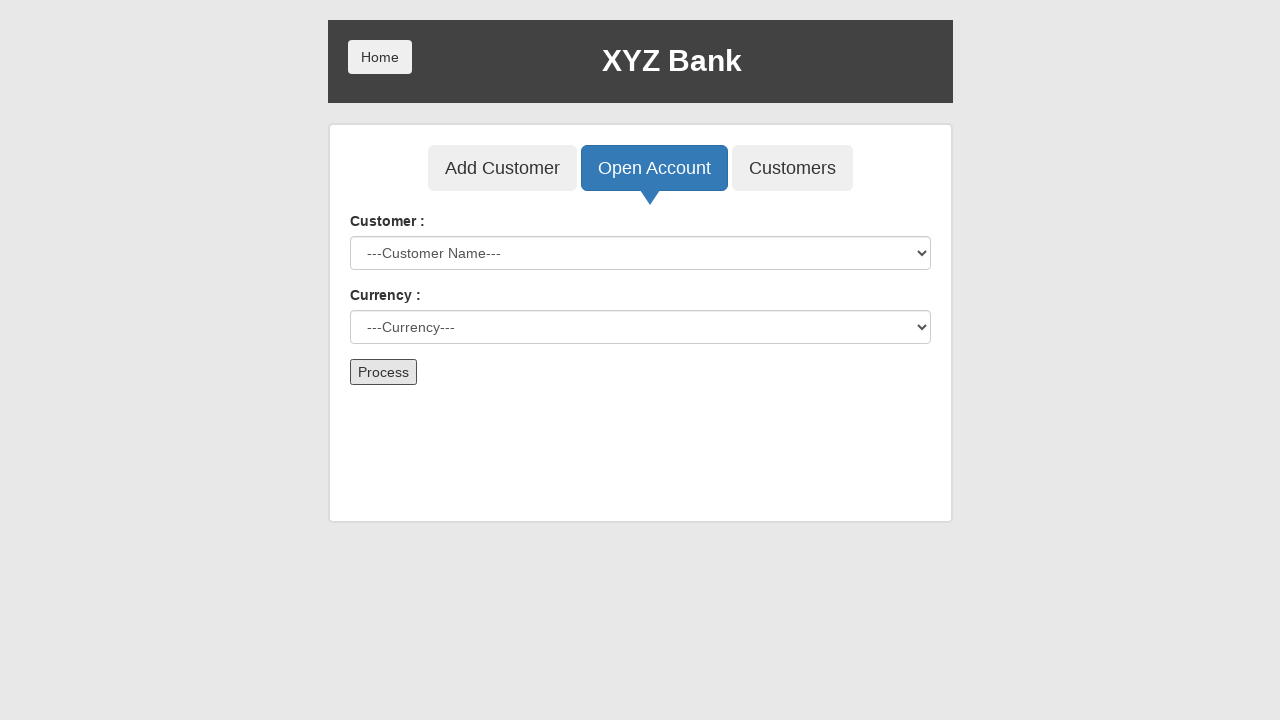

Selected customer 2 from dropdown on select#userSelect
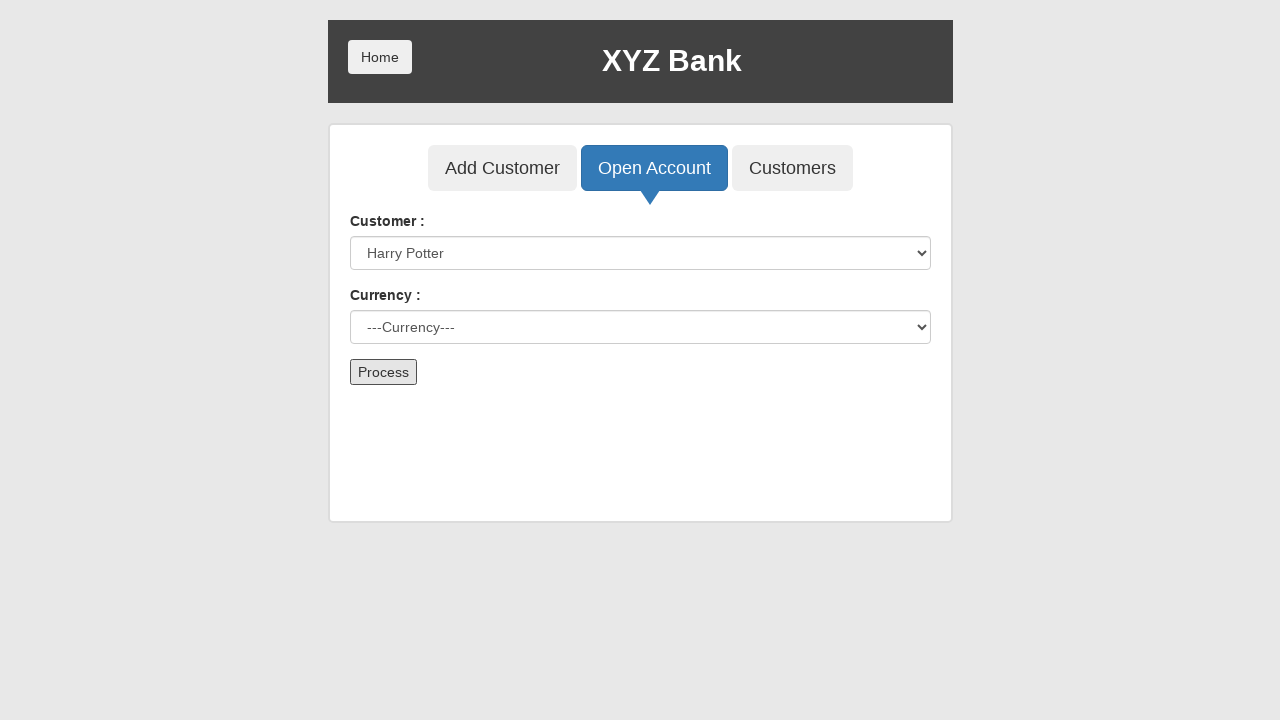

Selected Dollar currency on select#currency
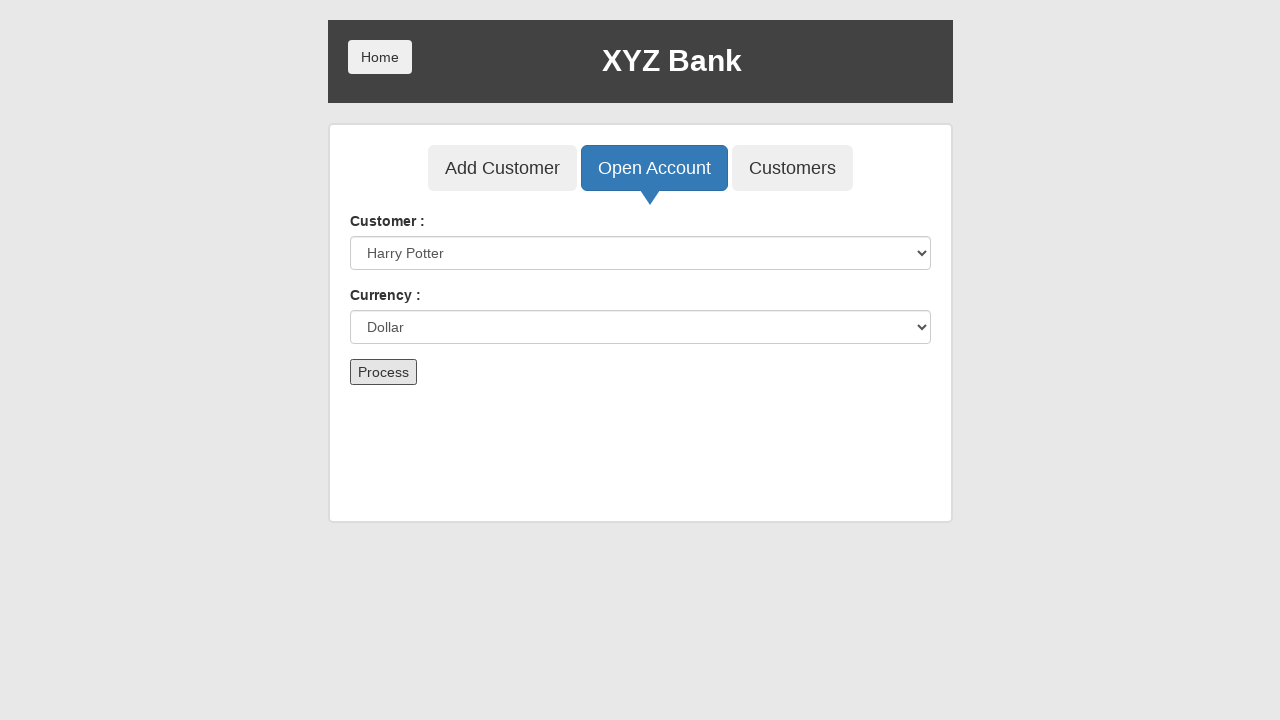

Clicked Process button to open account for customer 2 at (383, 372) on button:has-text('Process')
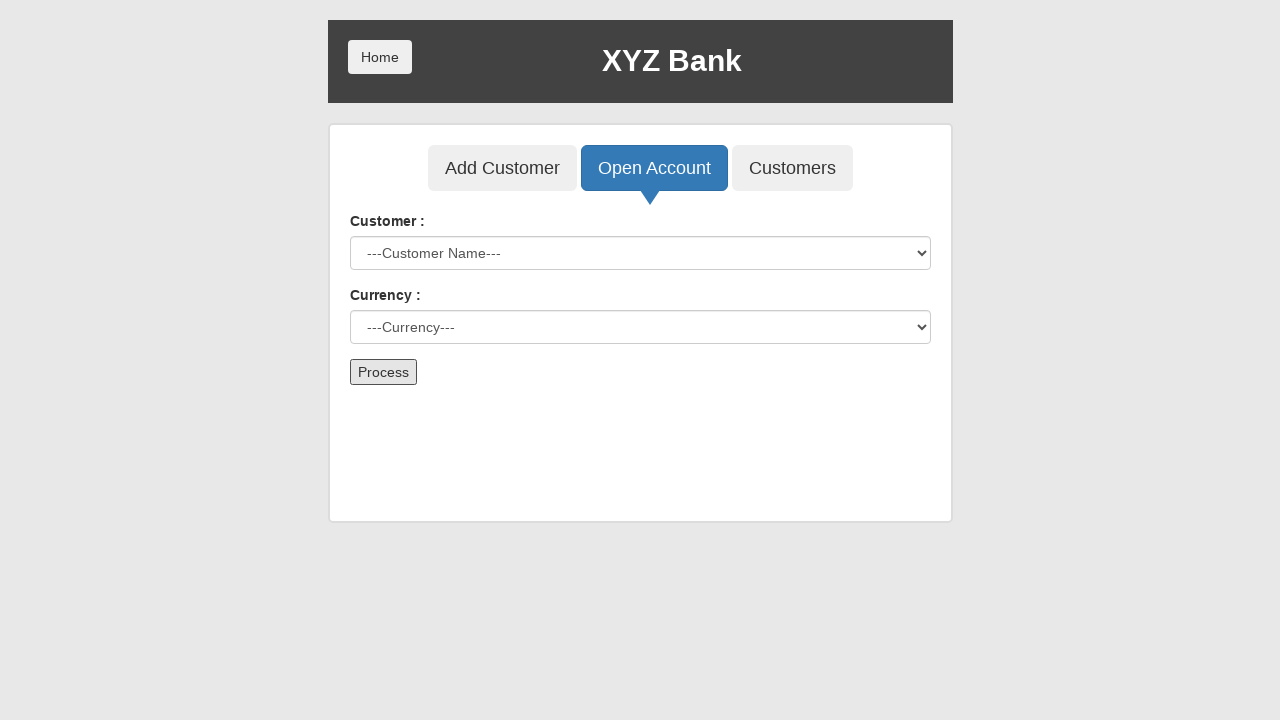

Waited 500ms for account opening to complete
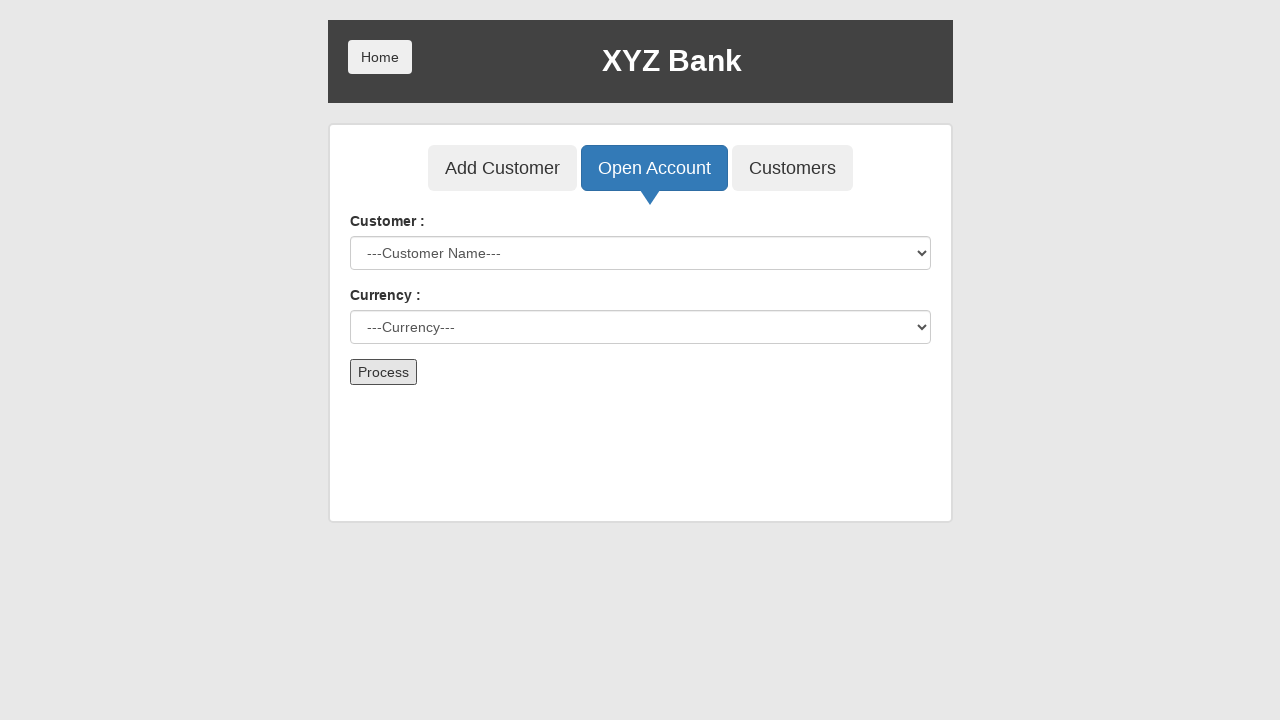

Selected customer 3 from dropdown on select#userSelect
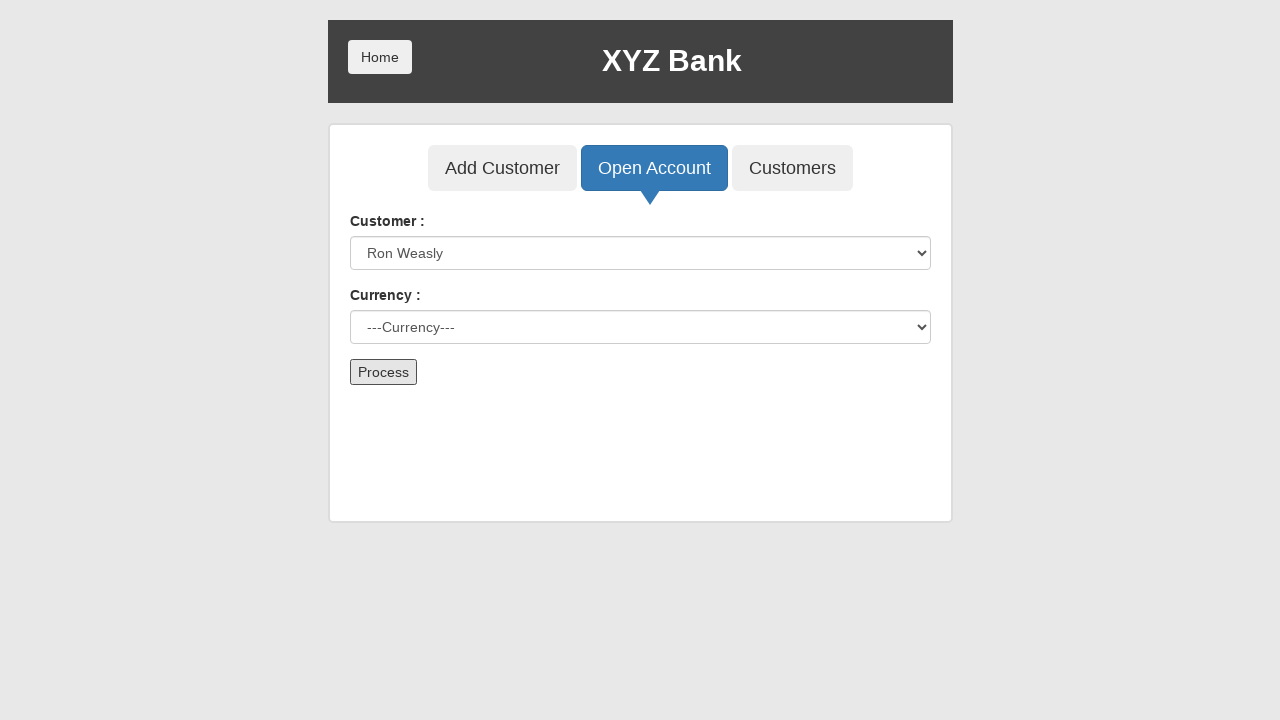

Selected Dollar currency on select#currency
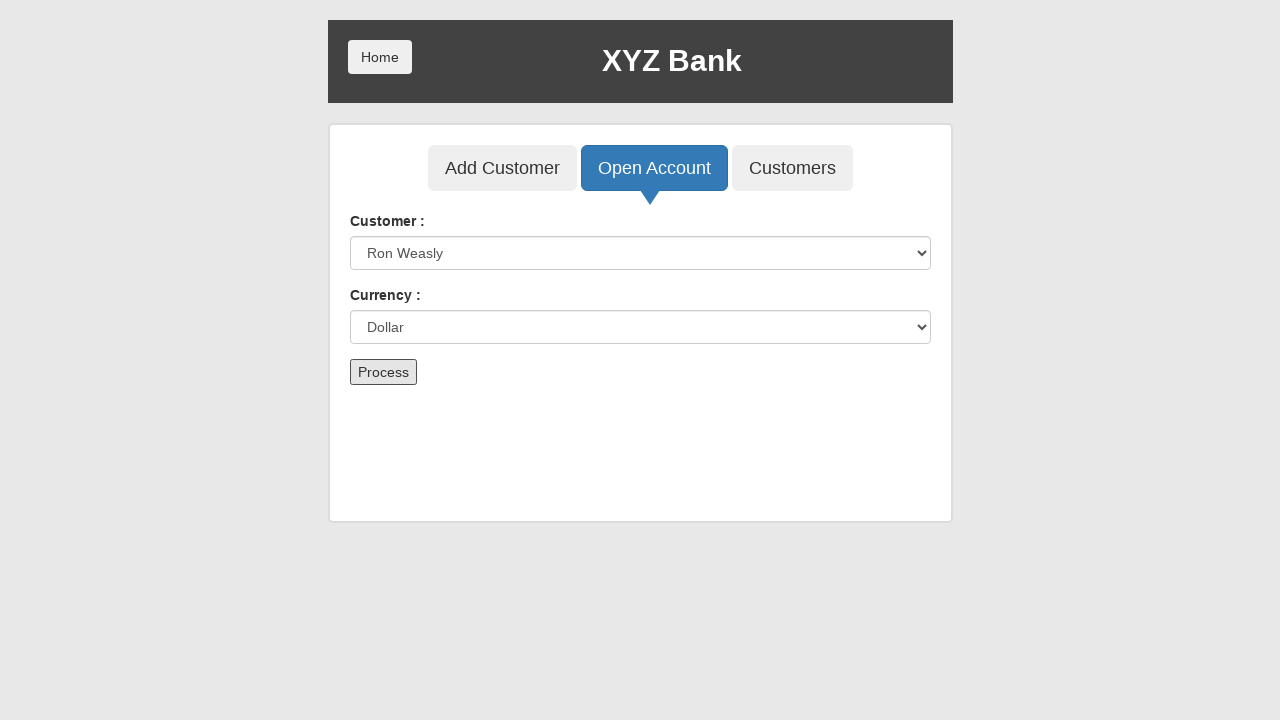

Clicked Process button to open account for customer 3 at (383, 372) on button:has-text('Process')
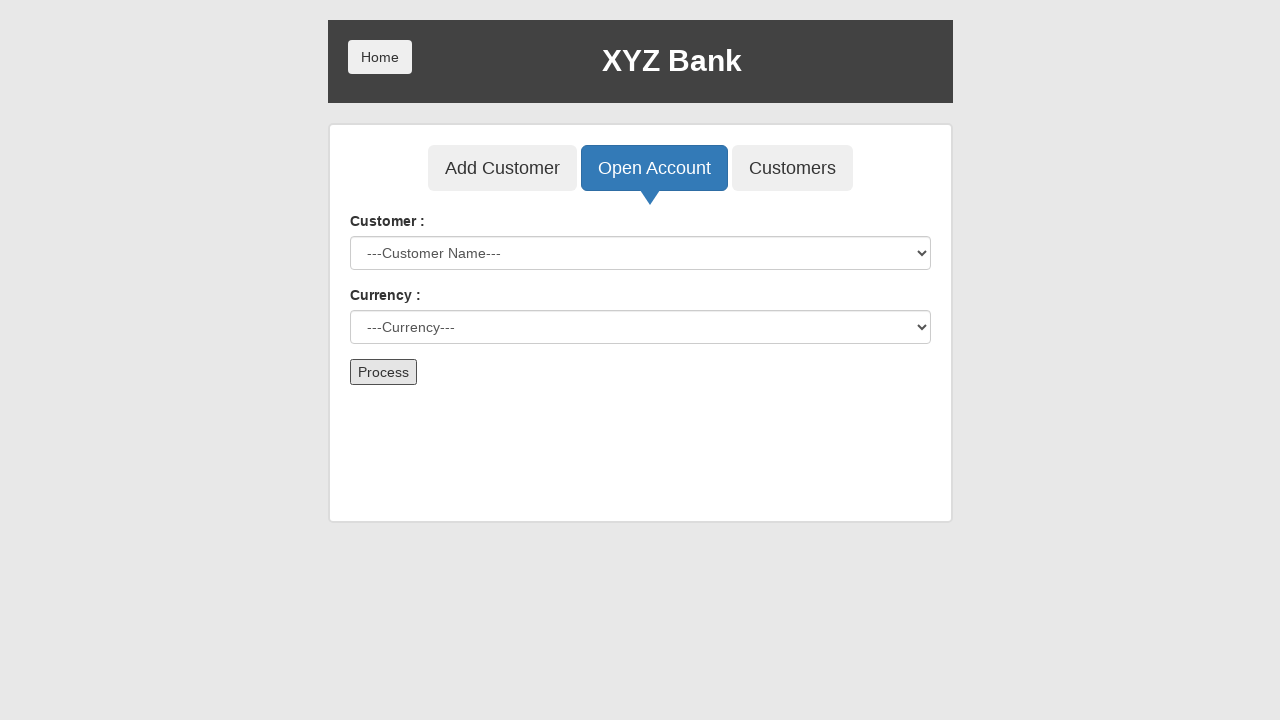

Waited 500ms for account opening to complete
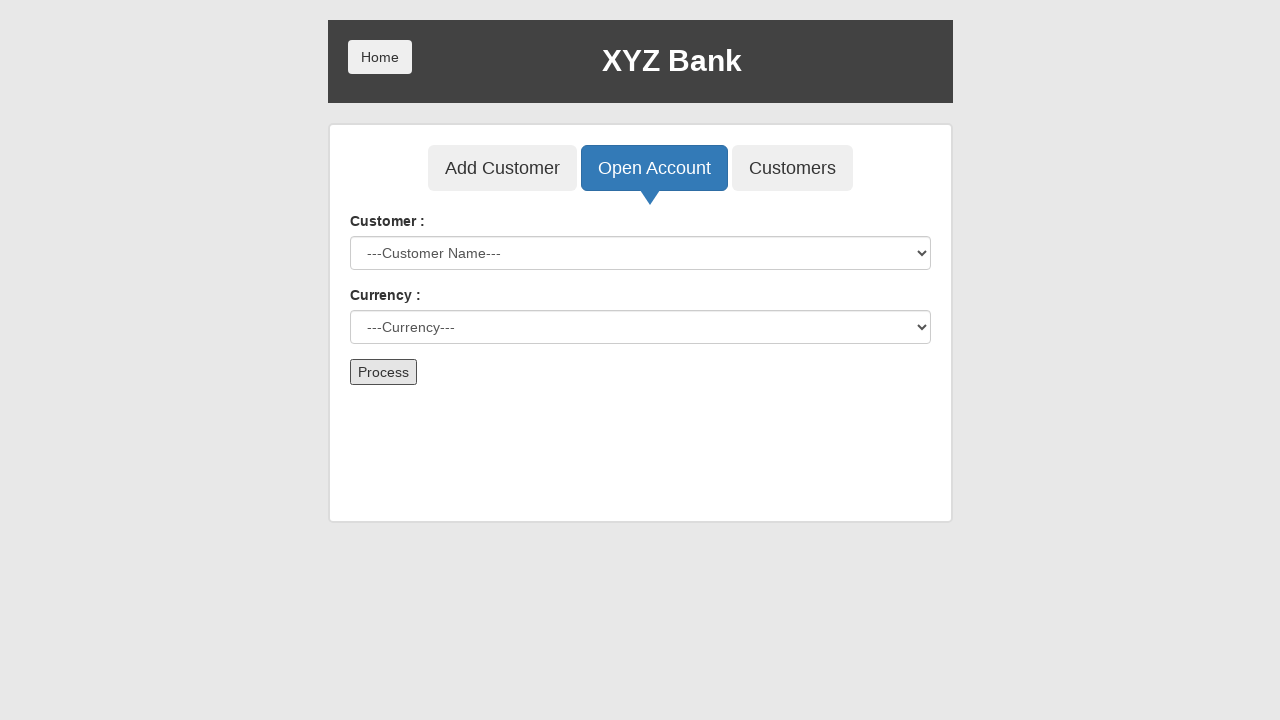

Selected customer 4 from dropdown on select#userSelect
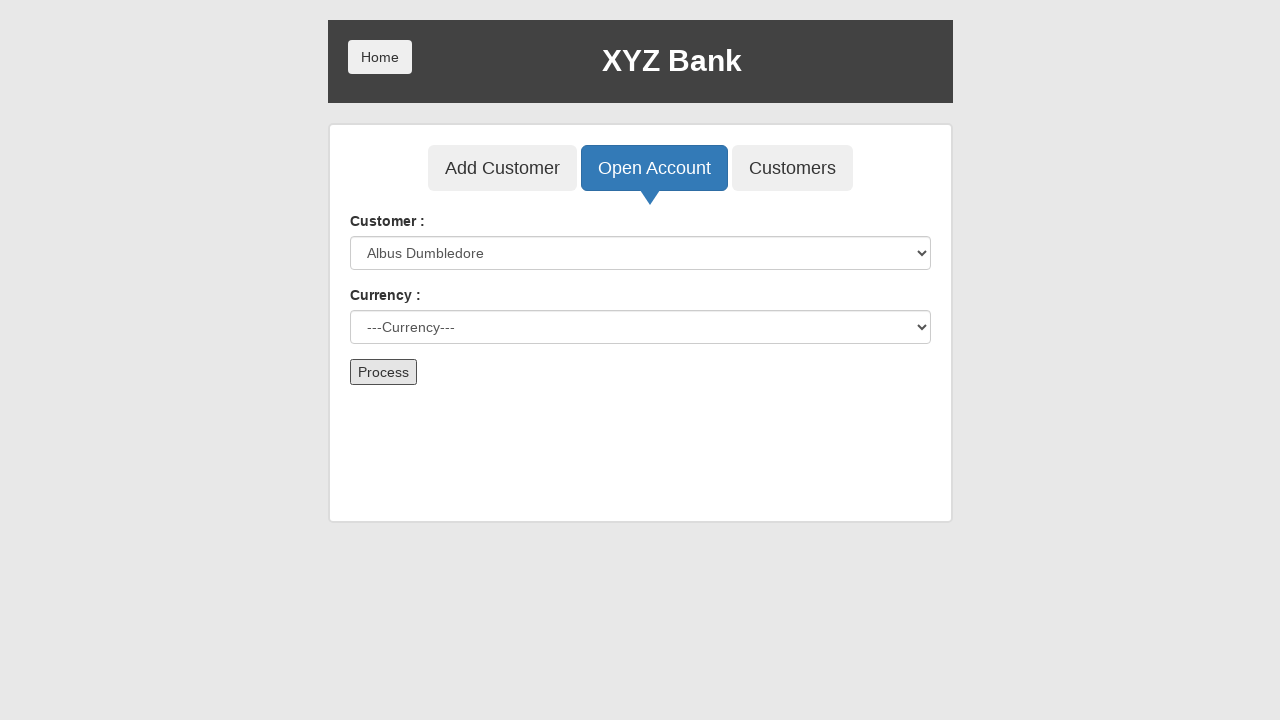

Selected Dollar currency on select#currency
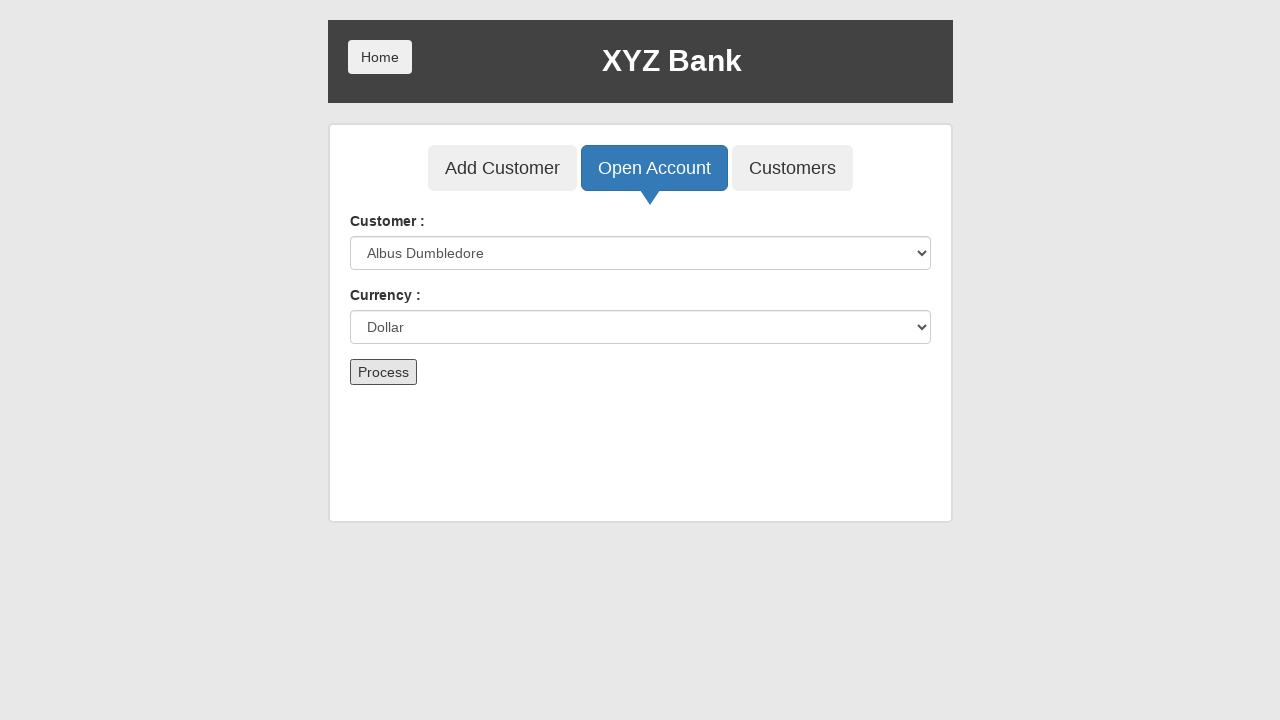

Clicked Process button to open account for customer 4 at (383, 372) on button:has-text('Process')
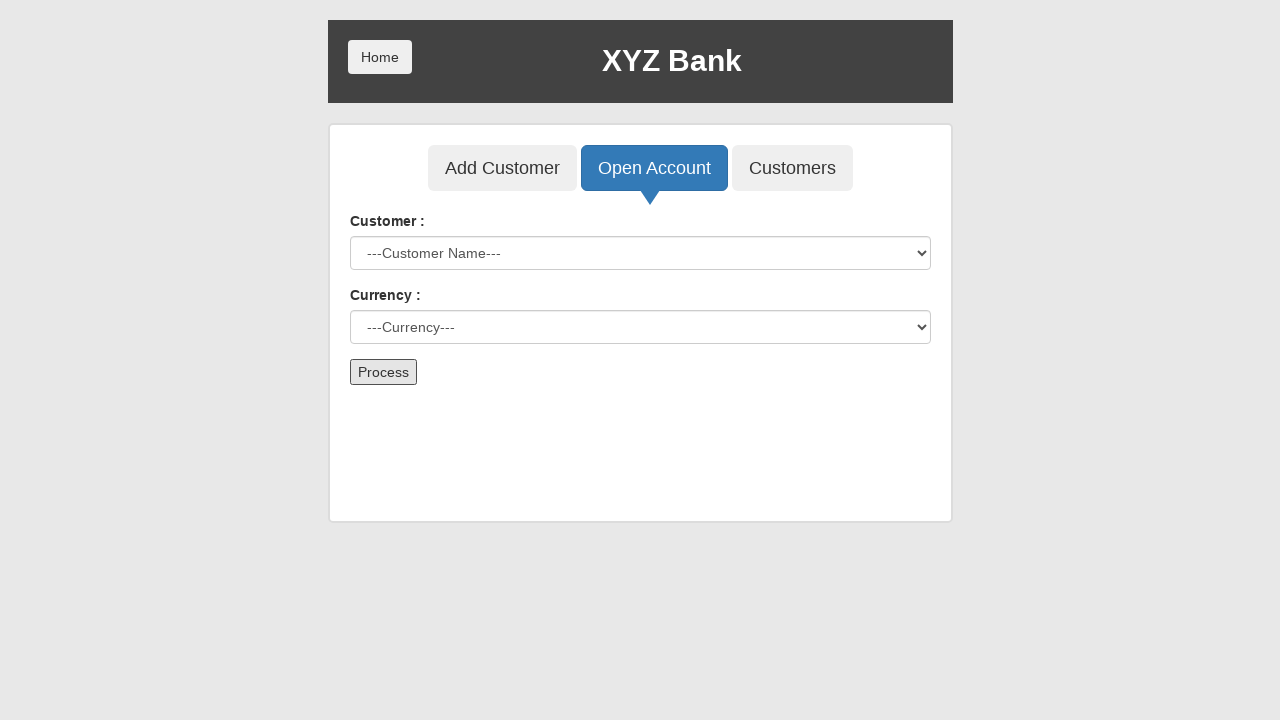

Waited 500ms for account opening to complete
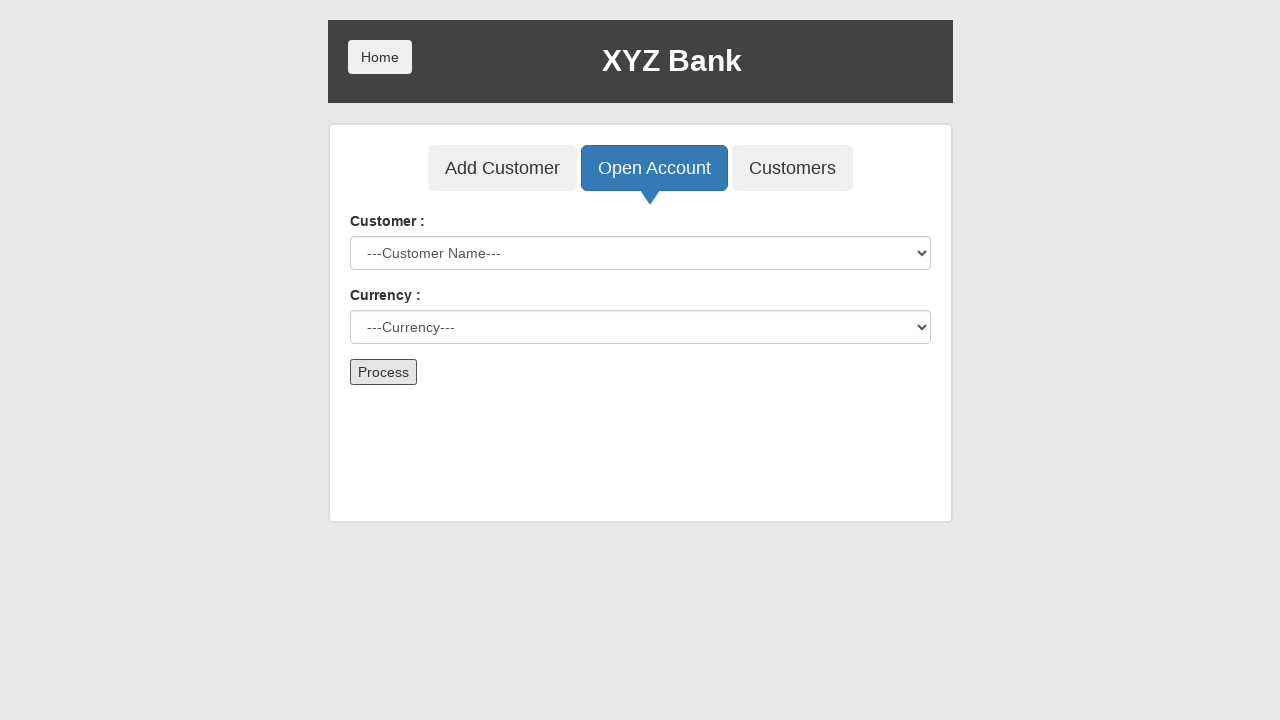

Selected customer 5 from dropdown on select#userSelect
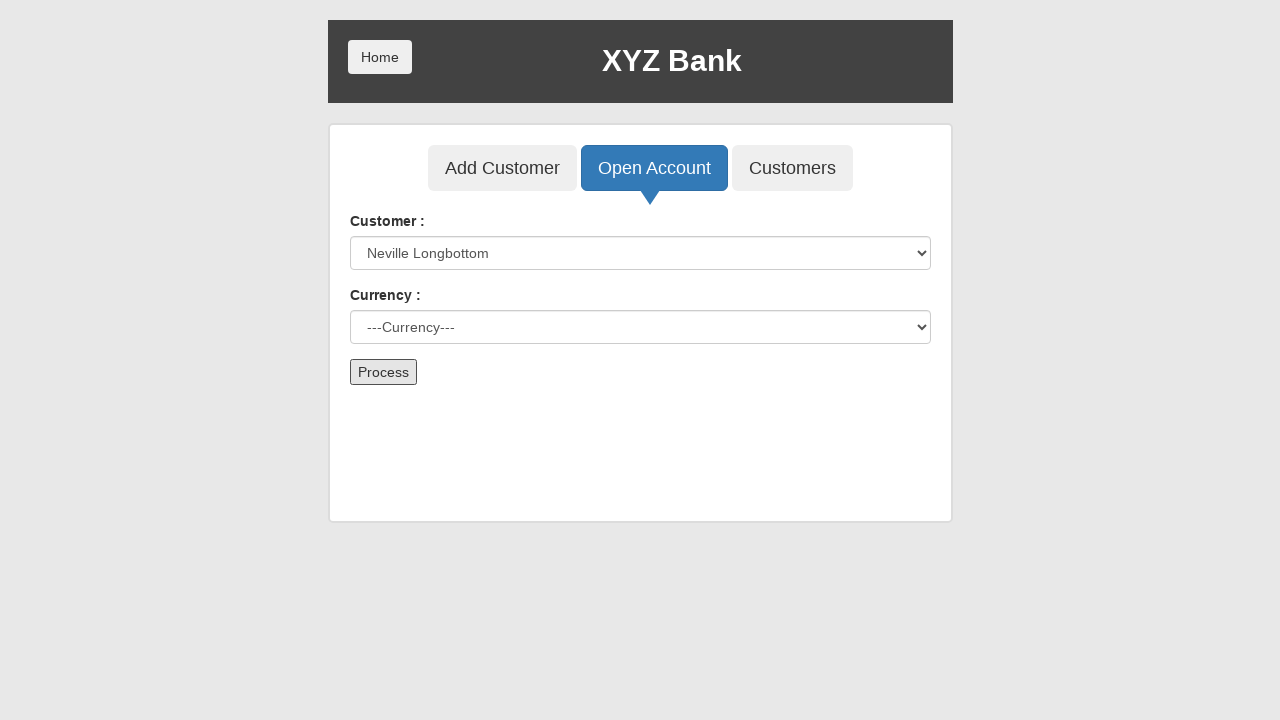

Selected Dollar currency on select#currency
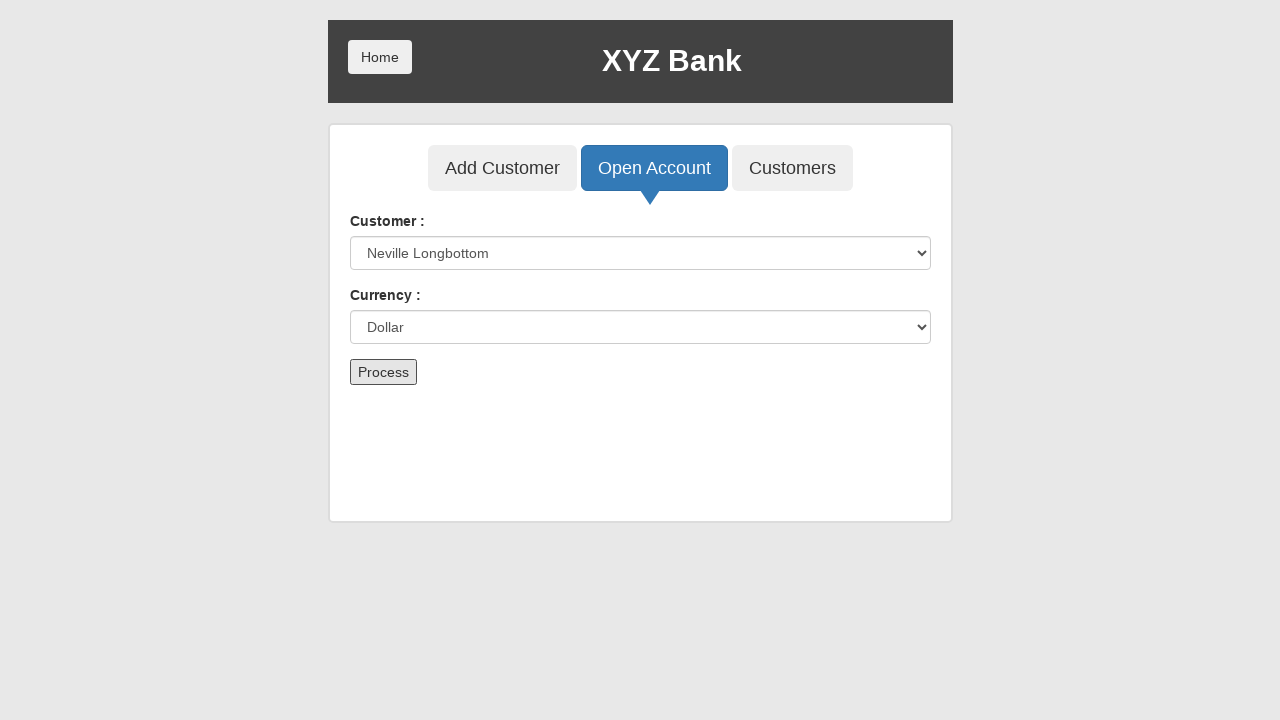

Clicked Process button to open account for customer 5 at (383, 372) on button:has-text('Process')
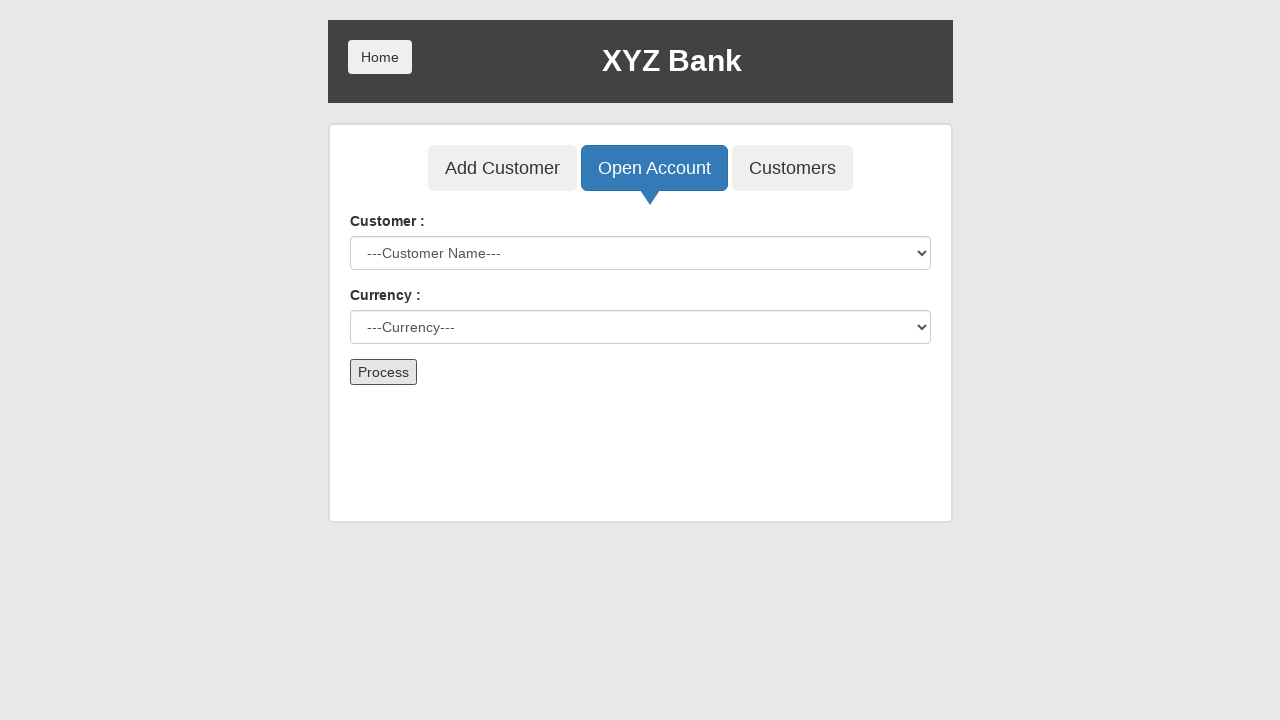

Waited 500ms for account opening to complete
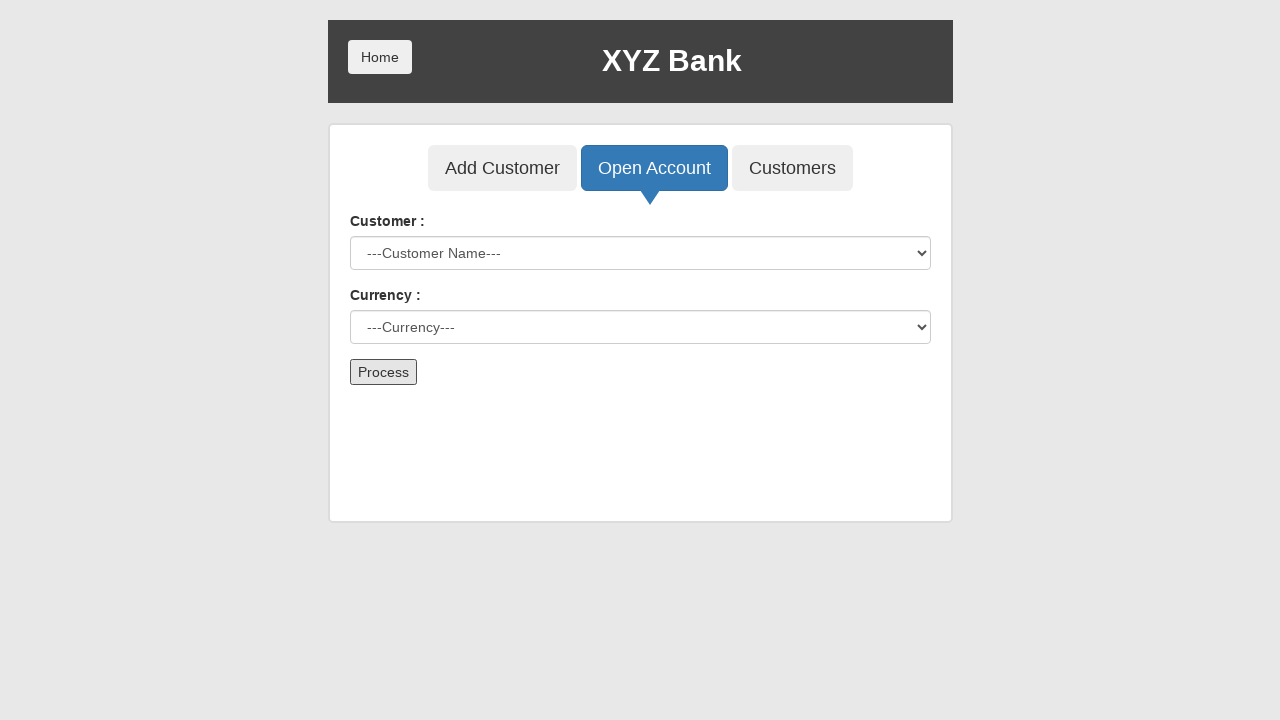

Clicked Customers button at (792, 168) on button:has-text('Customers')
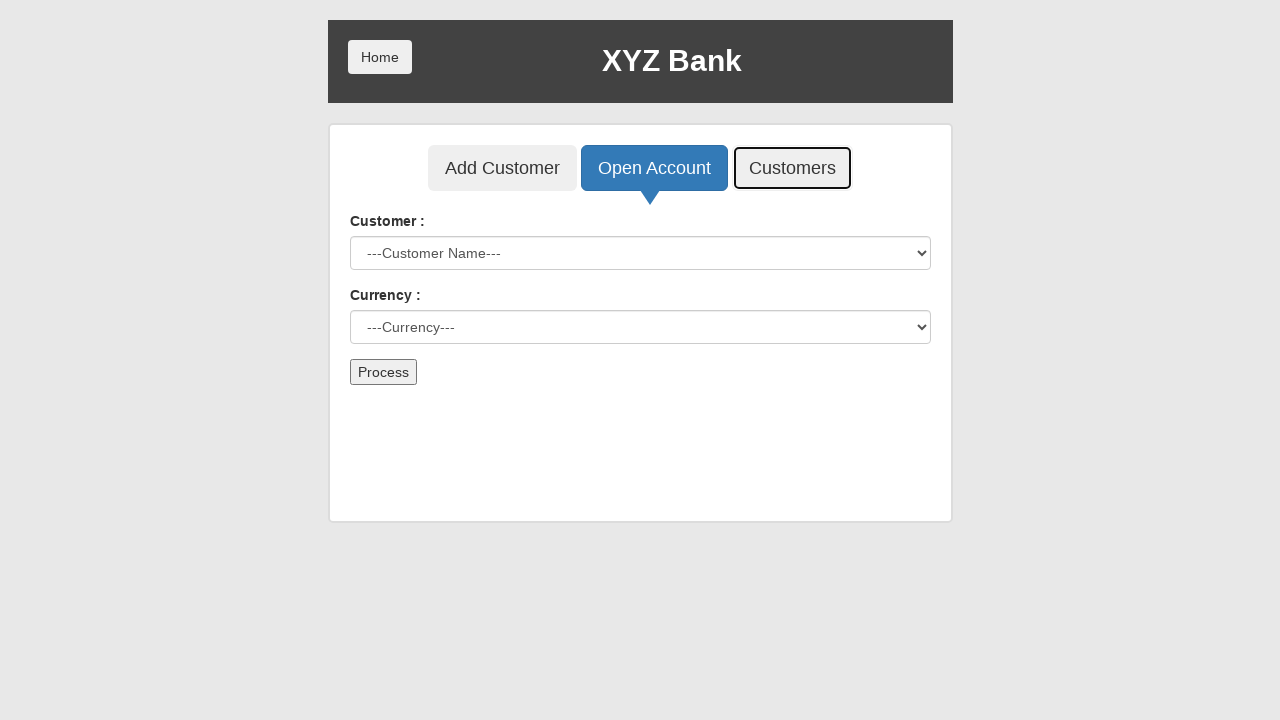

Customer table loaded successfully
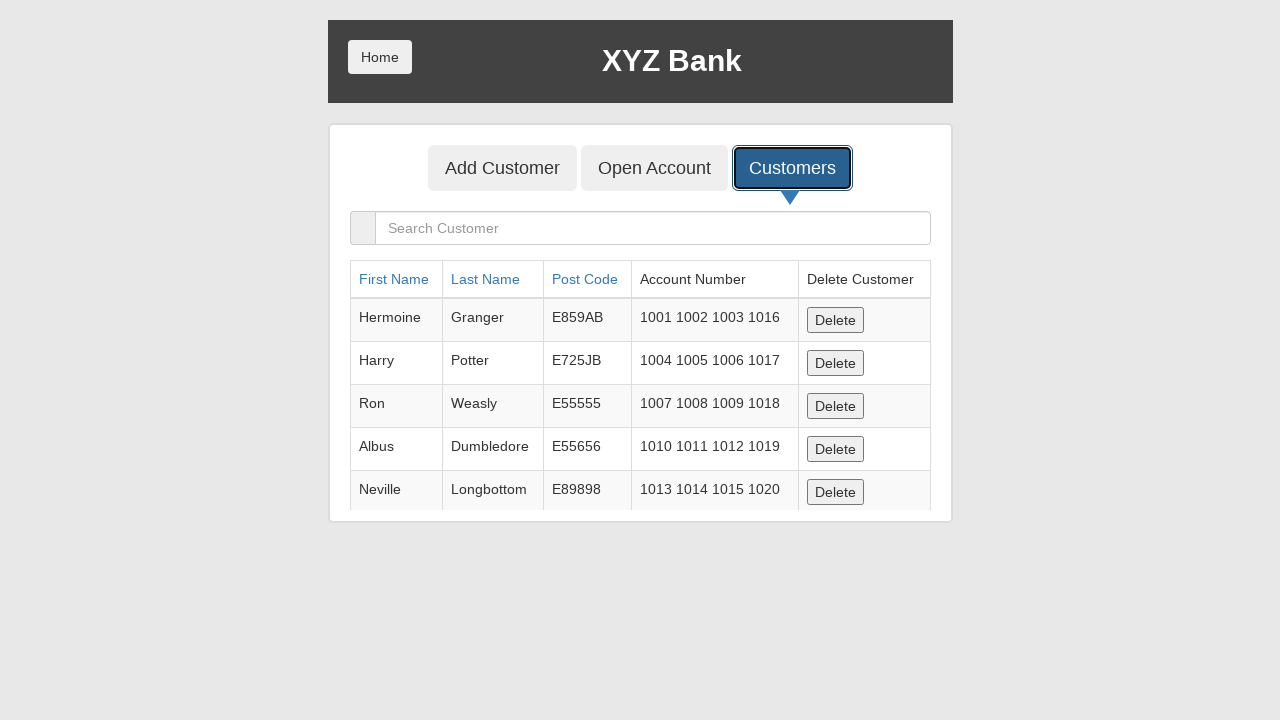

Clicked Home button at (380, 57) on button:has-text('Home')
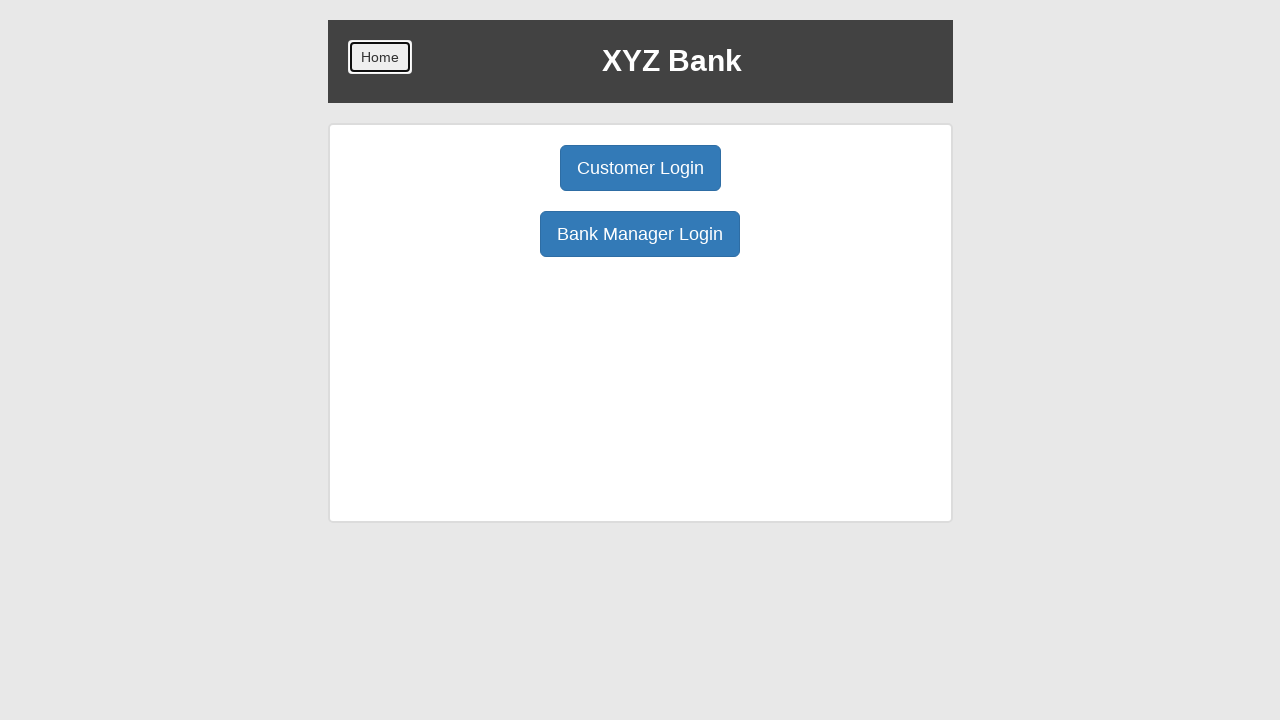

Clicked Customer Login button at (640, 168) on button:has-text('Customer Login')
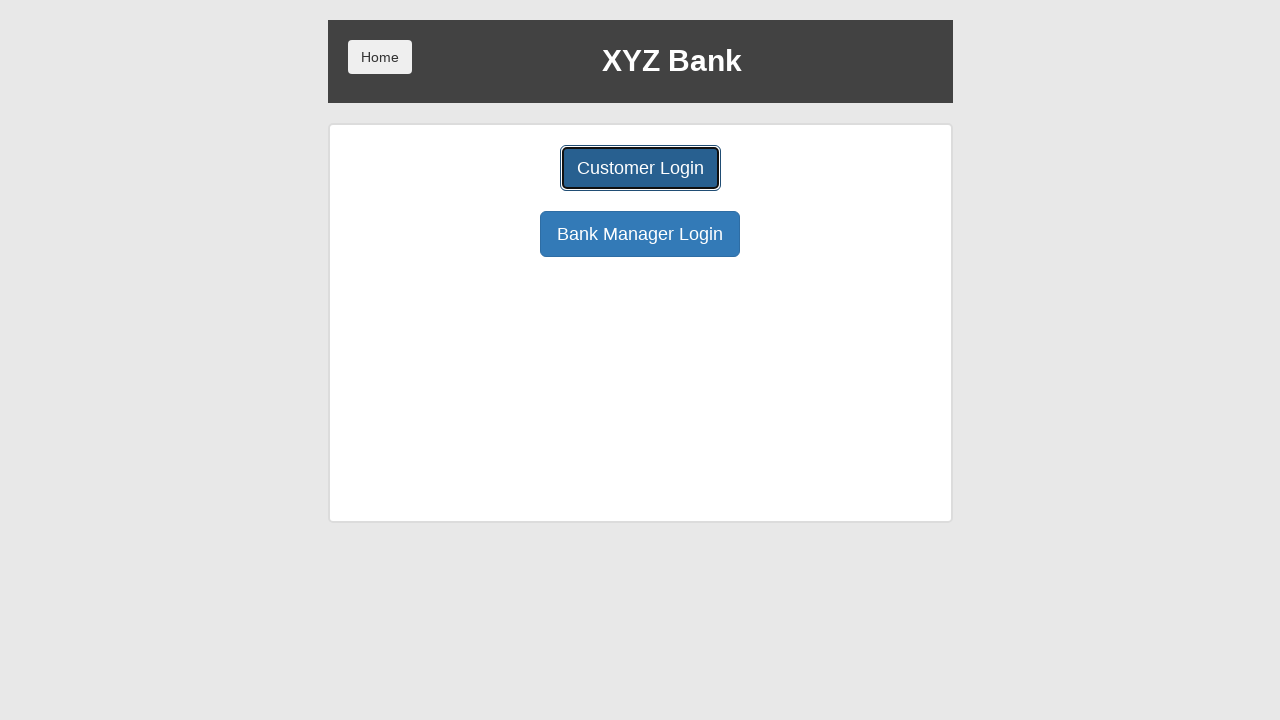

Selected first customer from login dropdown on select#userSelect
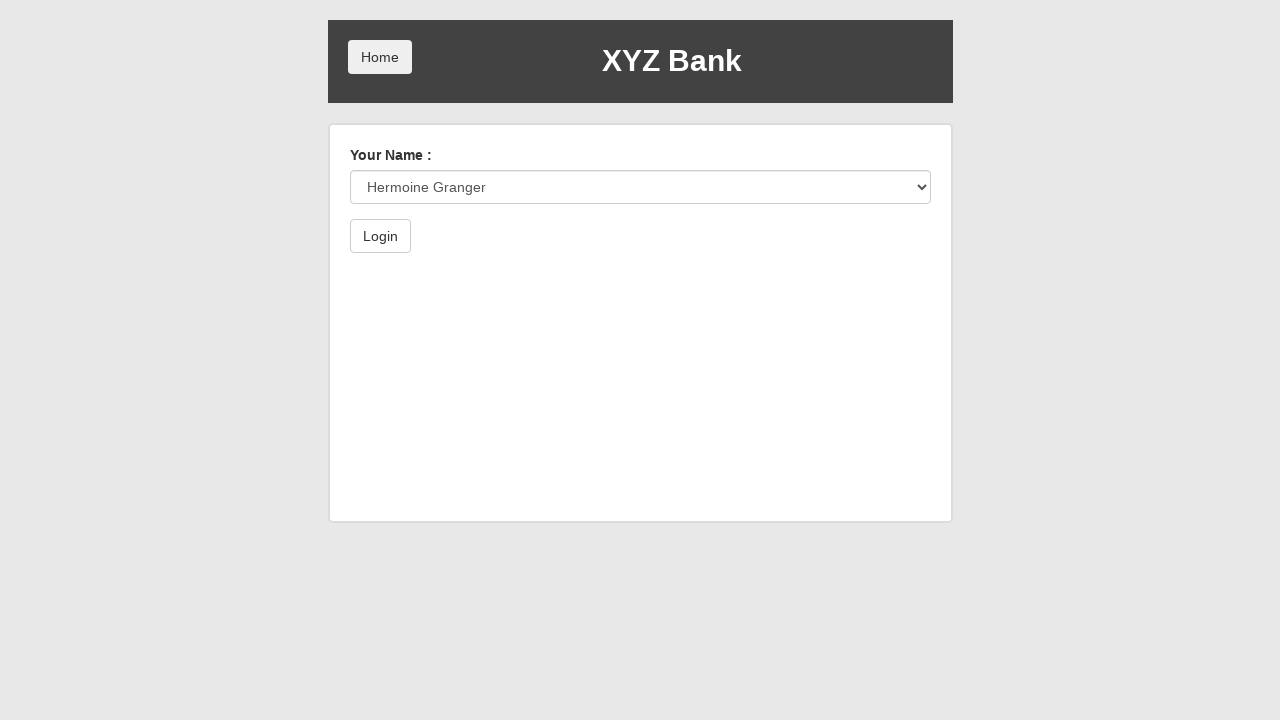

Clicked Login button to authenticate customer at (380, 236) on button:has-text('Login')
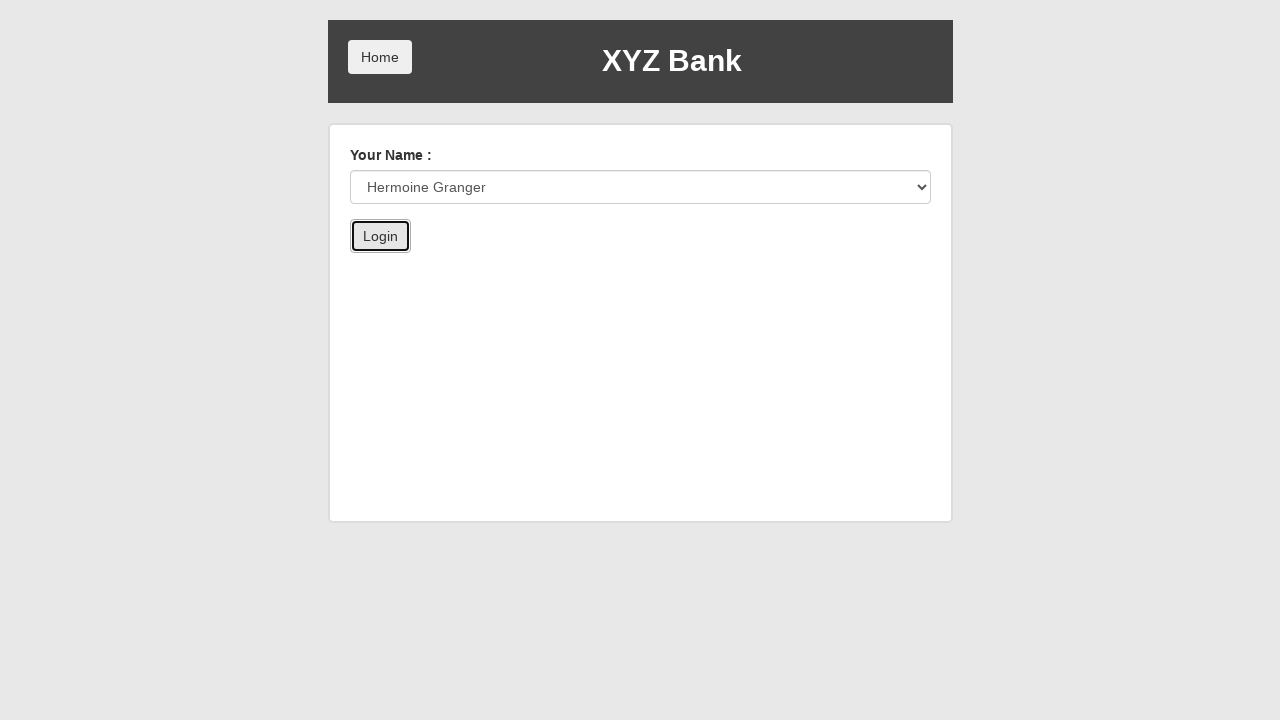

Clicked Deposit button at (652, 264) on button:has-text('Deposit')
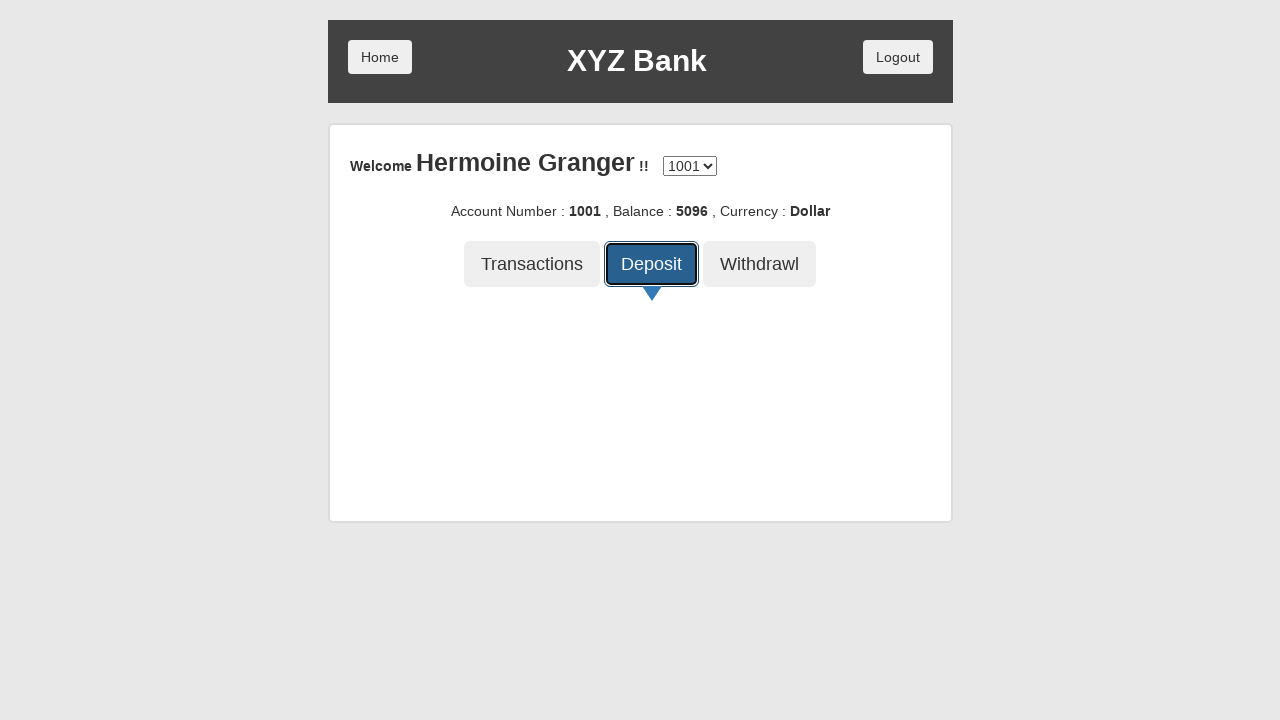

Filled deposit amount field with 100 on input[placeholder='amount']
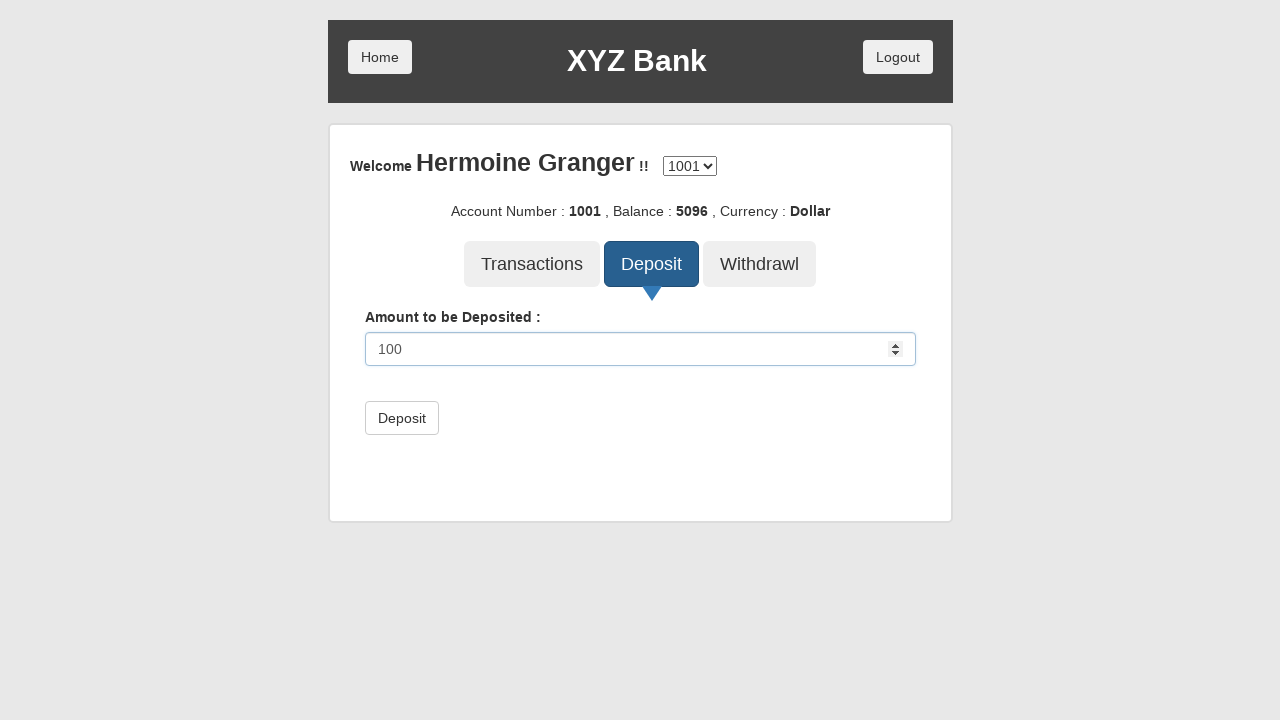

Clicked Deposit submit button at (402, 418) on button[type='submit']:has-text('Deposit')
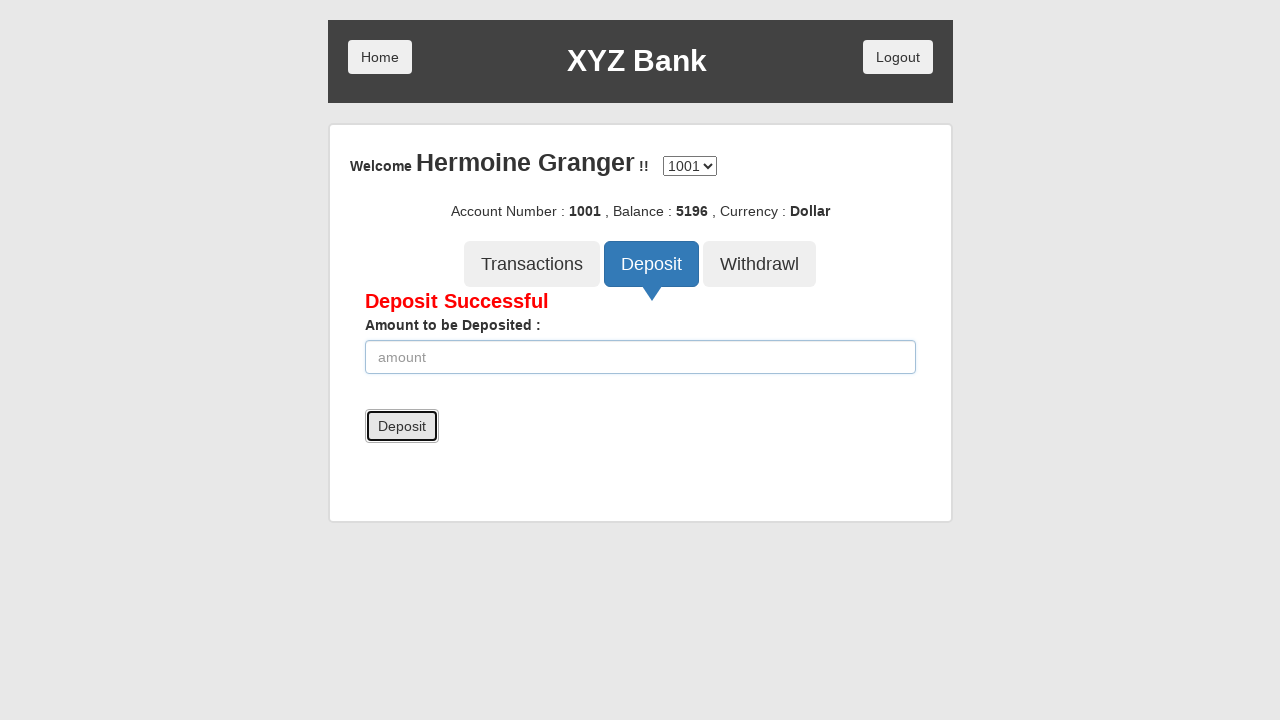

Deposit successful confirmation message appeared
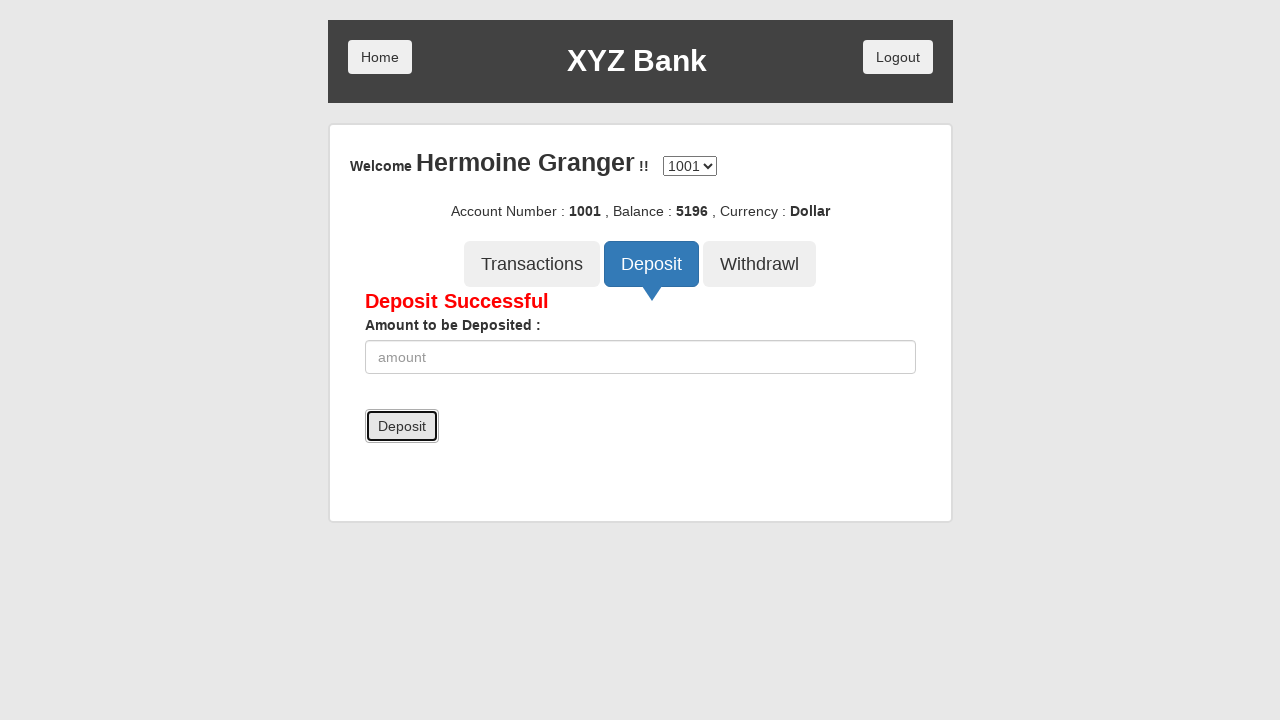

Clicked Withdrawal button at (760, 264) on button:has-text('Withdrawl')
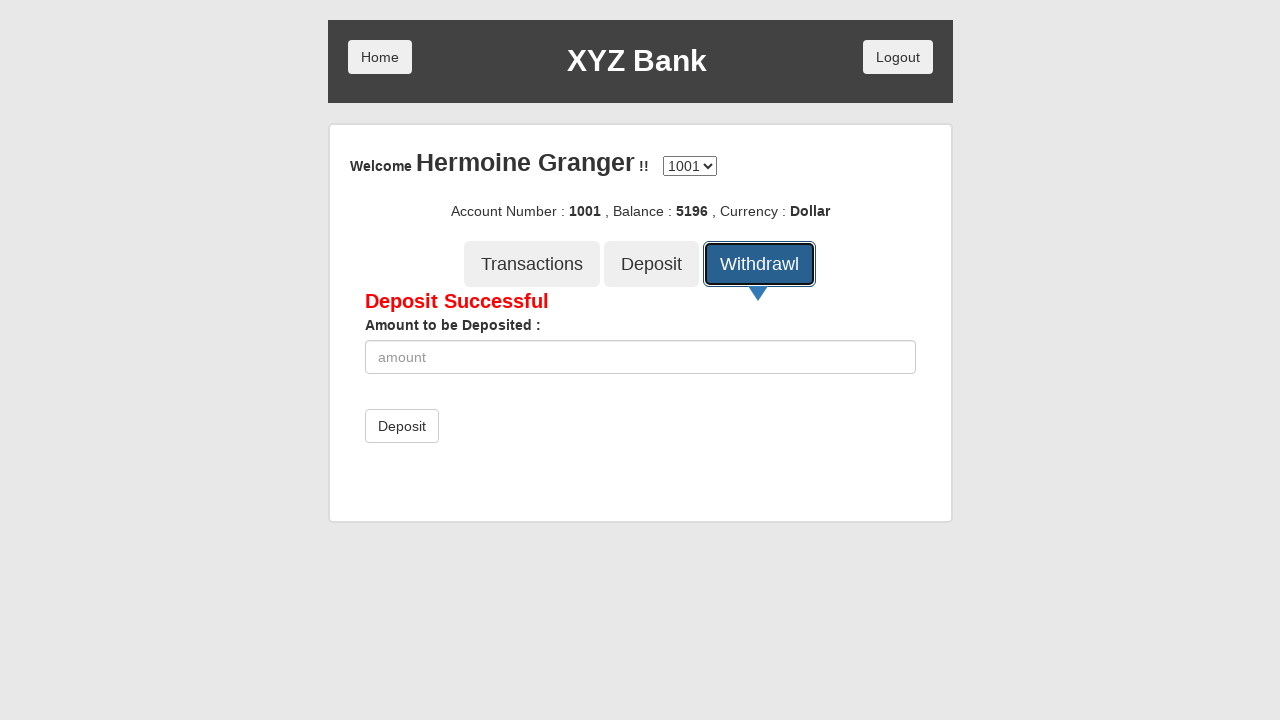

Withdrawal amount input field appeared
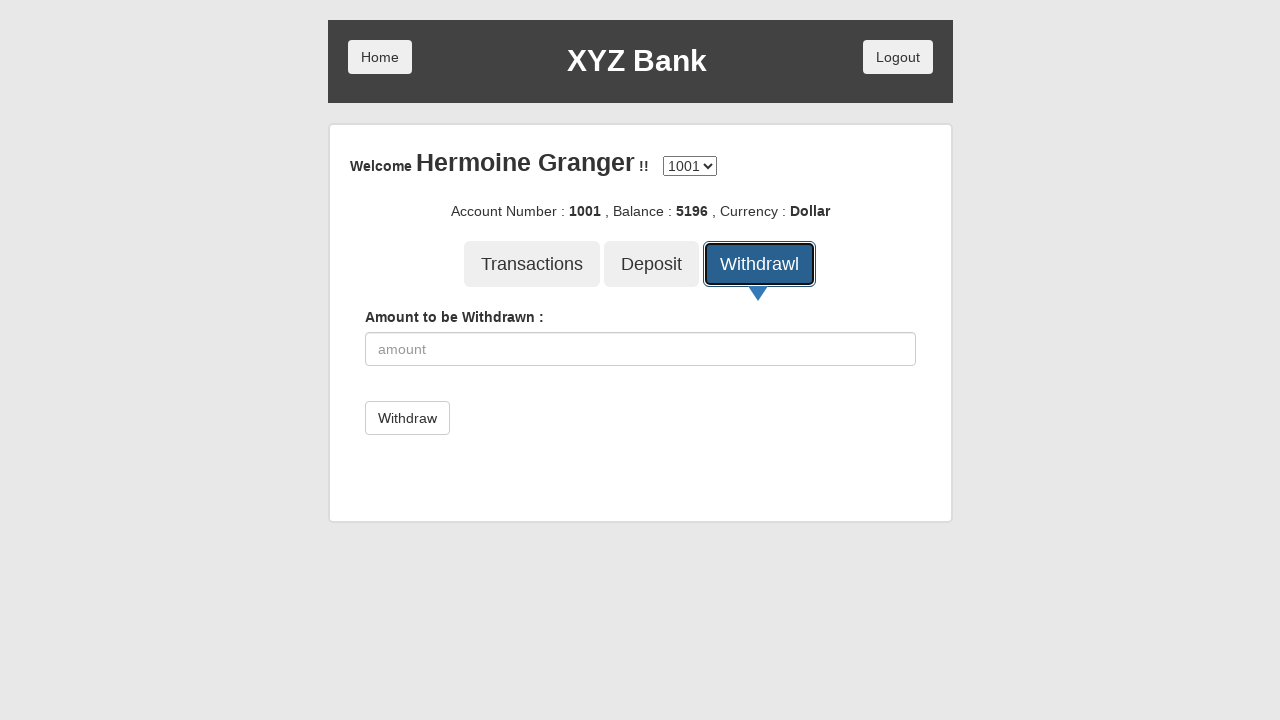

Filled withdrawal amount field with 100 on input[placeholder='amount']
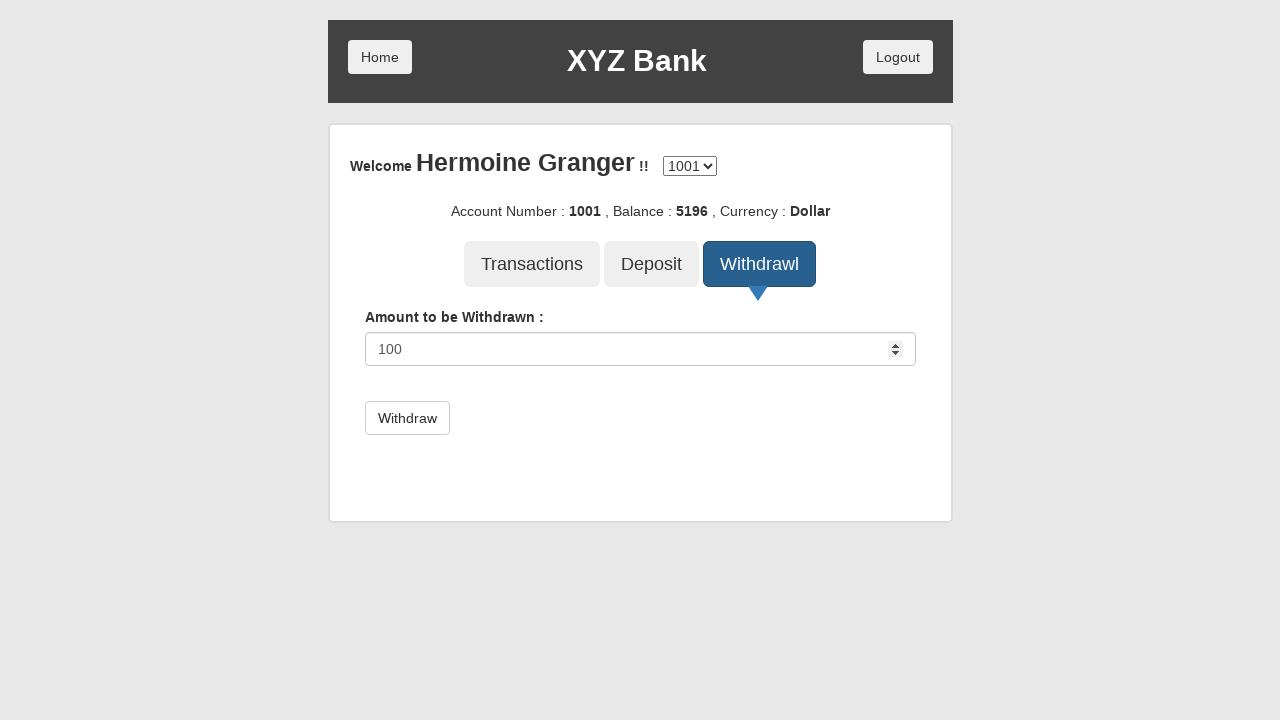

Clicked Withdraw submit button at (407, 418) on button[type='submit']:has-text('Withdraw')
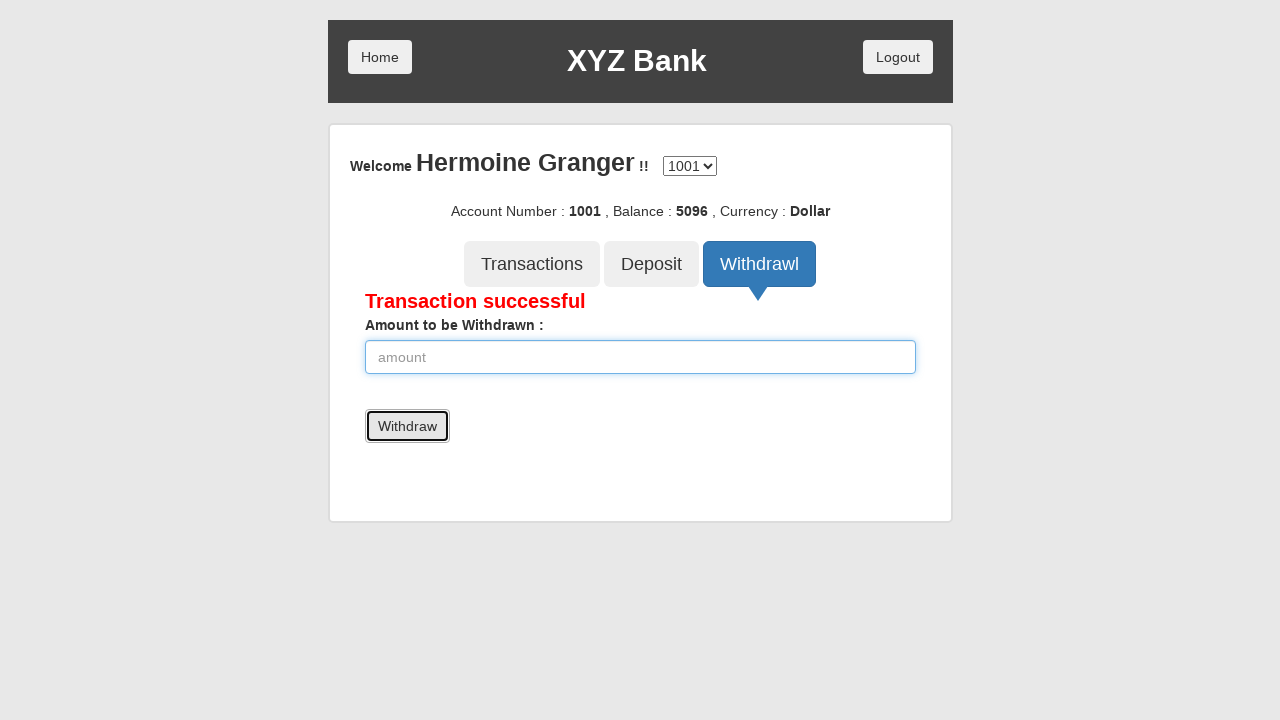

Transaction successful confirmation message appeared
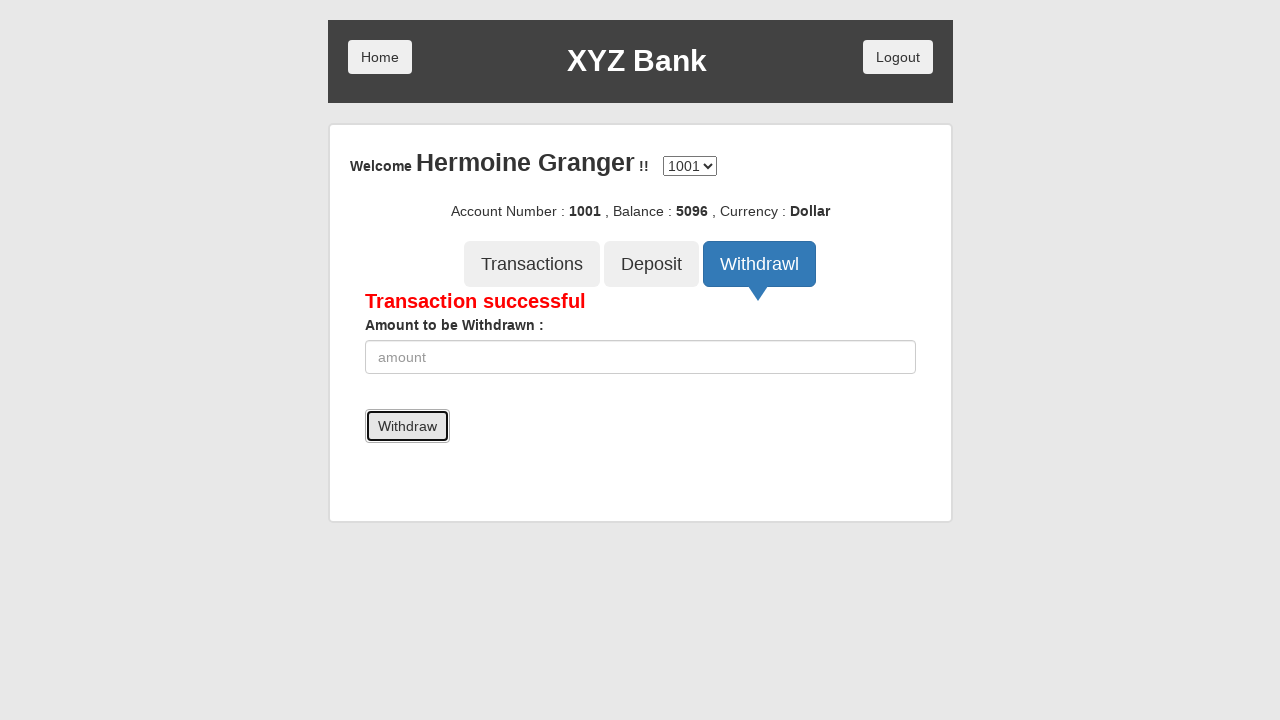

Clicked Logout button at (898, 57) on button:has-text('Logout')
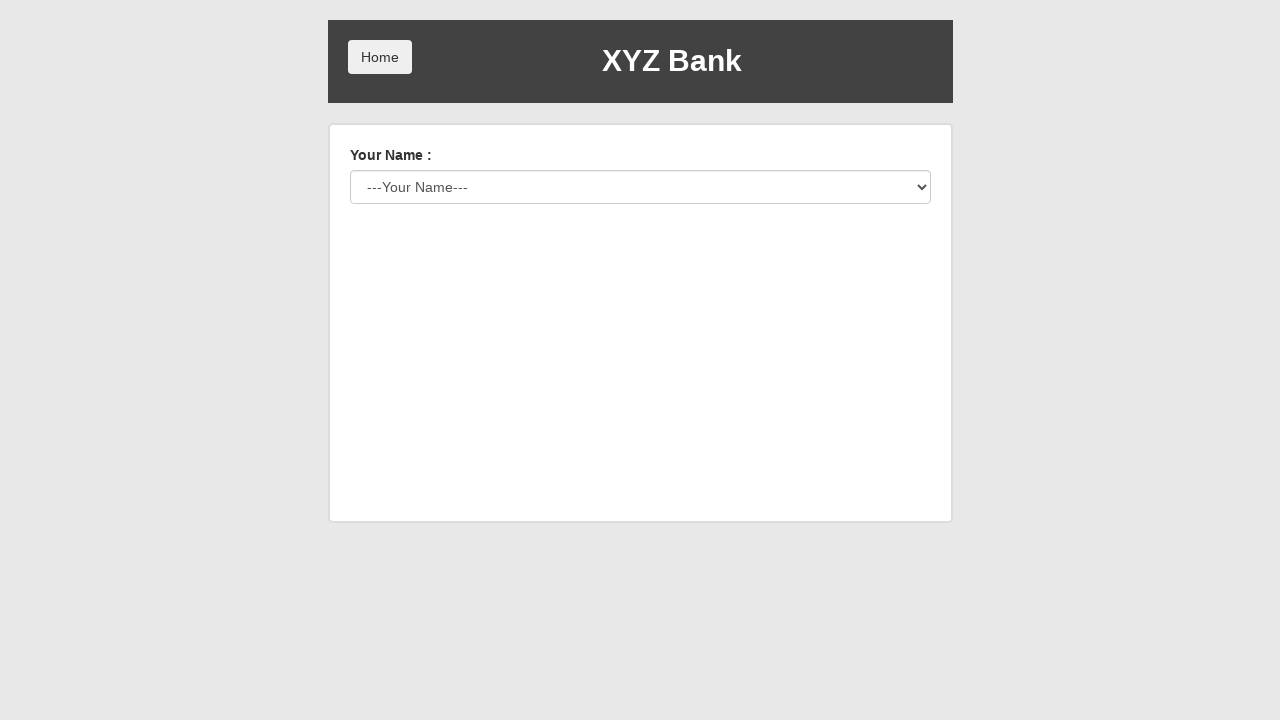

Clicked Home button at (380, 57) on button:has-text('Home')
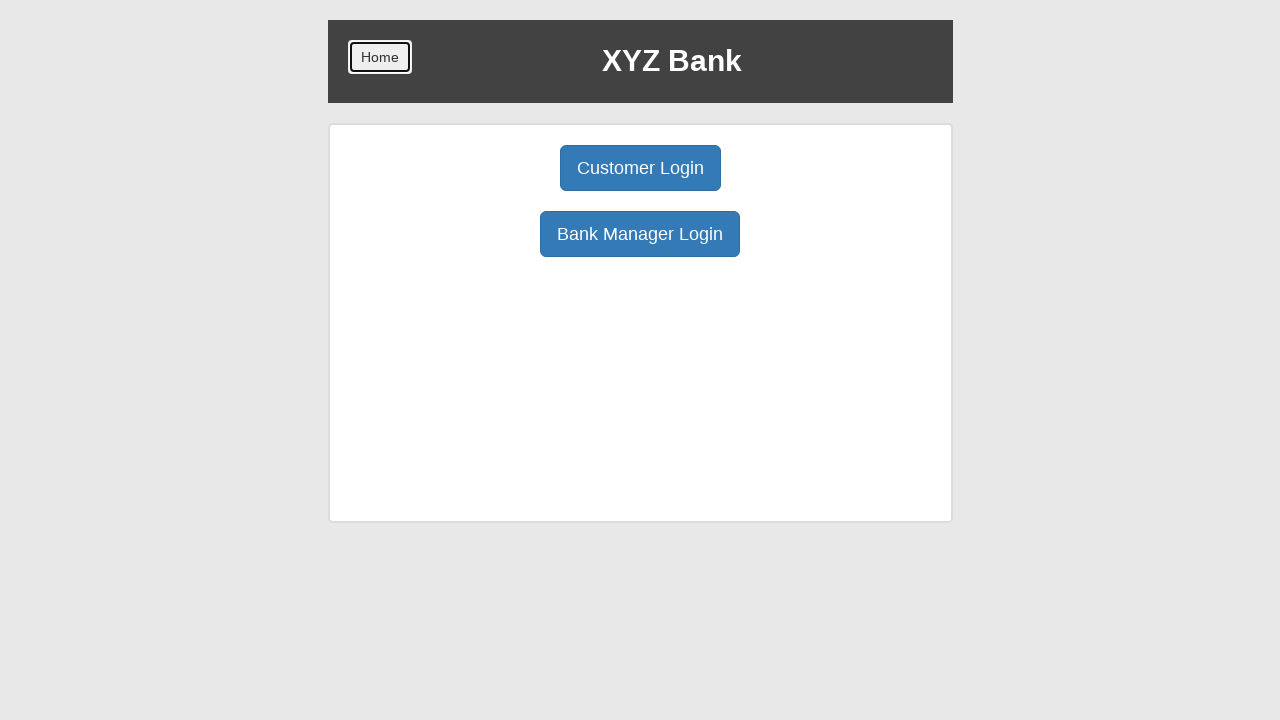

Clicked Bank Manager Login button at (640, 234) on button:has-text('Bank Manager Login')
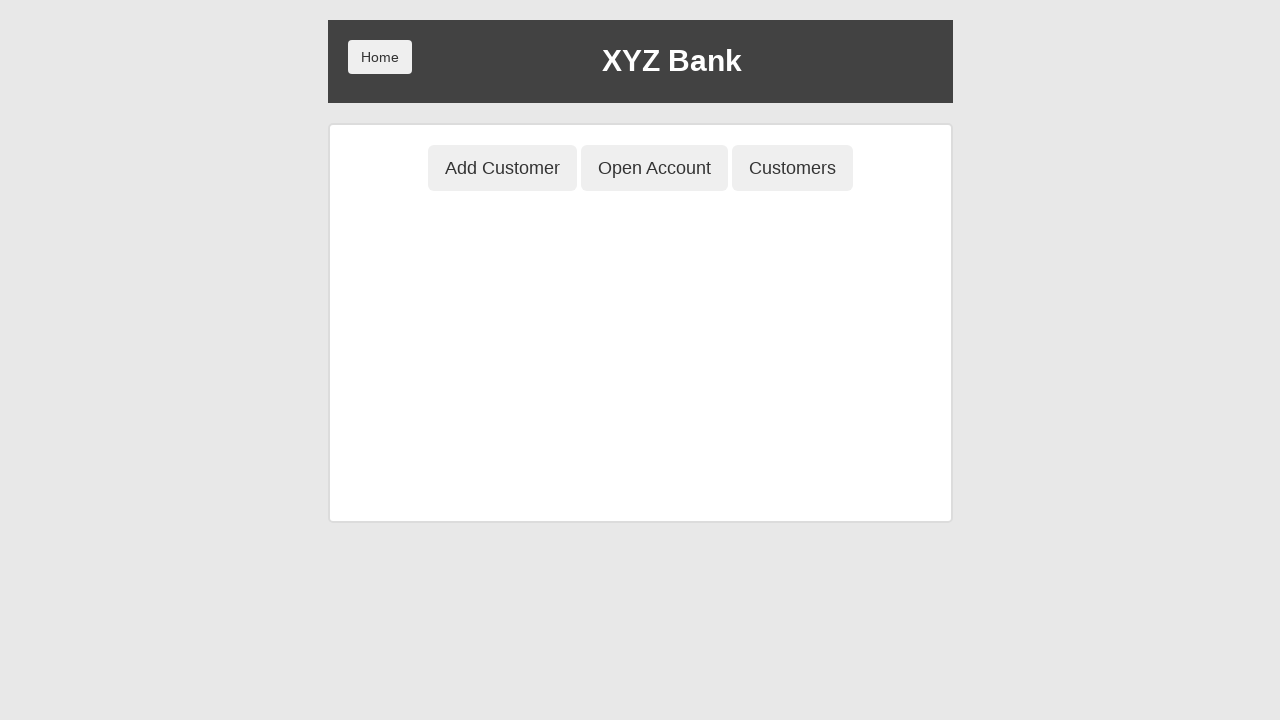

Clicked Customers button at (792, 168) on button:has-text('Customers')
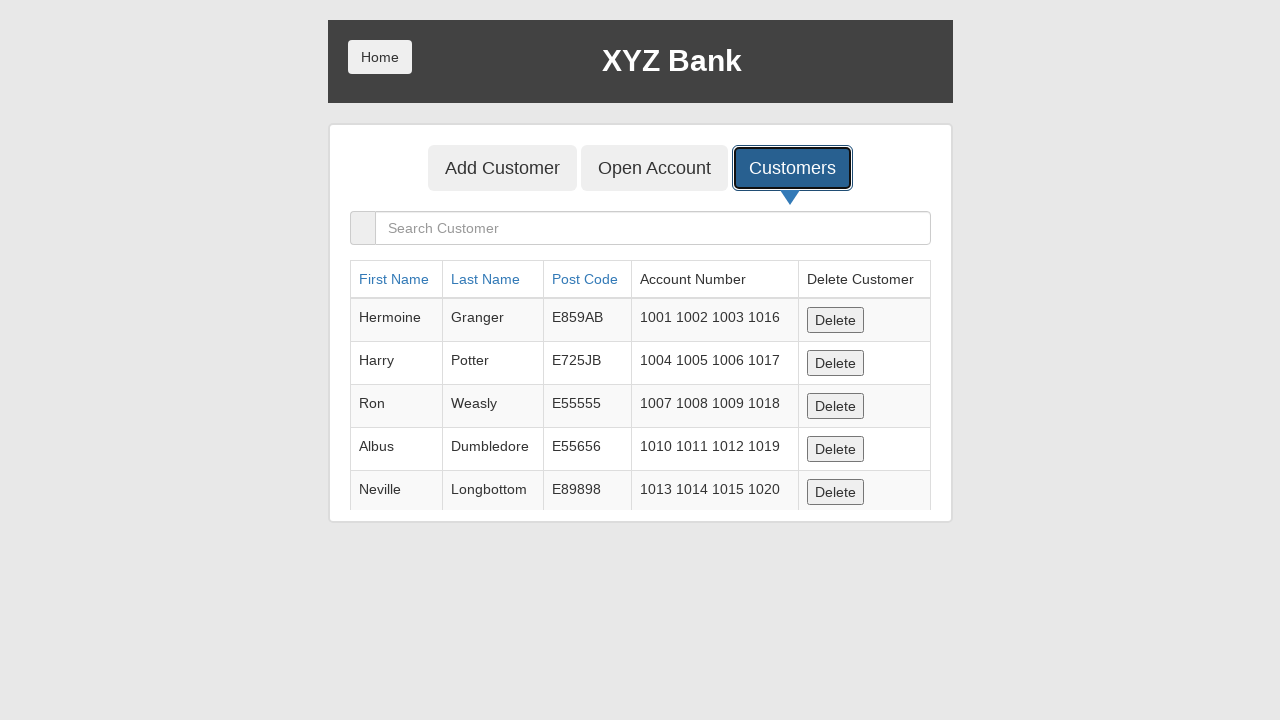

Clicked Delete button for customer 1 at (835, 320) on button:has-text('Delete')
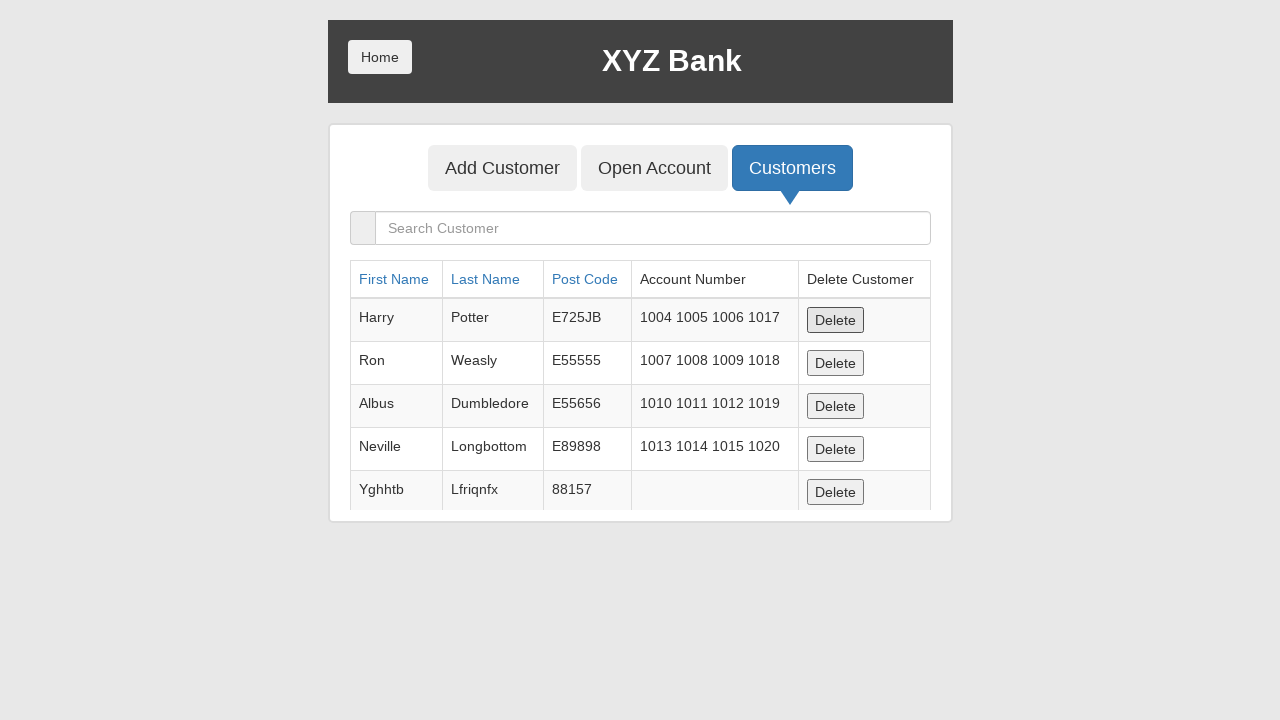

Waited 300ms for customer deletion to complete
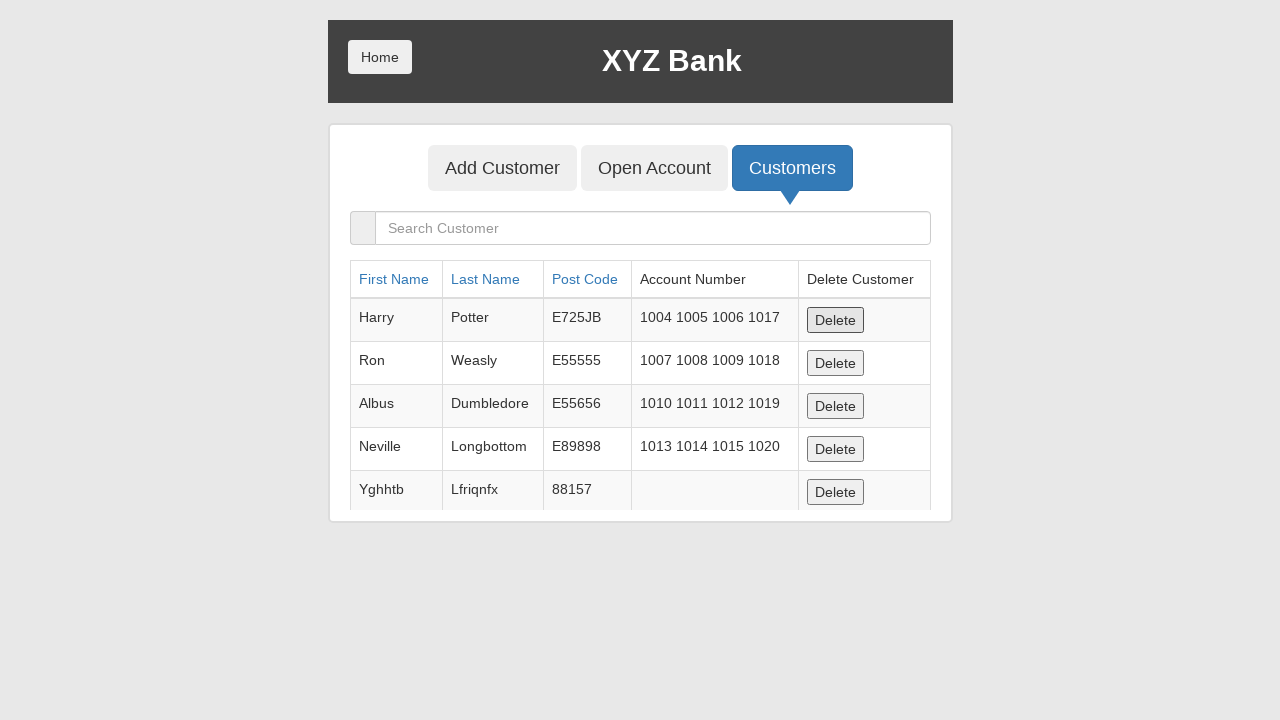

Clicked Delete button for customer 2 at (835, 320) on button:has-text('Delete')
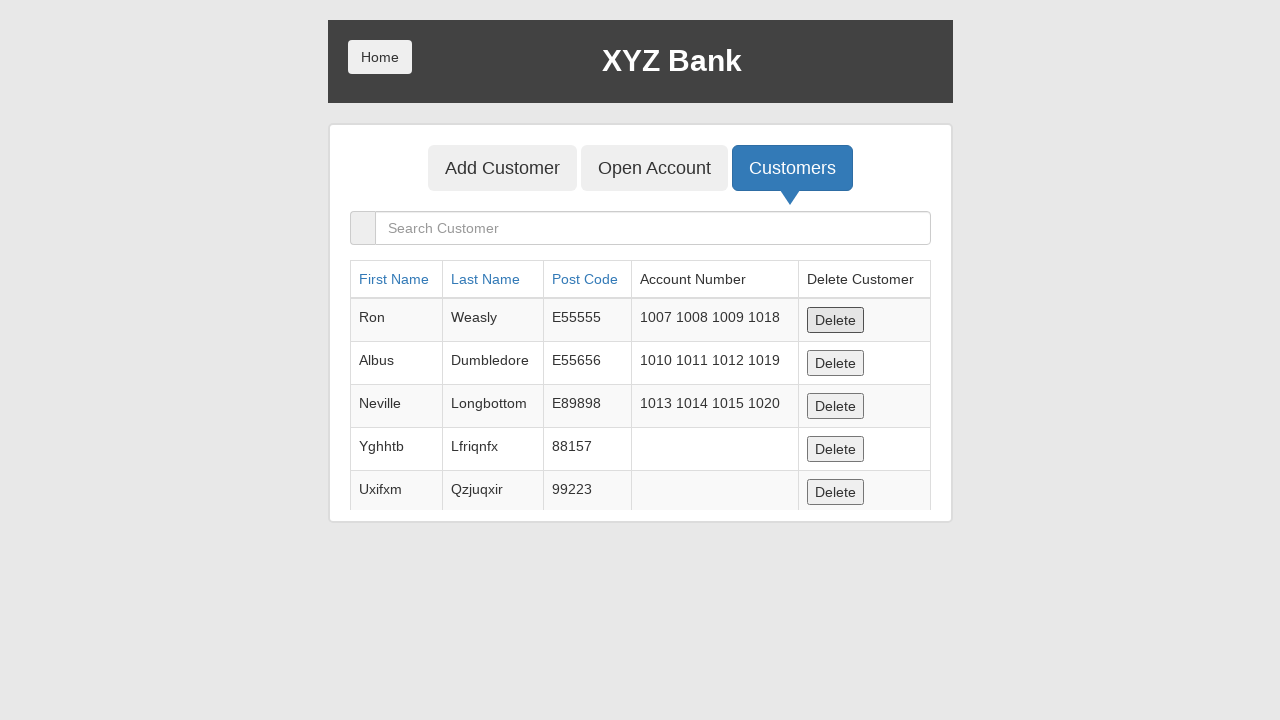

Waited 300ms for customer deletion to complete
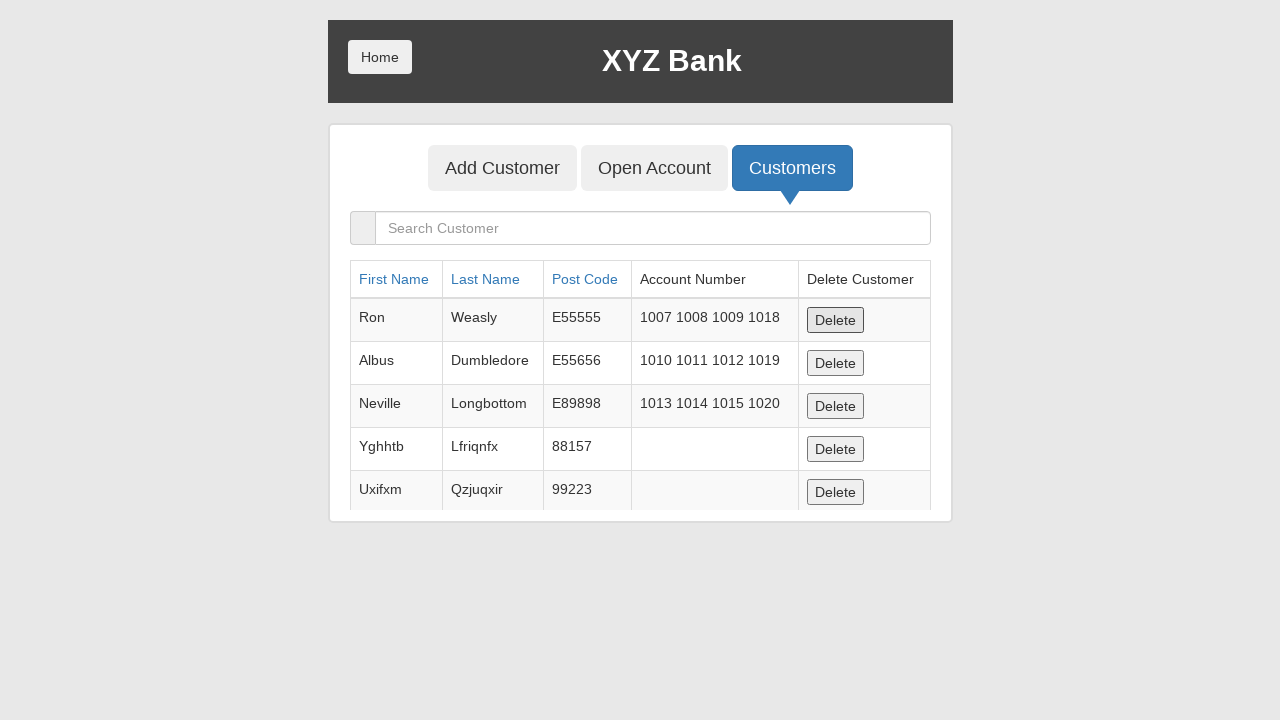

Clicked Delete button for customer 3 at (835, 320) on button:has-text('Delete')
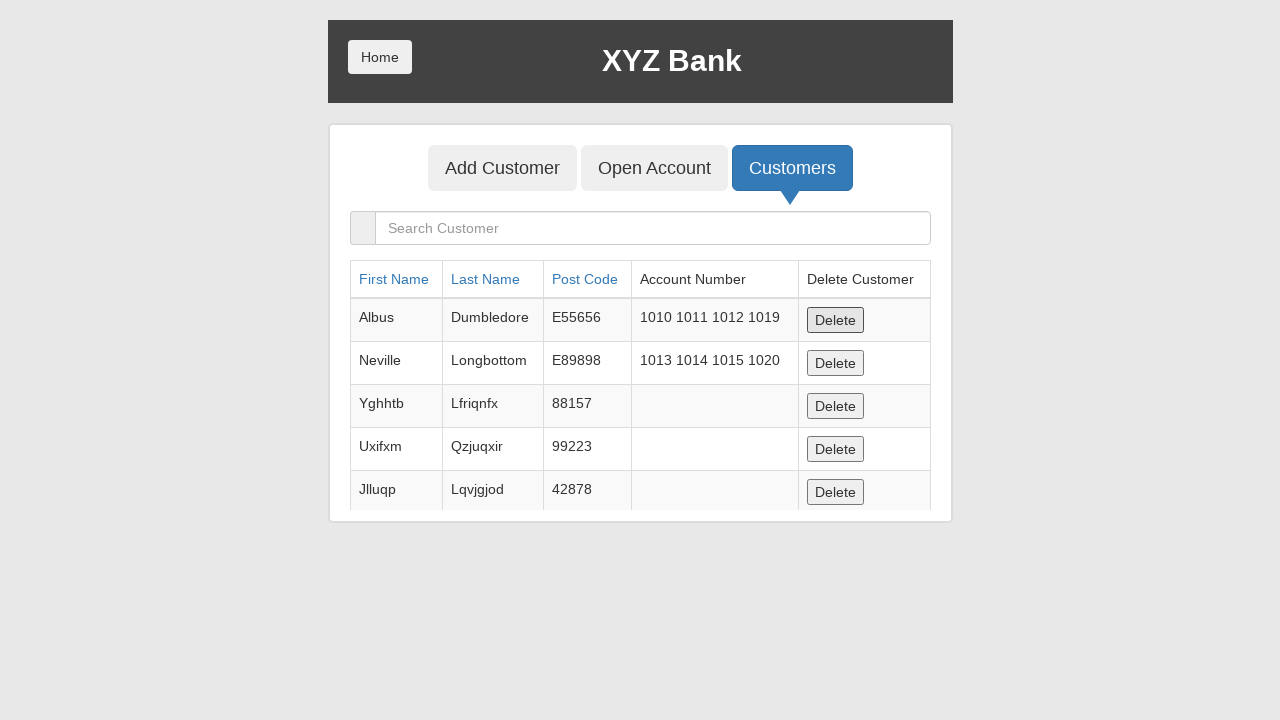

Waited 300ms for customer deletion to complete
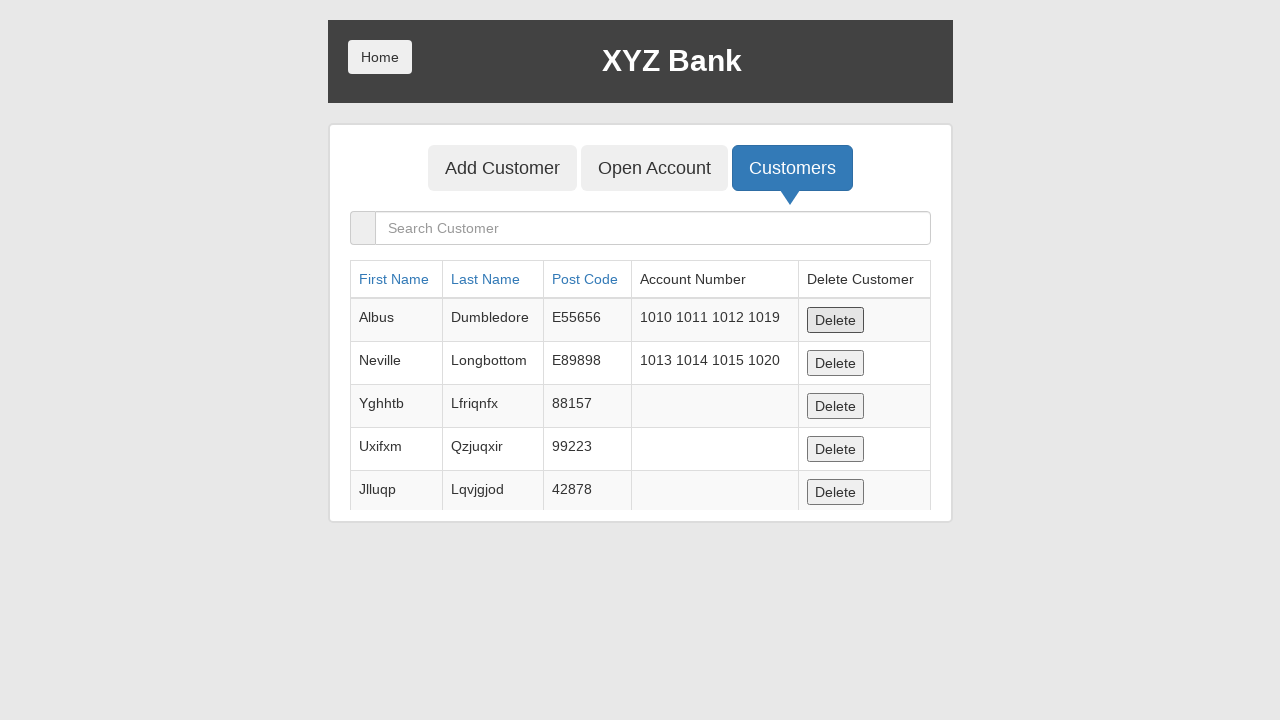

Clicked Delete button for customer 4 at (835, 320) on button:has-text('Delete')
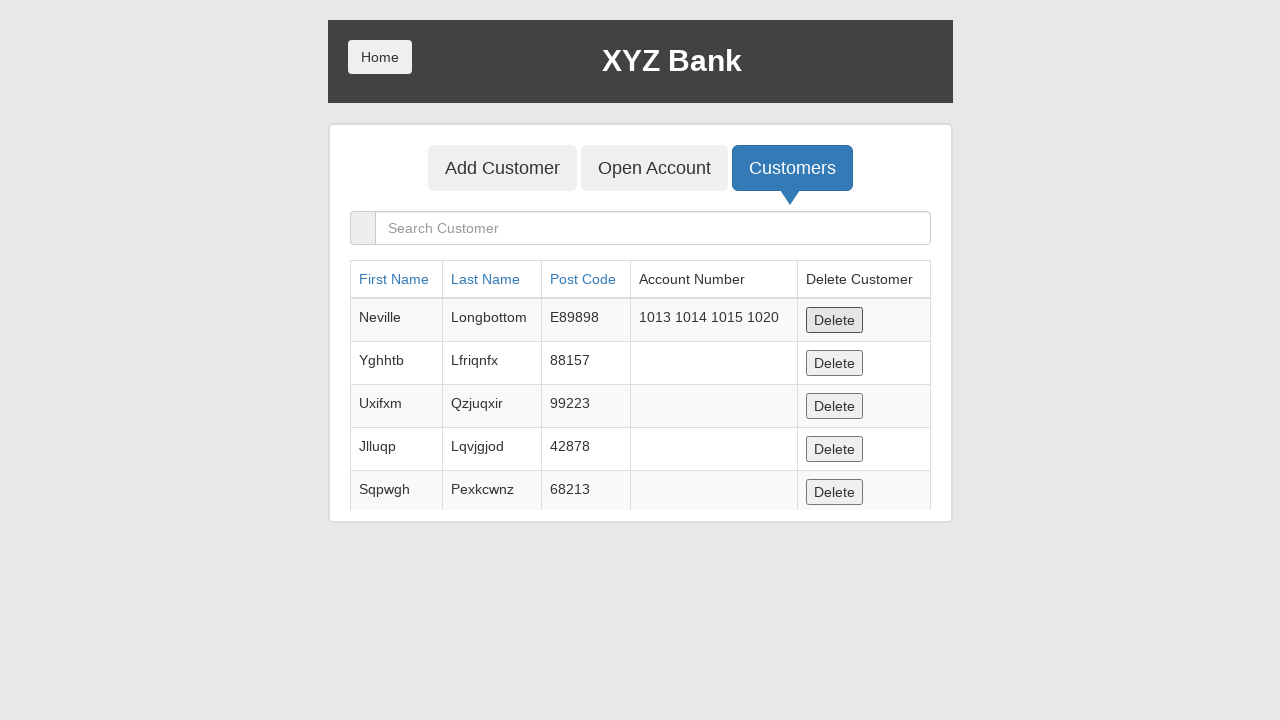

Waited 300ms for customer deletion to complete
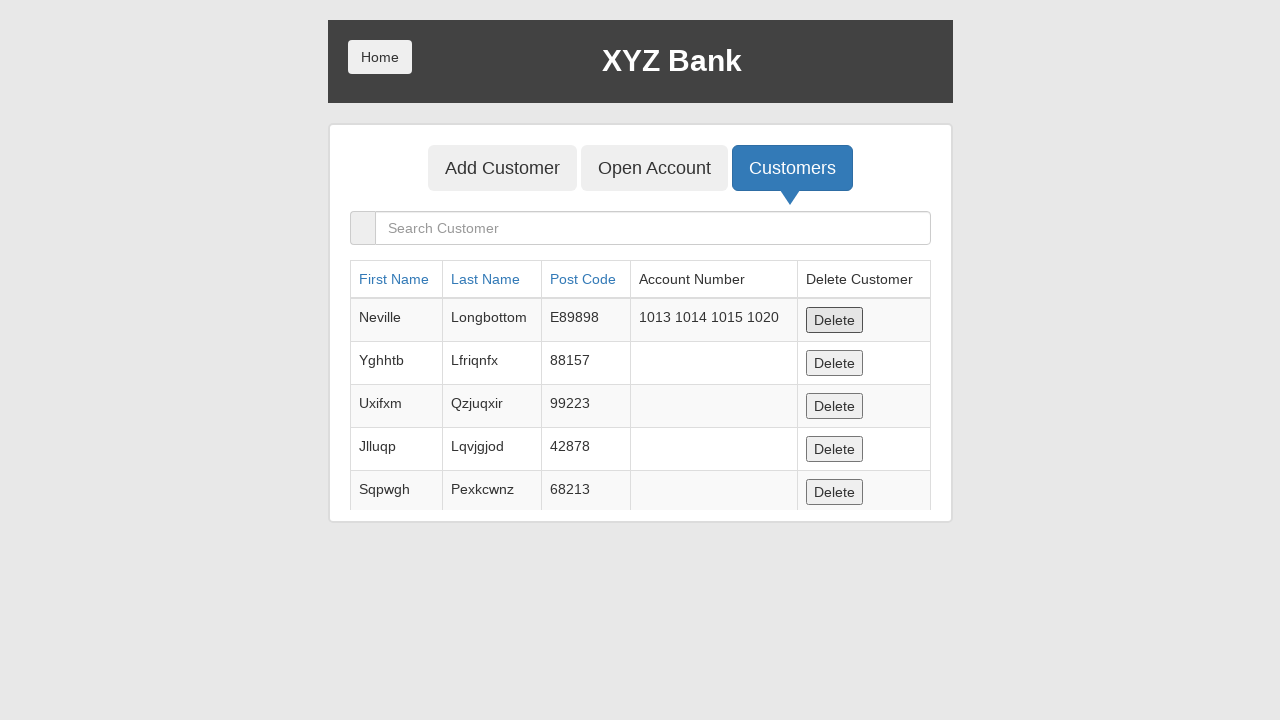

Clicked Delete button for customer 5 at (835, 320) on button:has-text('Delete')
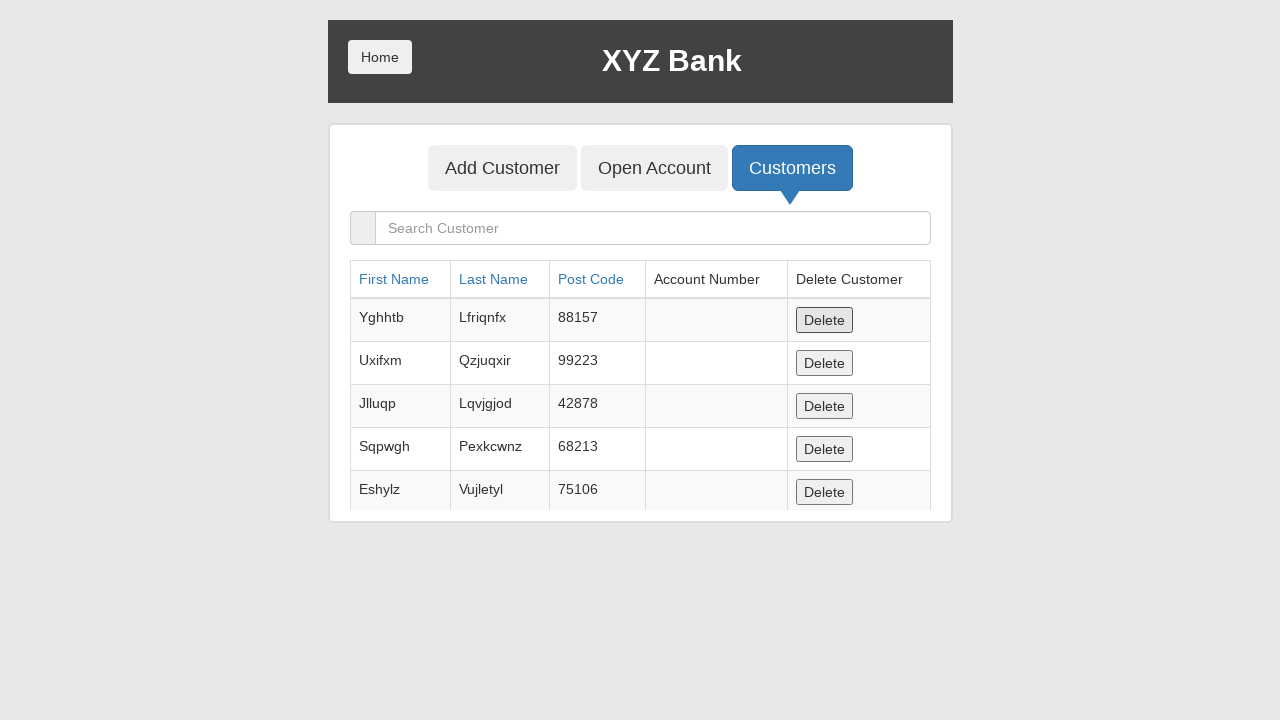

Waited 300ms for customer deletion to complete
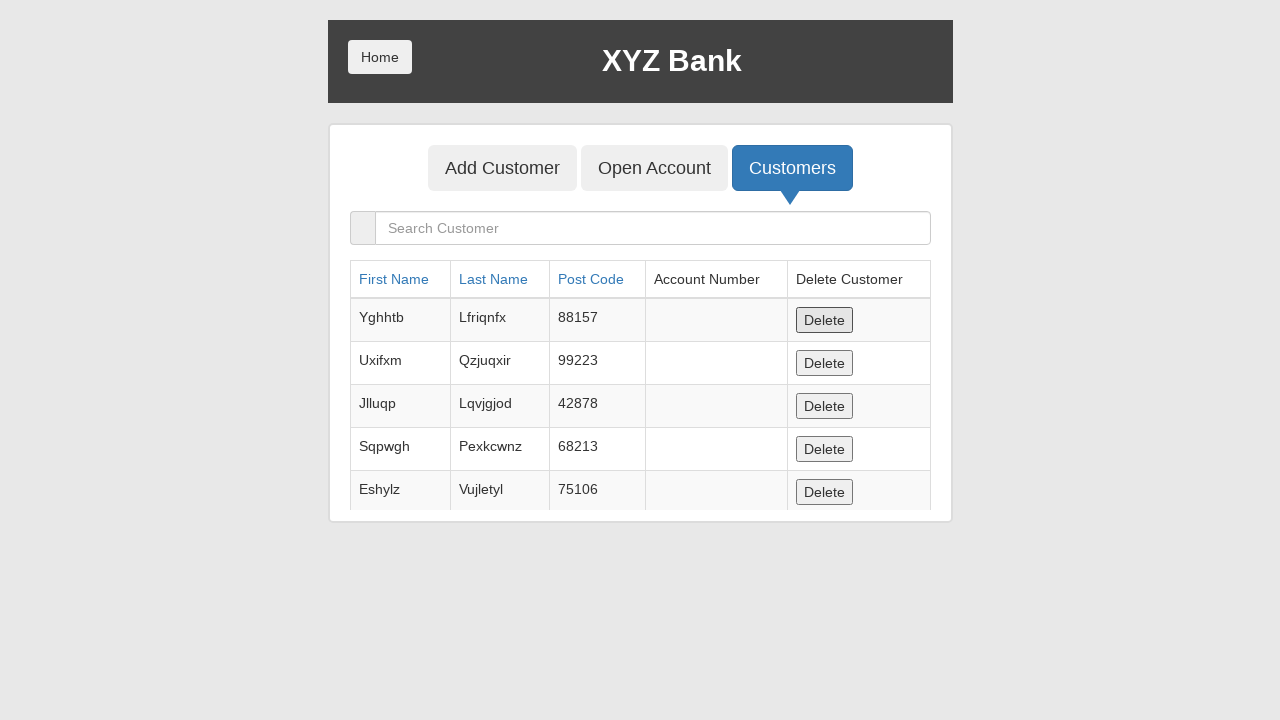

Clicked Delete button for customer 6 at (824, 320) on button:has-text('Delete')
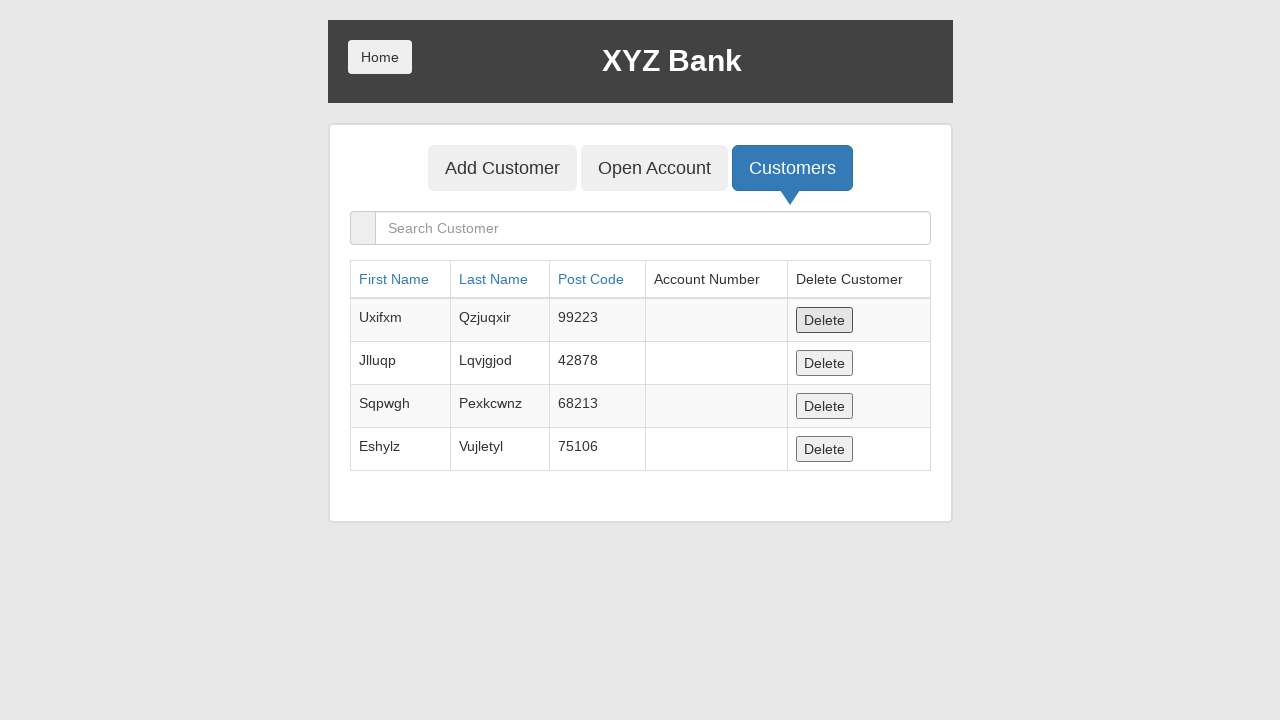

Waited 300ms for customer deletion to complete
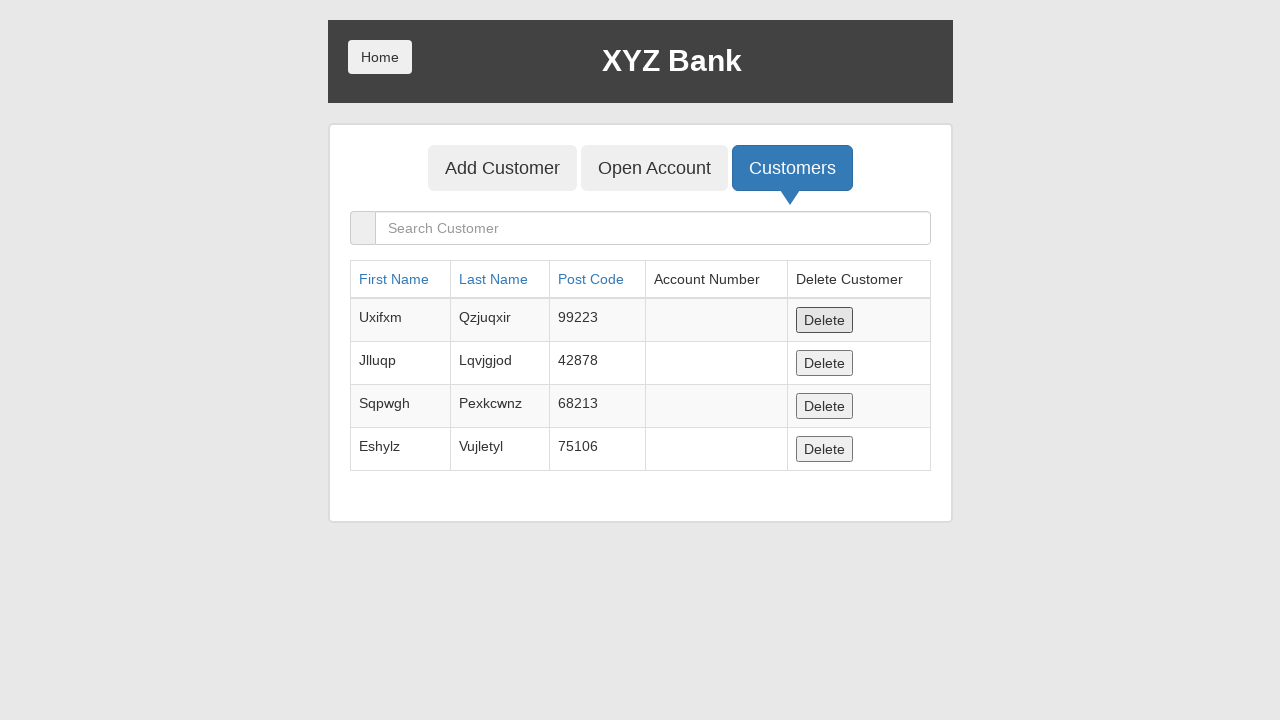

Clicked Delete button for customer 7 at (824, 320) on button:has-text('Delete')
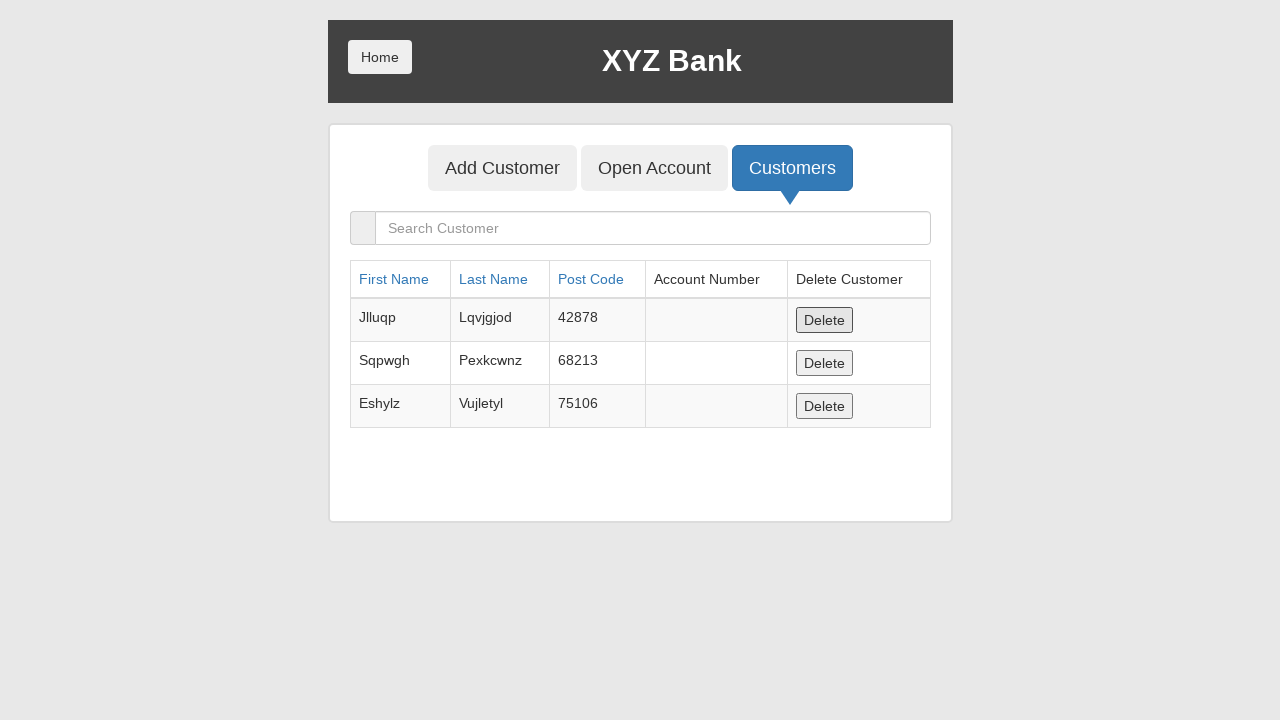

Waited 300ms for customer deletion to complete
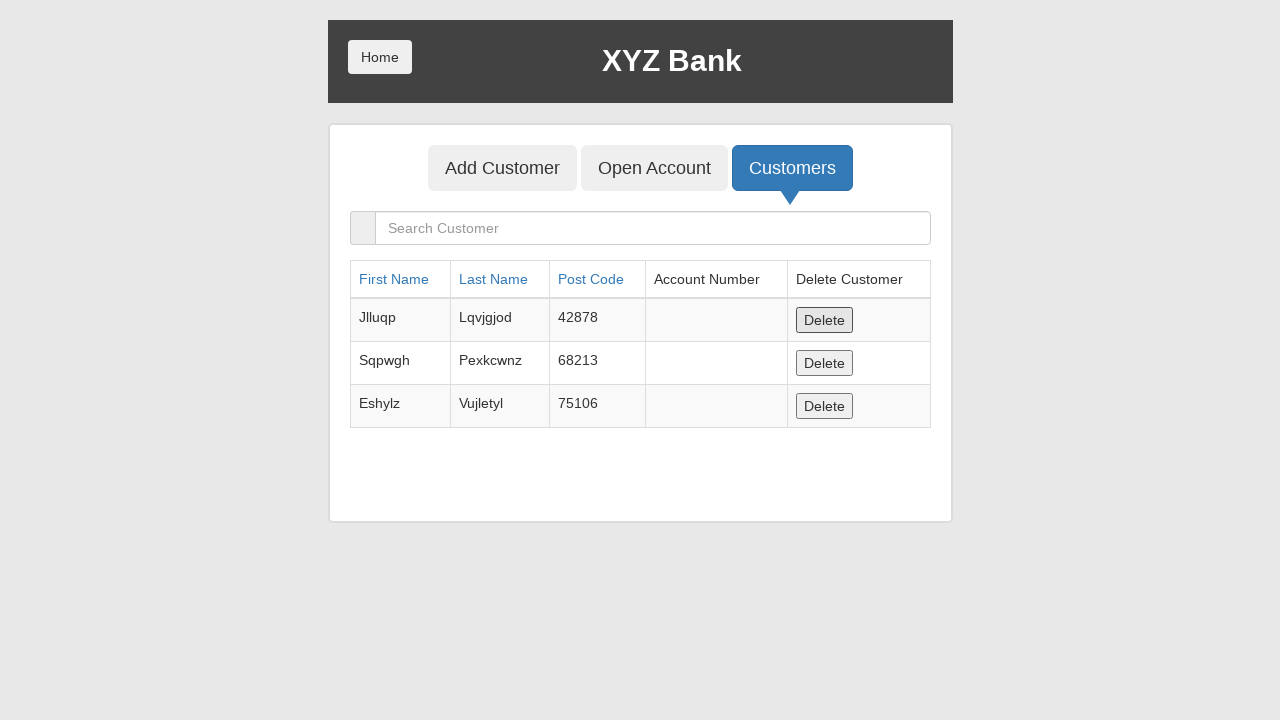

Clicked Delete button for customer 8 at (824, 320) on button:has-text('Delete')
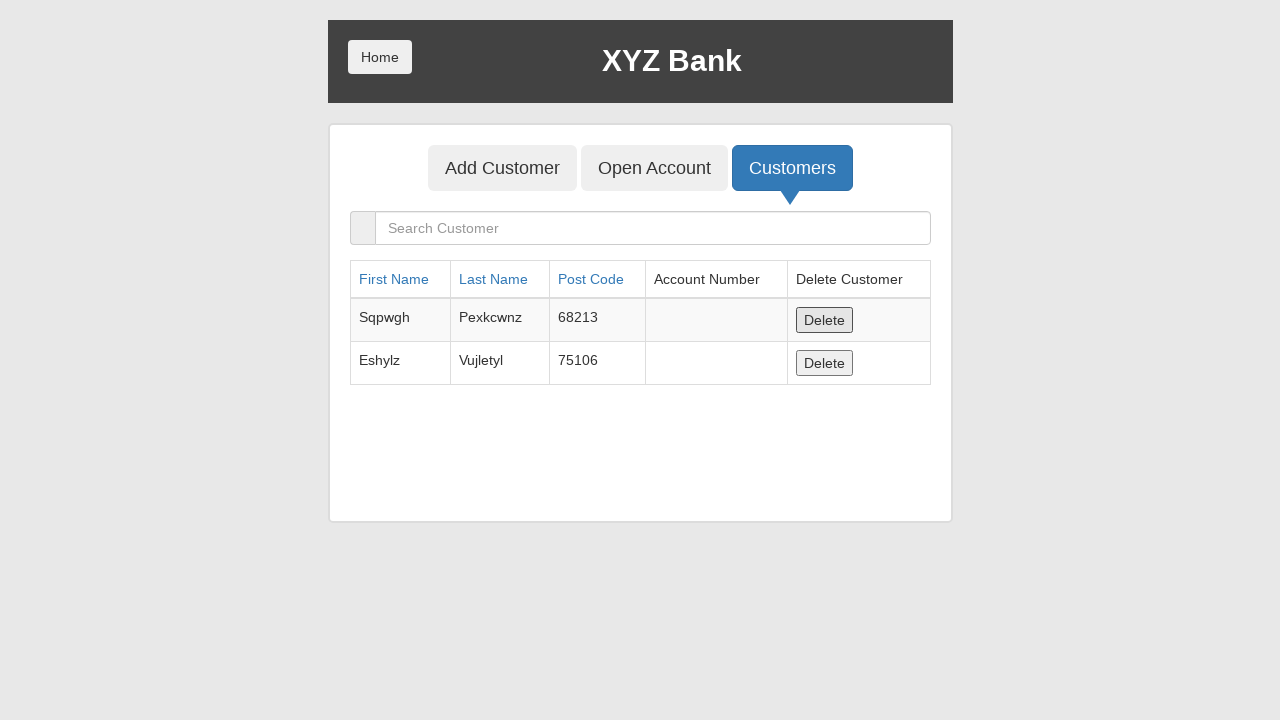

Waited 300ms for customer deletion to complete
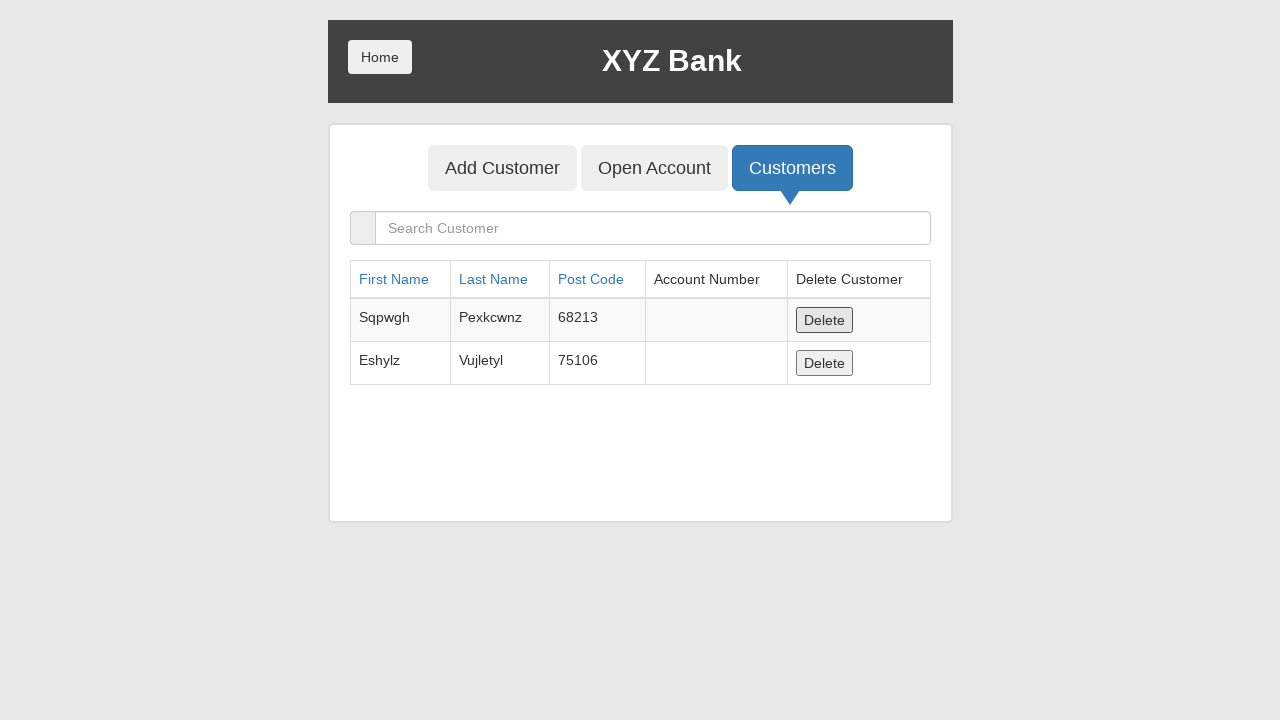

Clicked Delete button for customer 9 at (824, 320) on button:has-text('Delete')
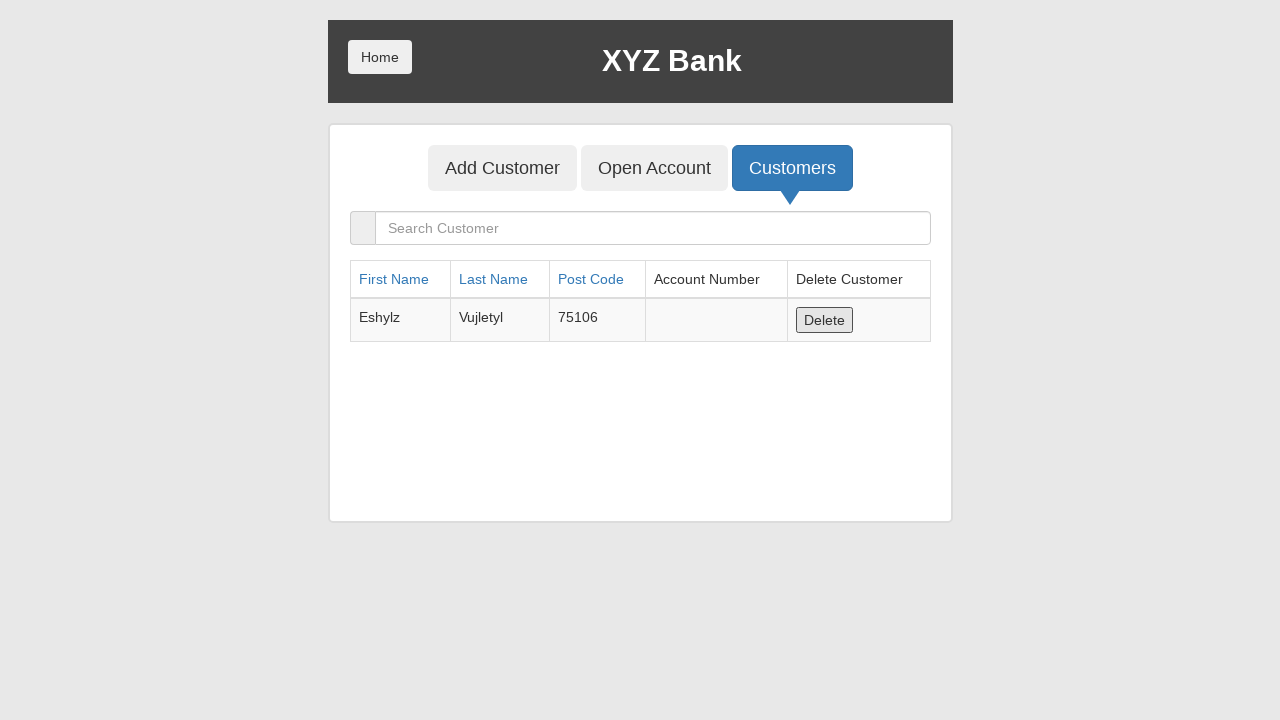

Waited 300ms for customer deletion to complete
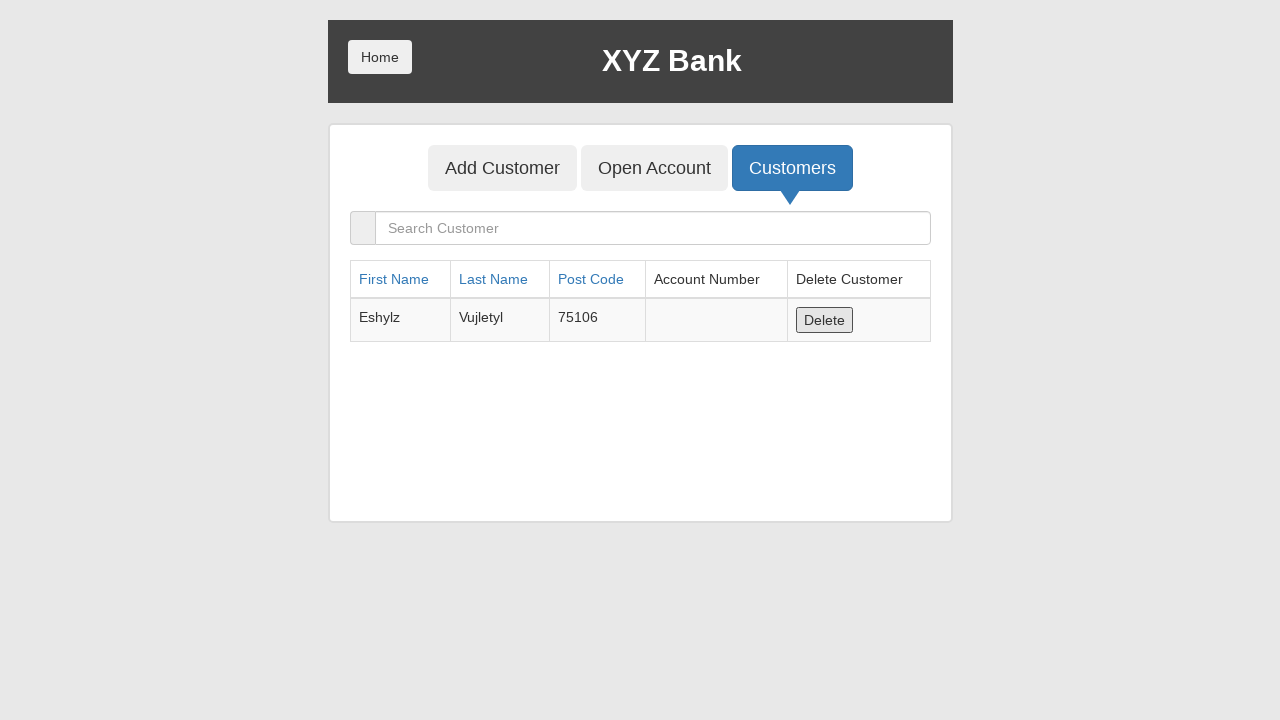

Clicked Delete button for customer 10 at (824, 320) on button:has-text('Delete')
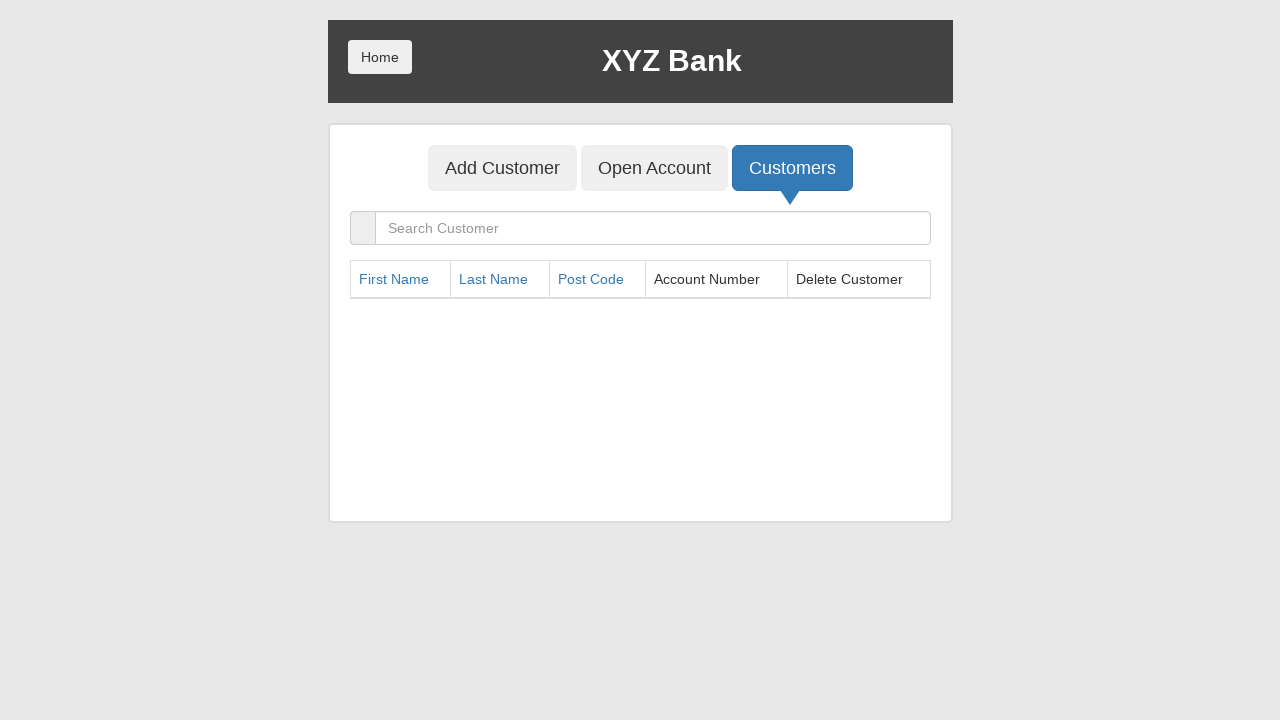

Waited 300ms for customer deletion to complete
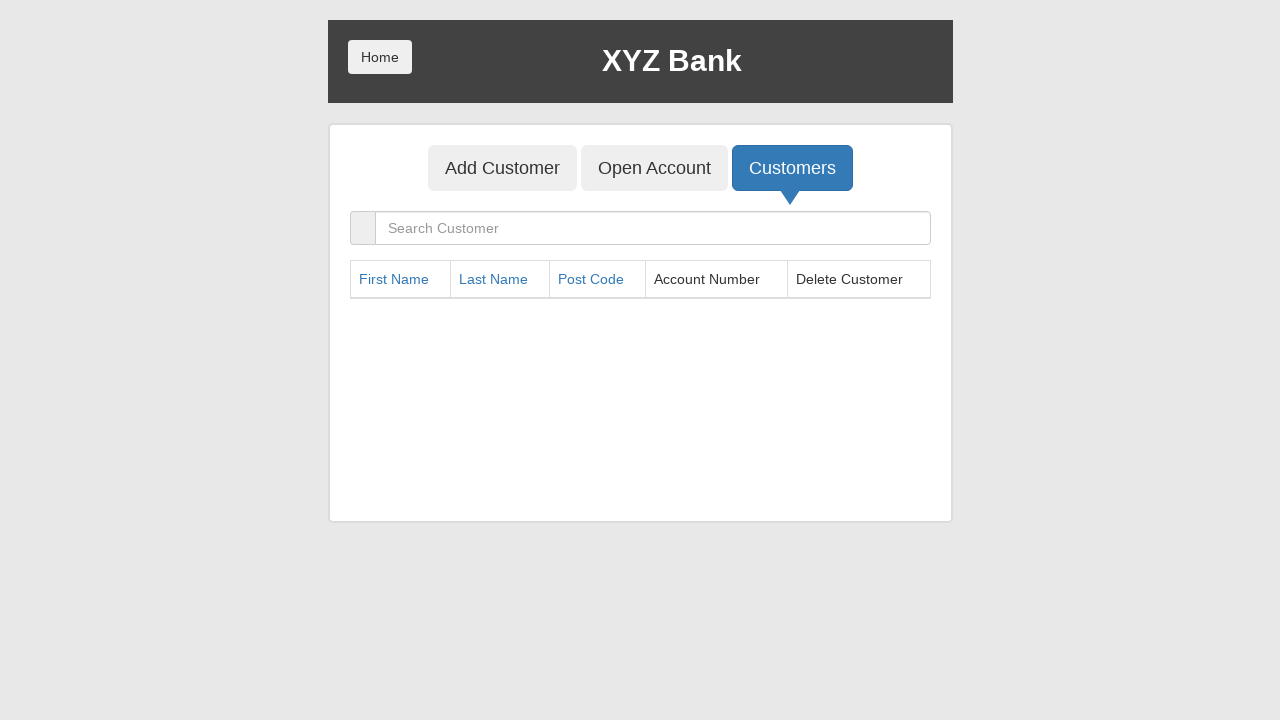

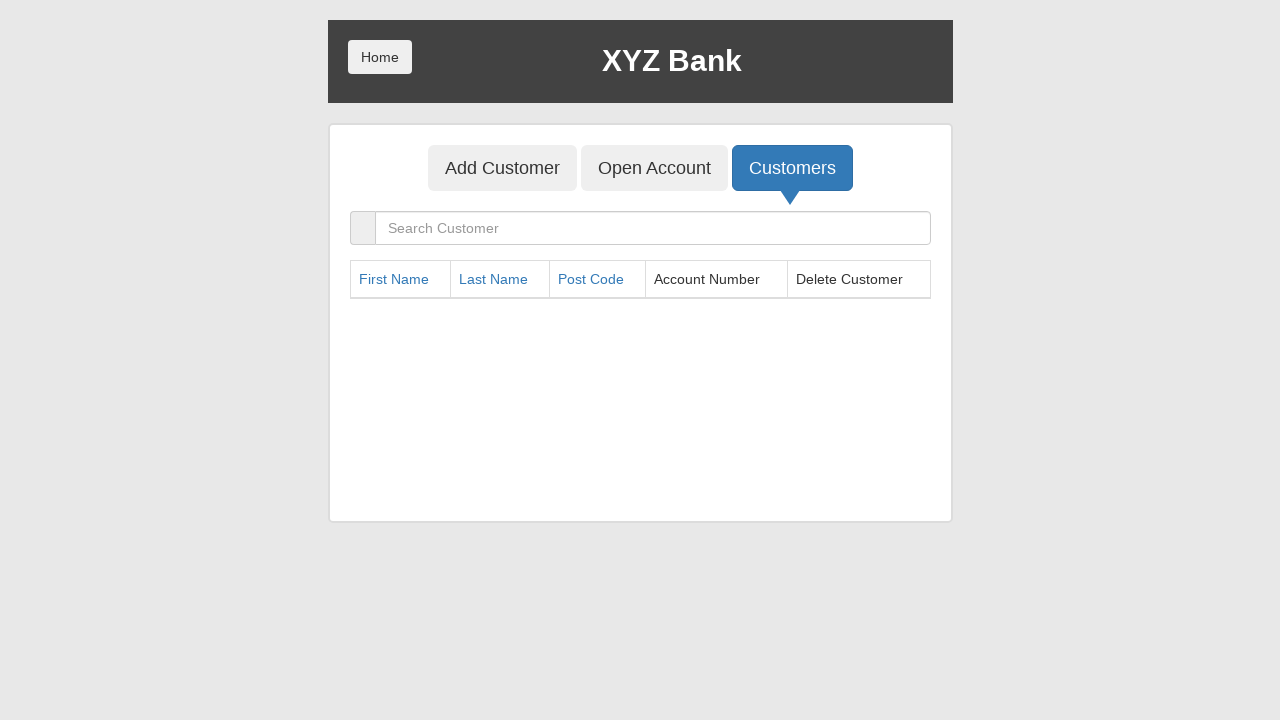